Tests filling a large form by finding all input elements on the page, filling each with text, and clicking the submit button.

Starting URL: http://suninjuly.github.io/huge_form.html

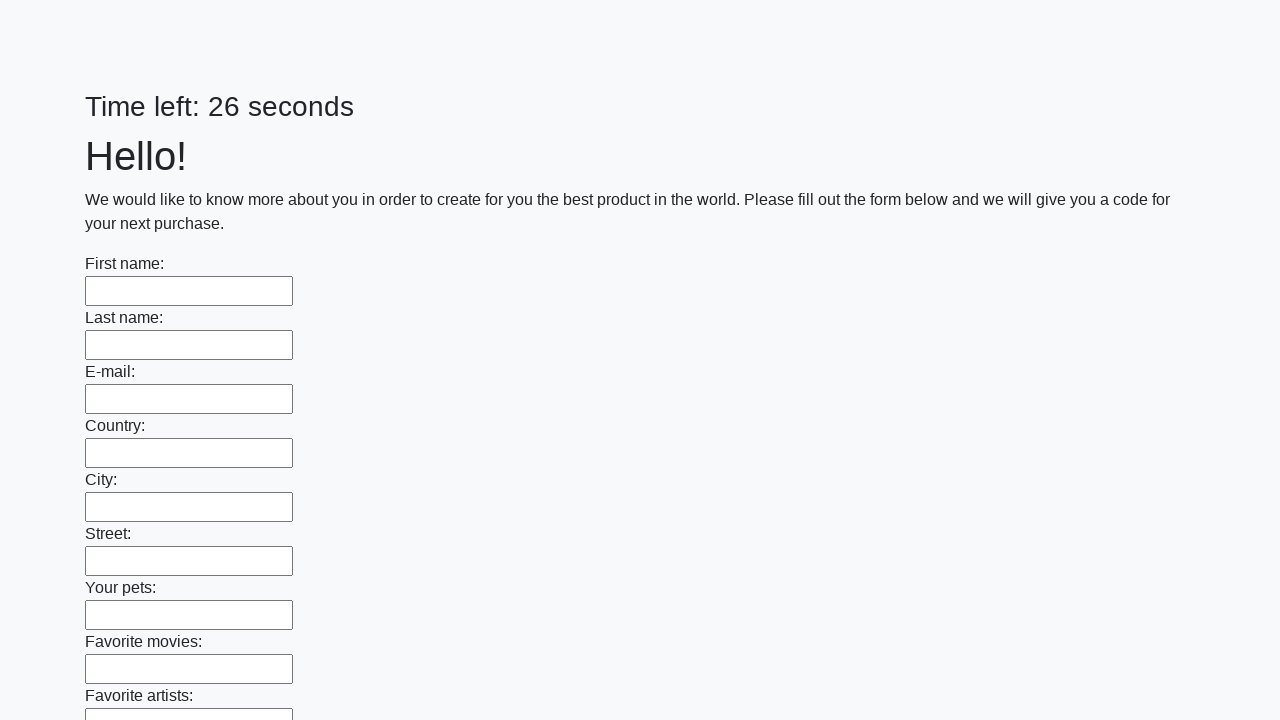

Located all input elements on the huge form page
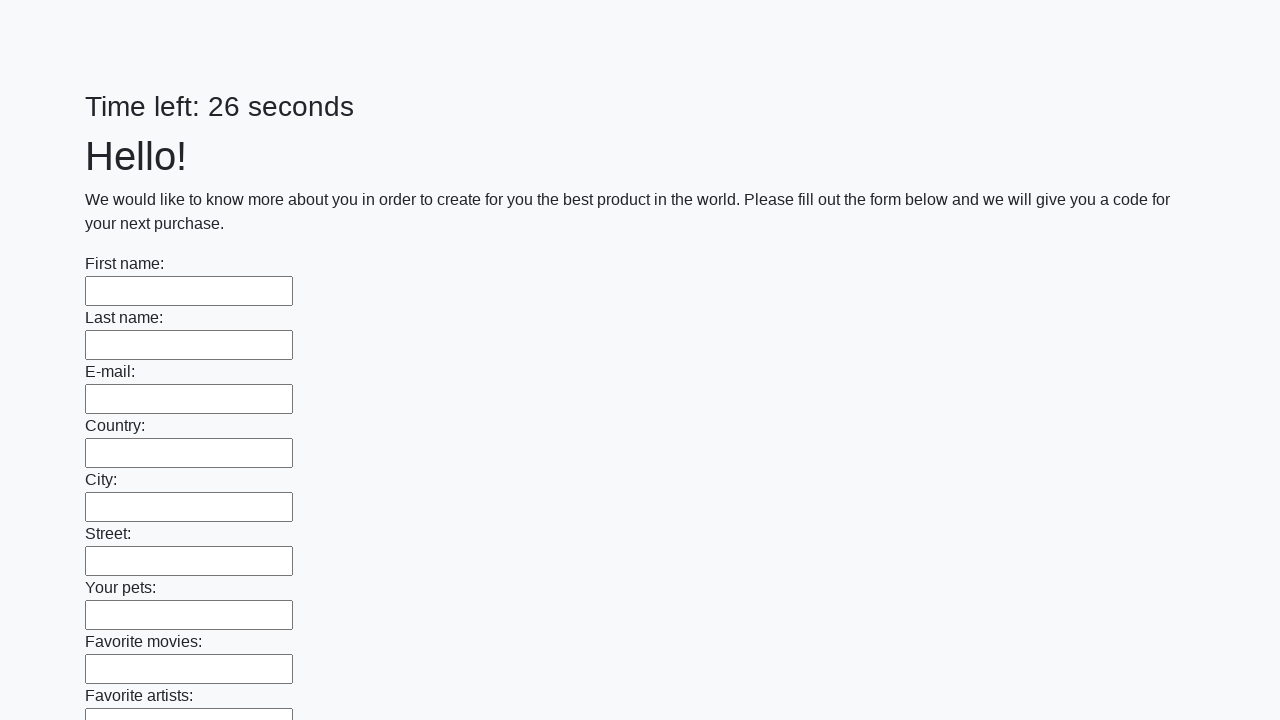

Filled input field with 'Мой ответ' on input >> nth=0
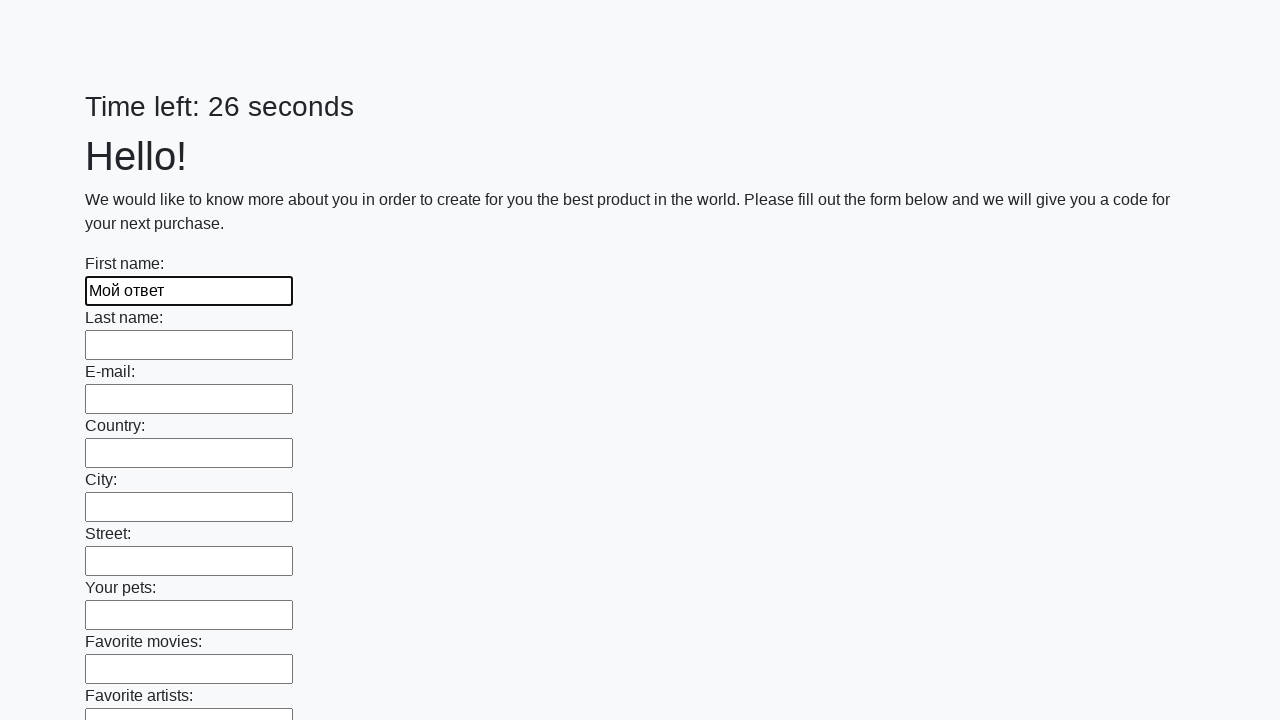

Filled input field with 'Мой ответ' on input >> nth=1
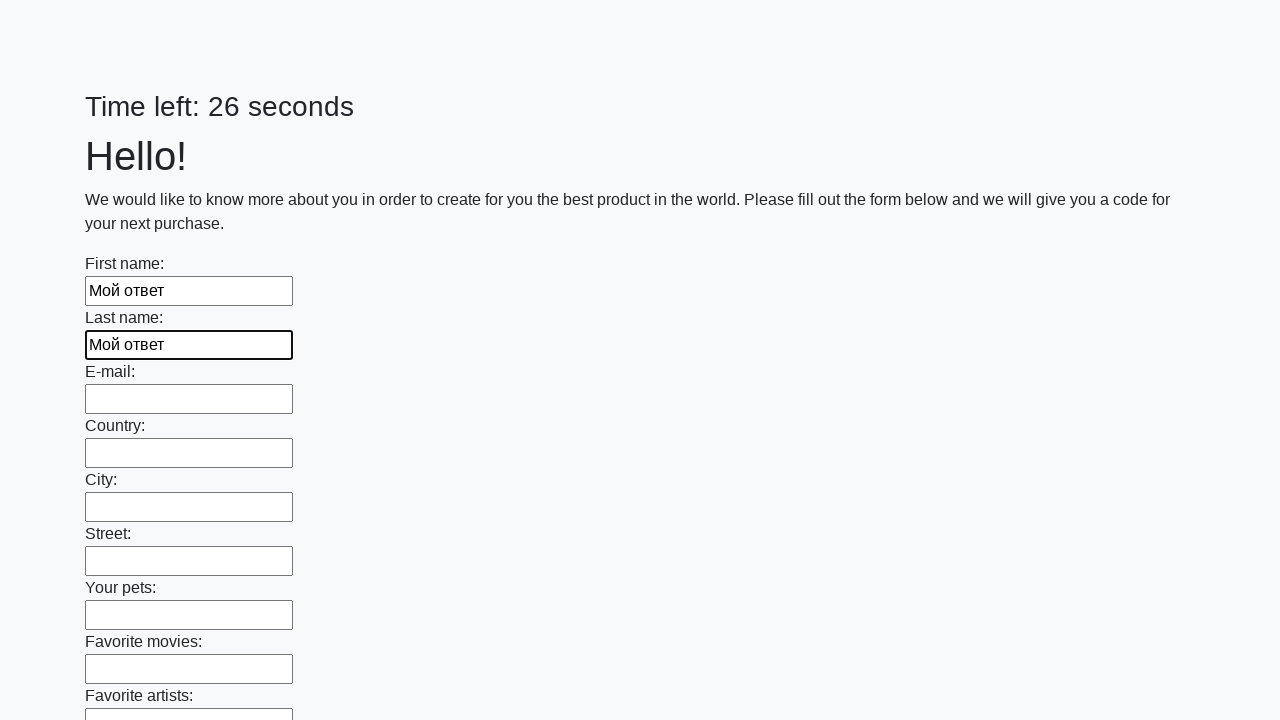

Filled input field with 'Мой ответ' on input >> nth=2
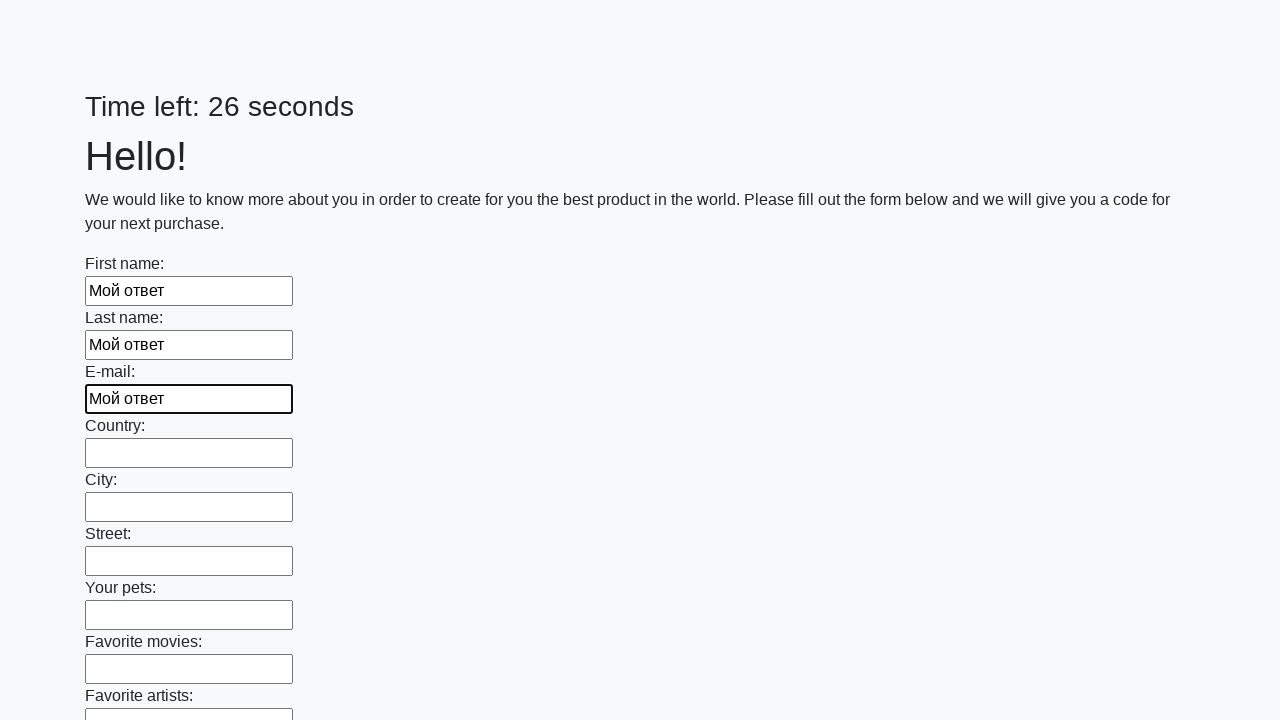

Filled input field with 'Мой ответ' on input >> nth=3
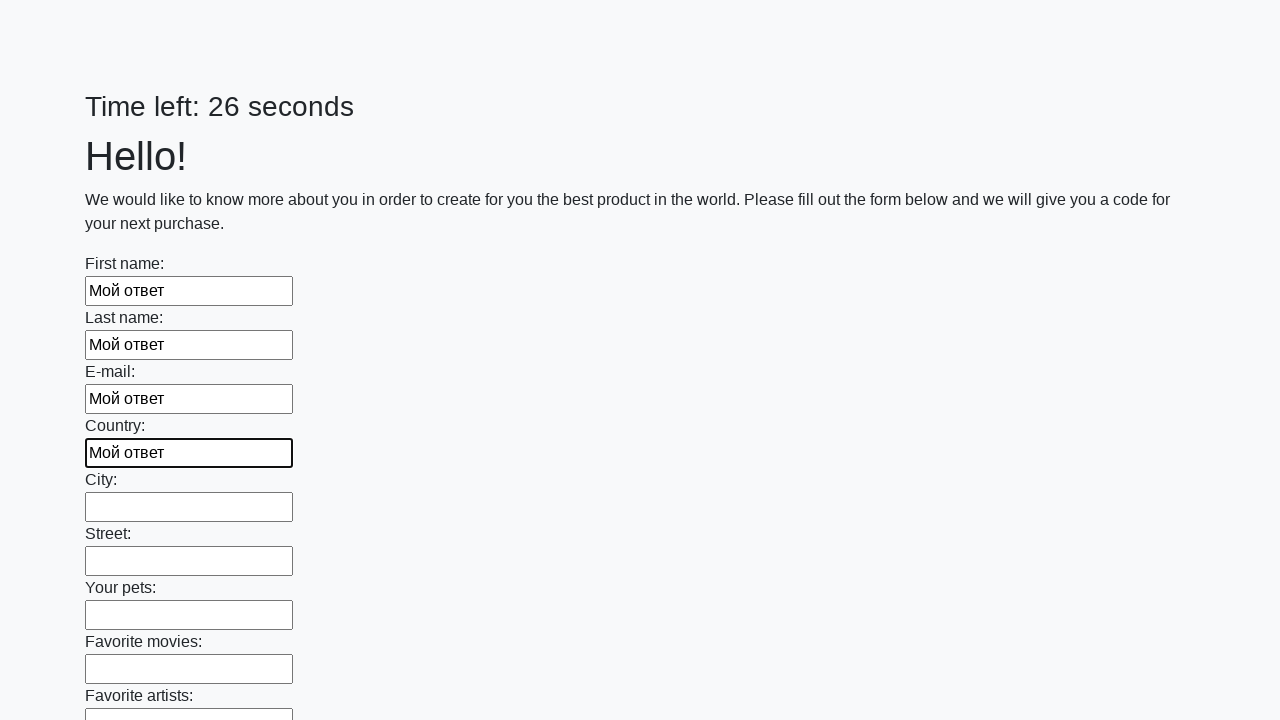

Filled input field with 'Мой ответ' on input >> nth=4
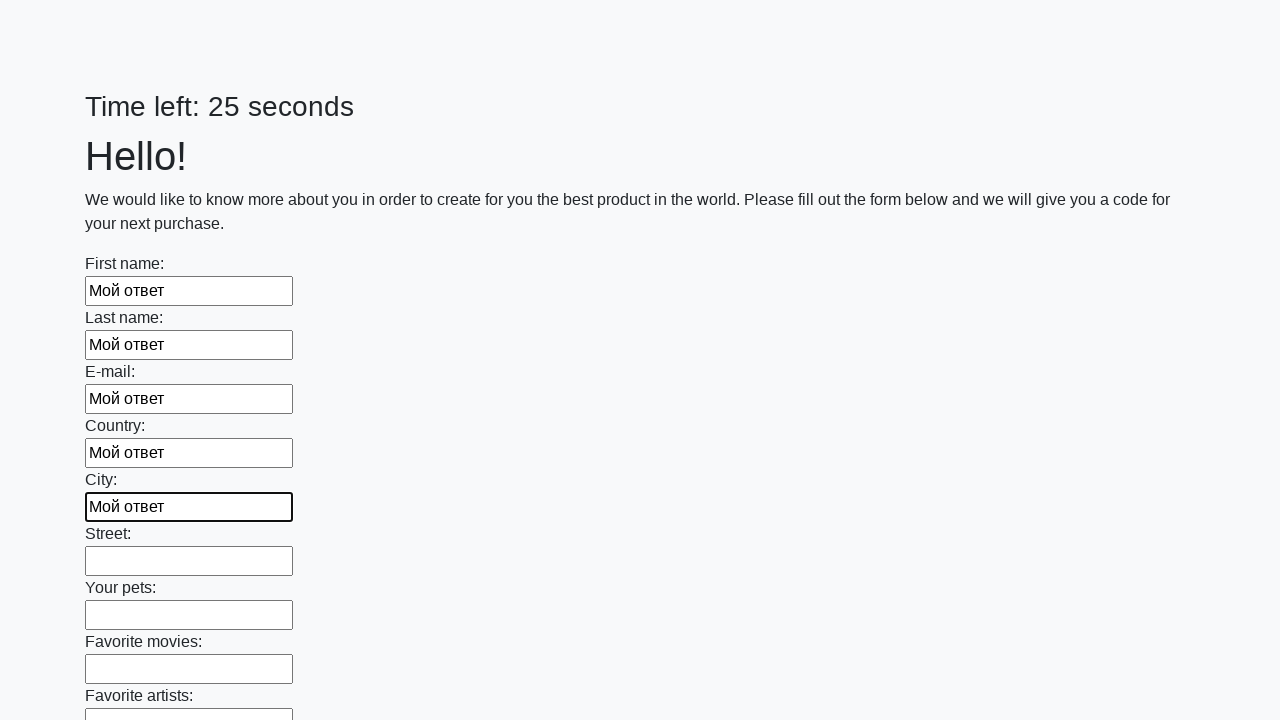

Filled input field with 'Мой ответ' on input >> nth=5
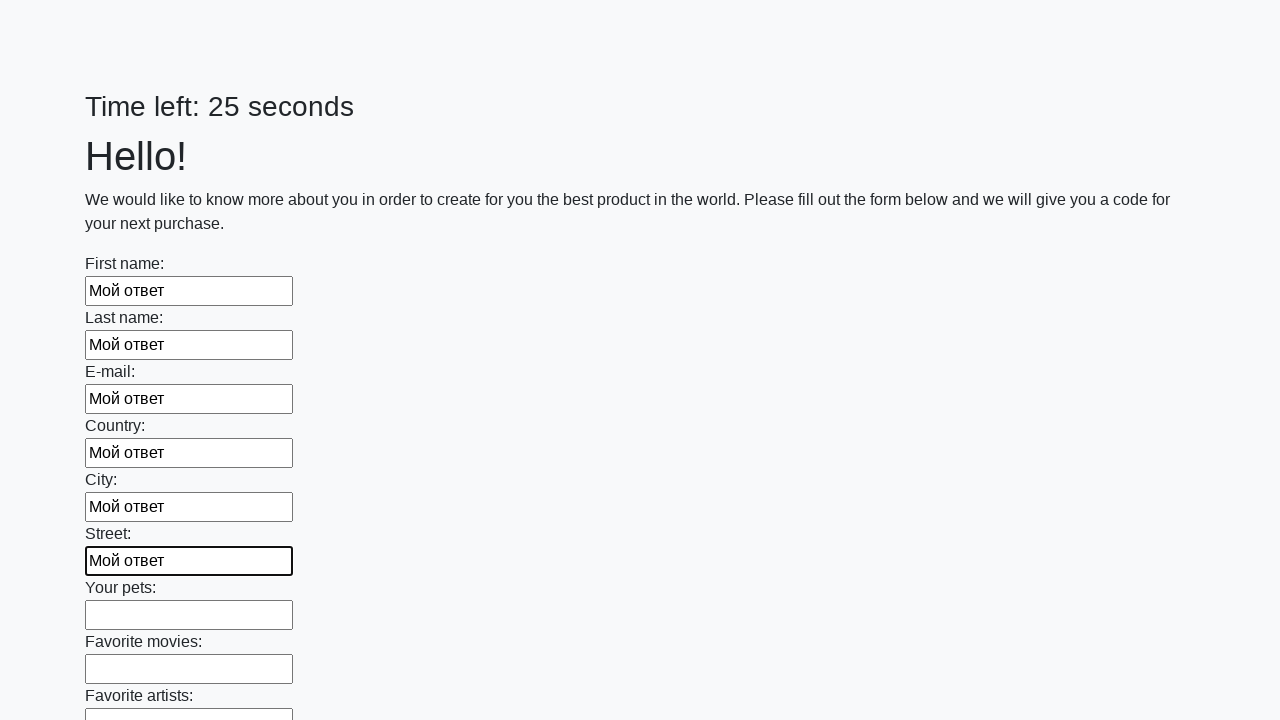

Filled input field with 'Мой ответ' on input >> nth=6
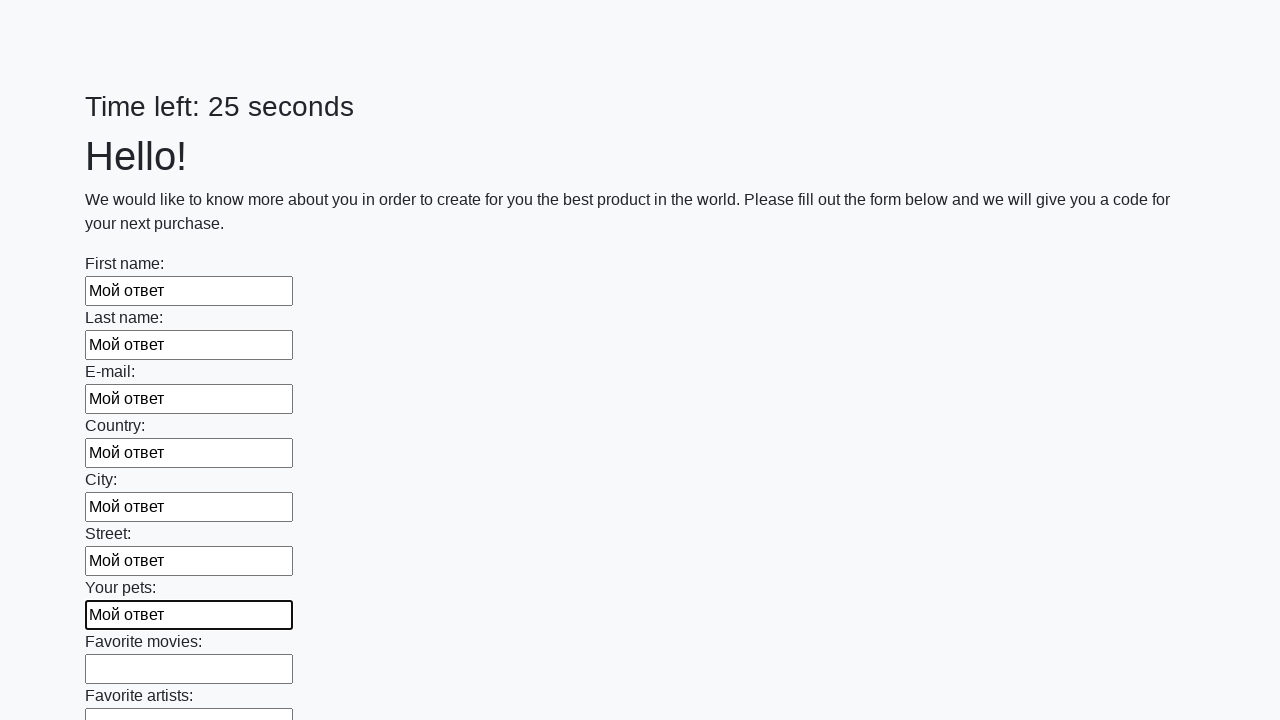

Filled input field with 'Мой ответ' on input >> nth=7
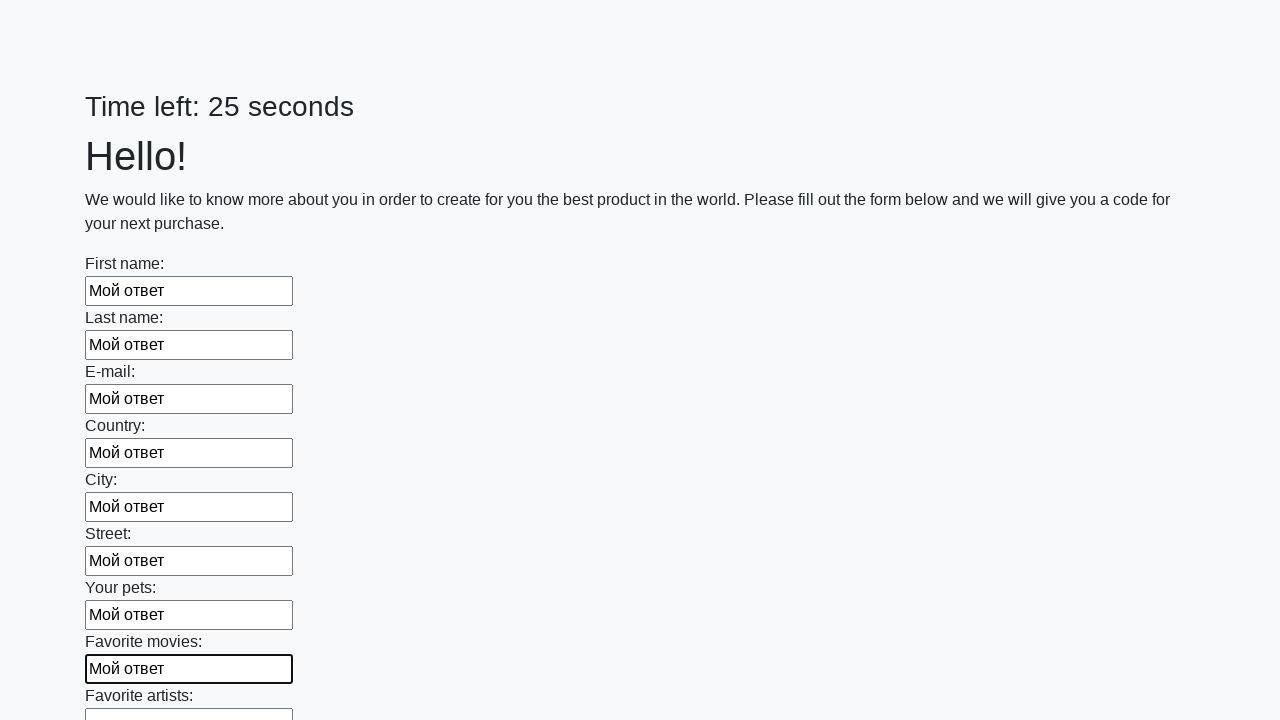

Filled input field with 'Мой ответ' on input >> nth=8
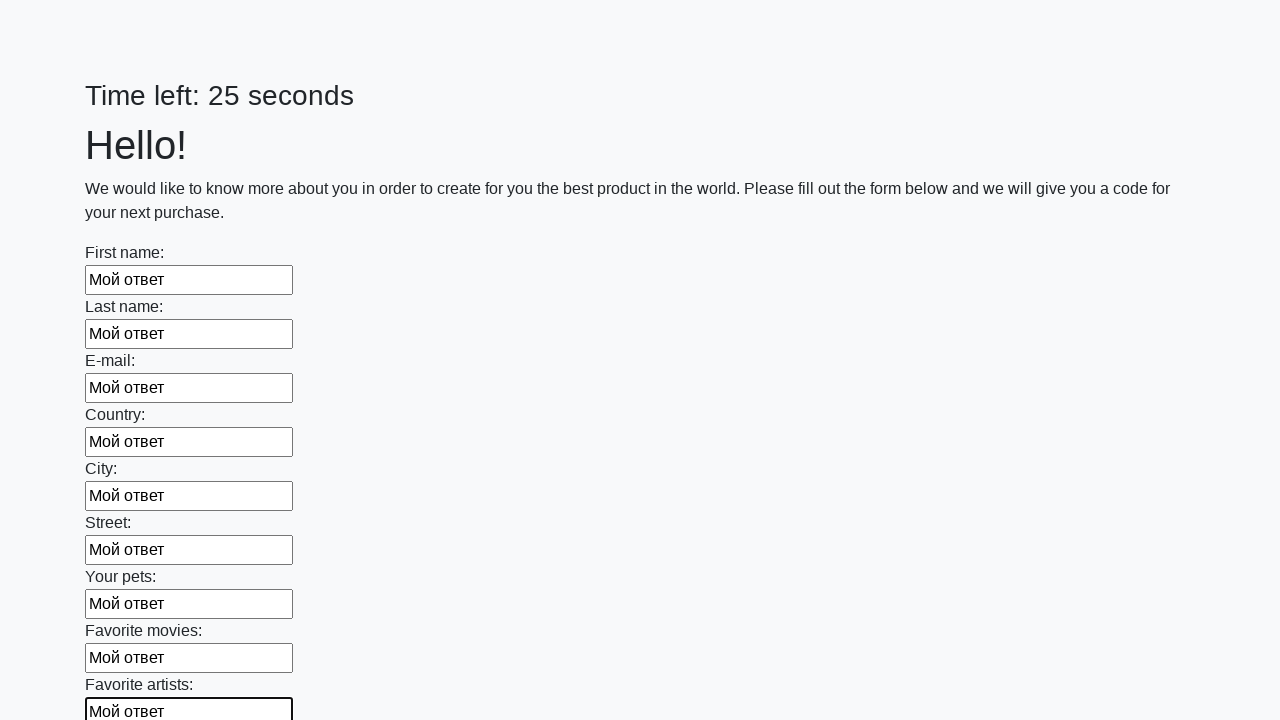

Filled input field with 'Мой ответ' on input >> nth=9
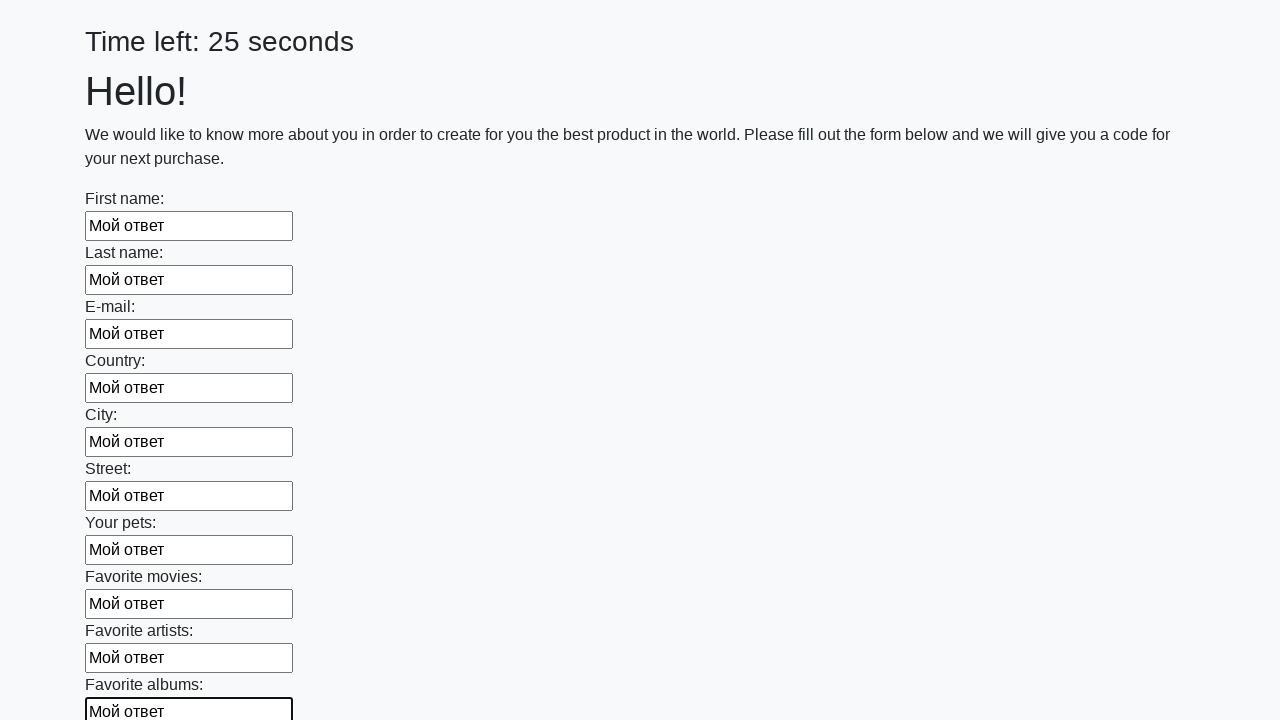

Filled input field with 'Мой ответ' on input >> nth=10
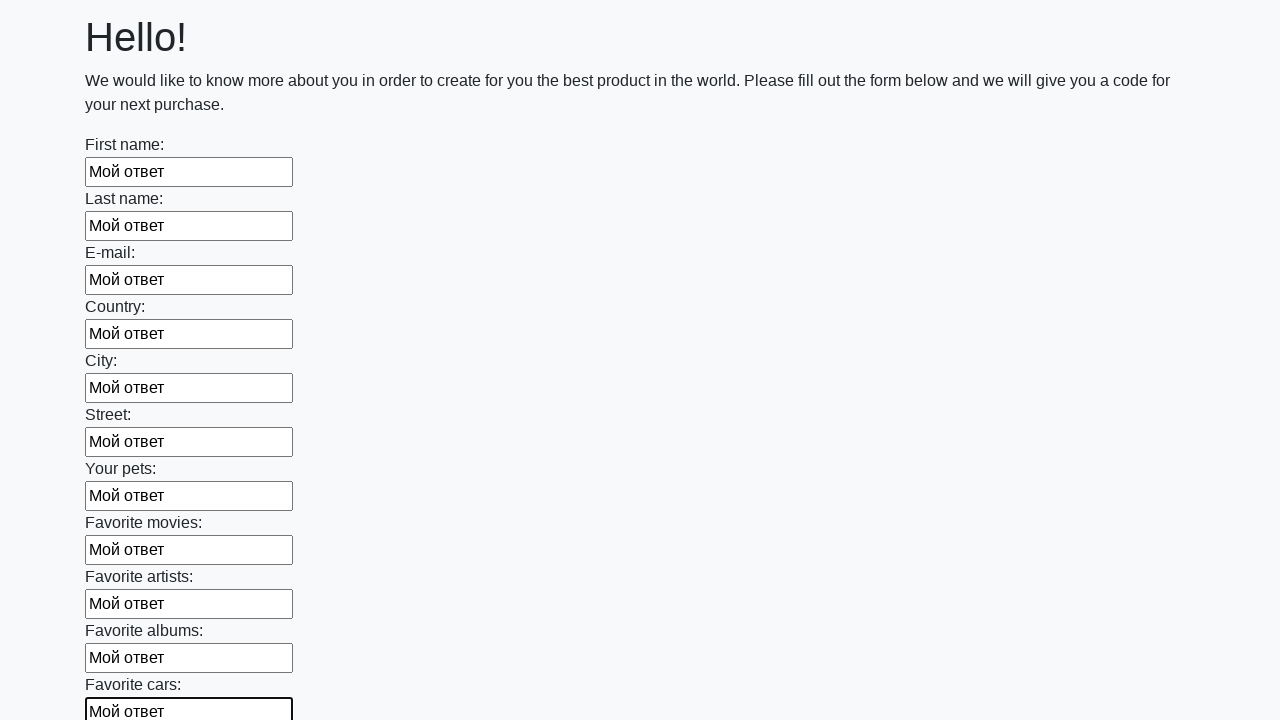

Filled input field with 'Мой ответ' on input >> nth=11
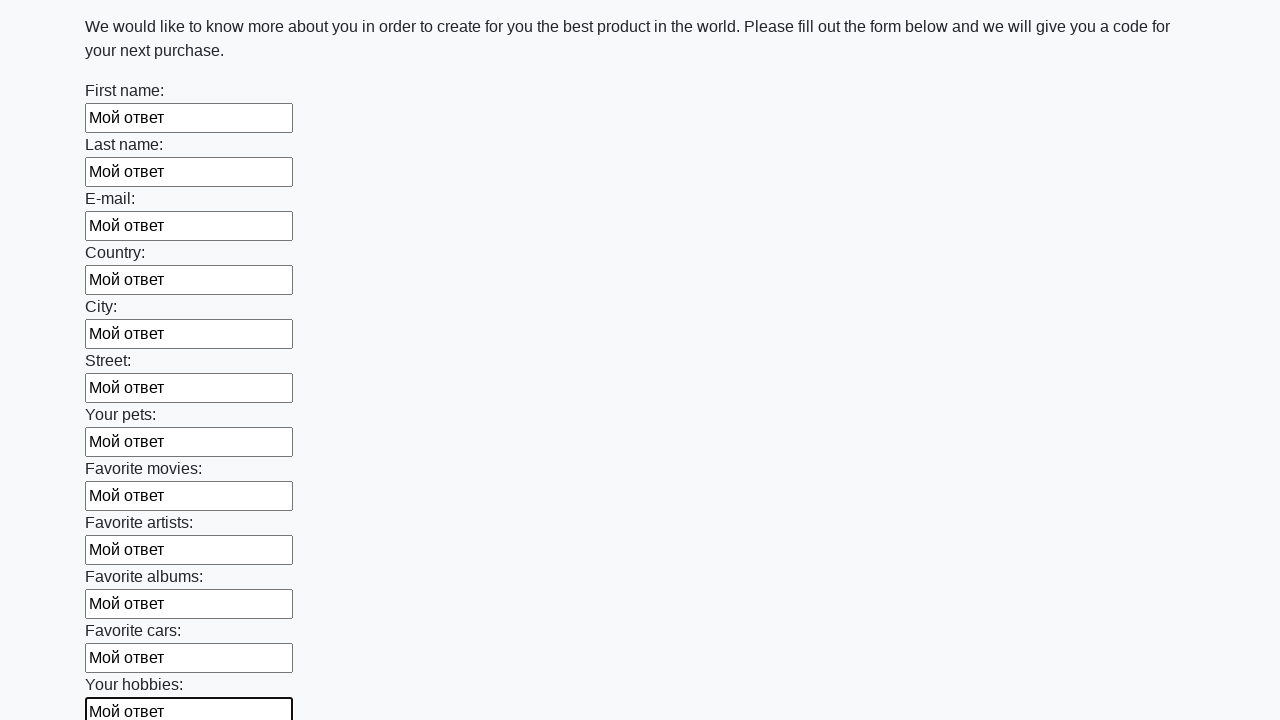

Filled input field with 'Мой ответ' on input >> nth=12
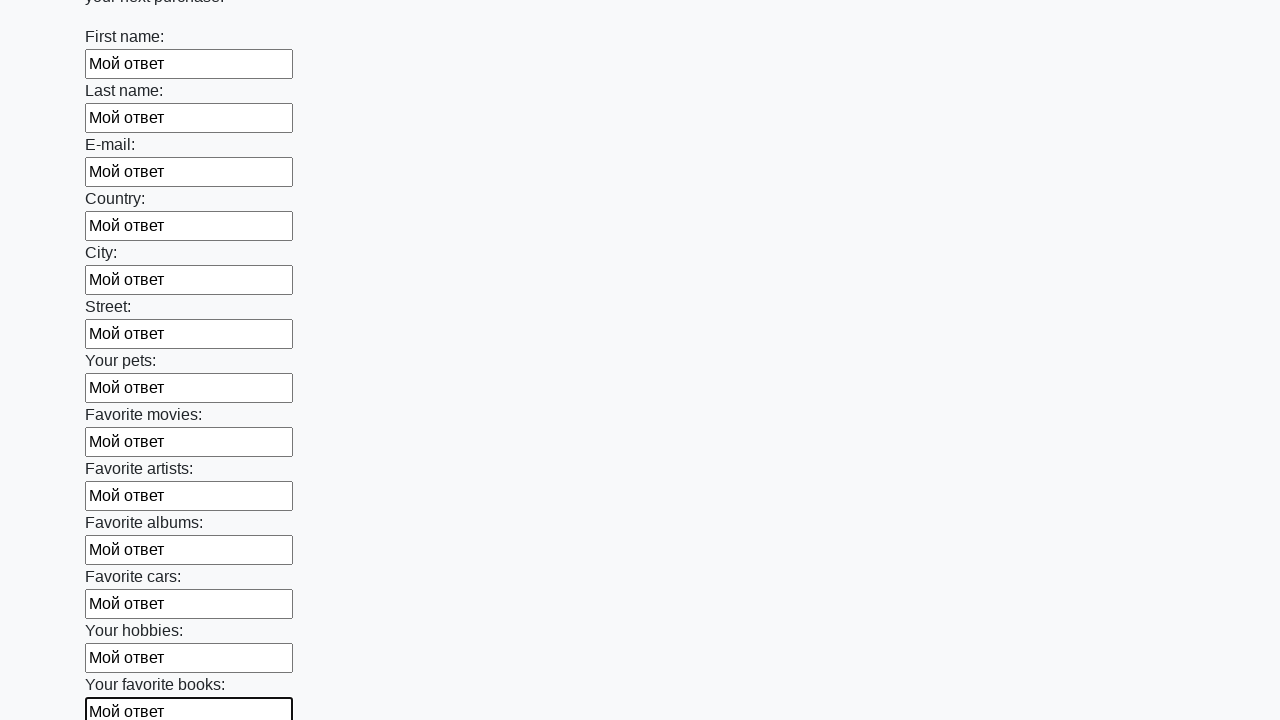

Filled input field with 'Мой ответ' on input >> nth=13
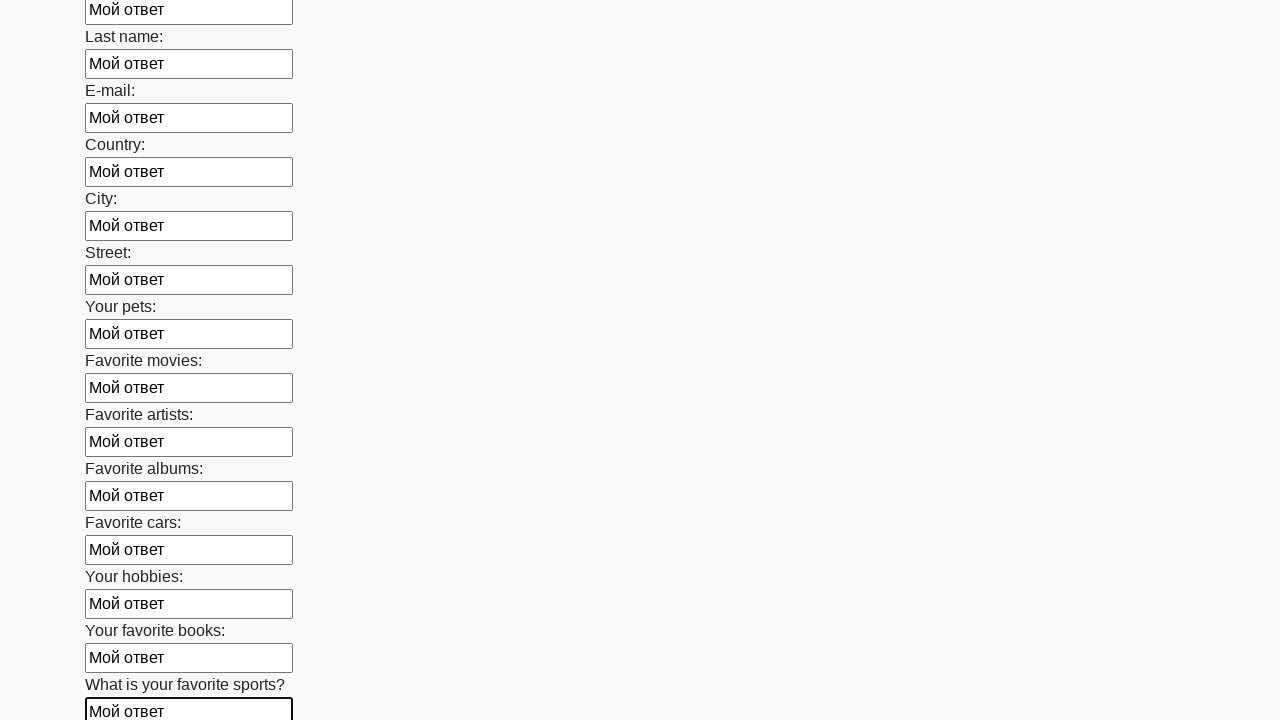

Filled input field with 'Мой ответ' on input >> nth=14
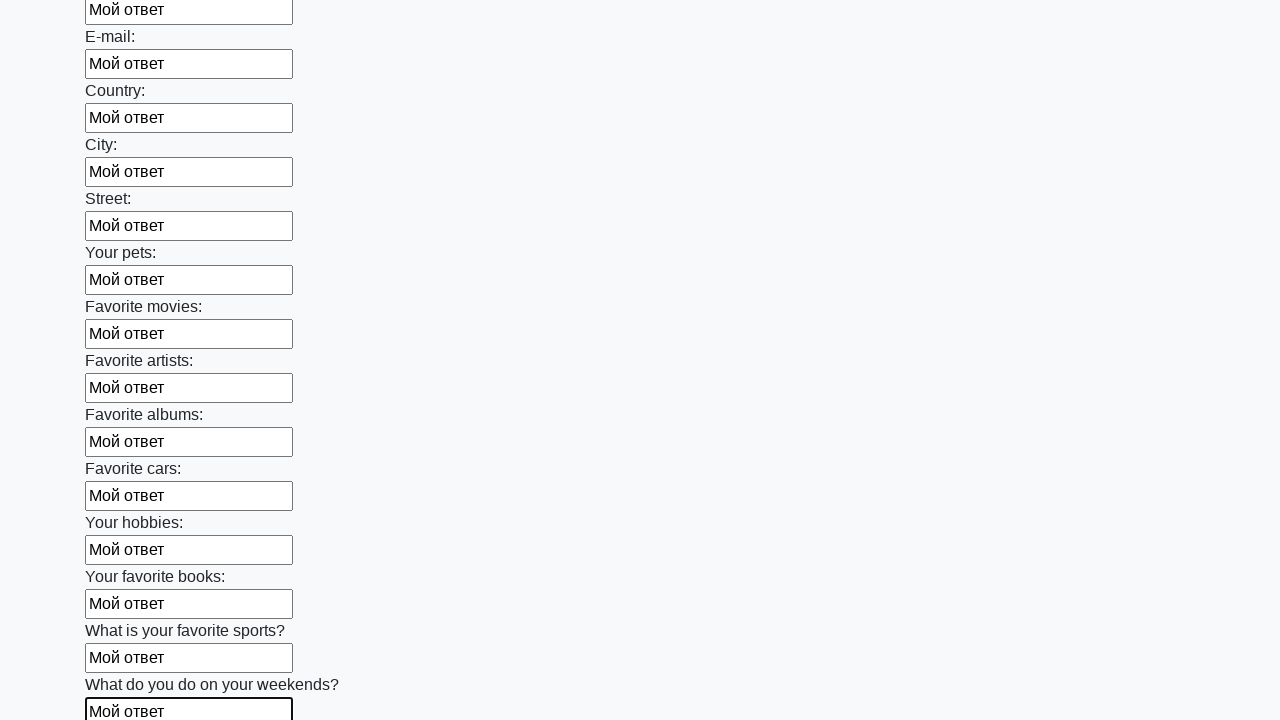

Filled input field with 'Мой ответ' on input >> nth=15
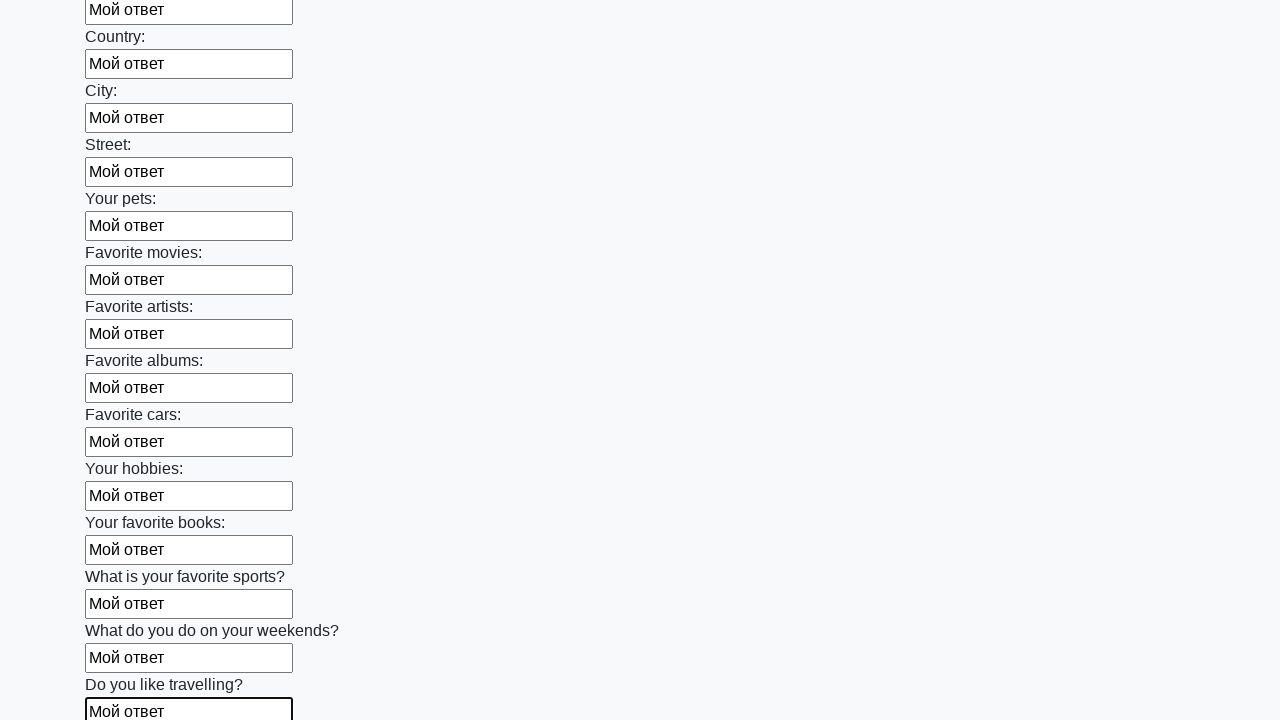

Filled input field with 'Мой ответ' on input >> nth=16
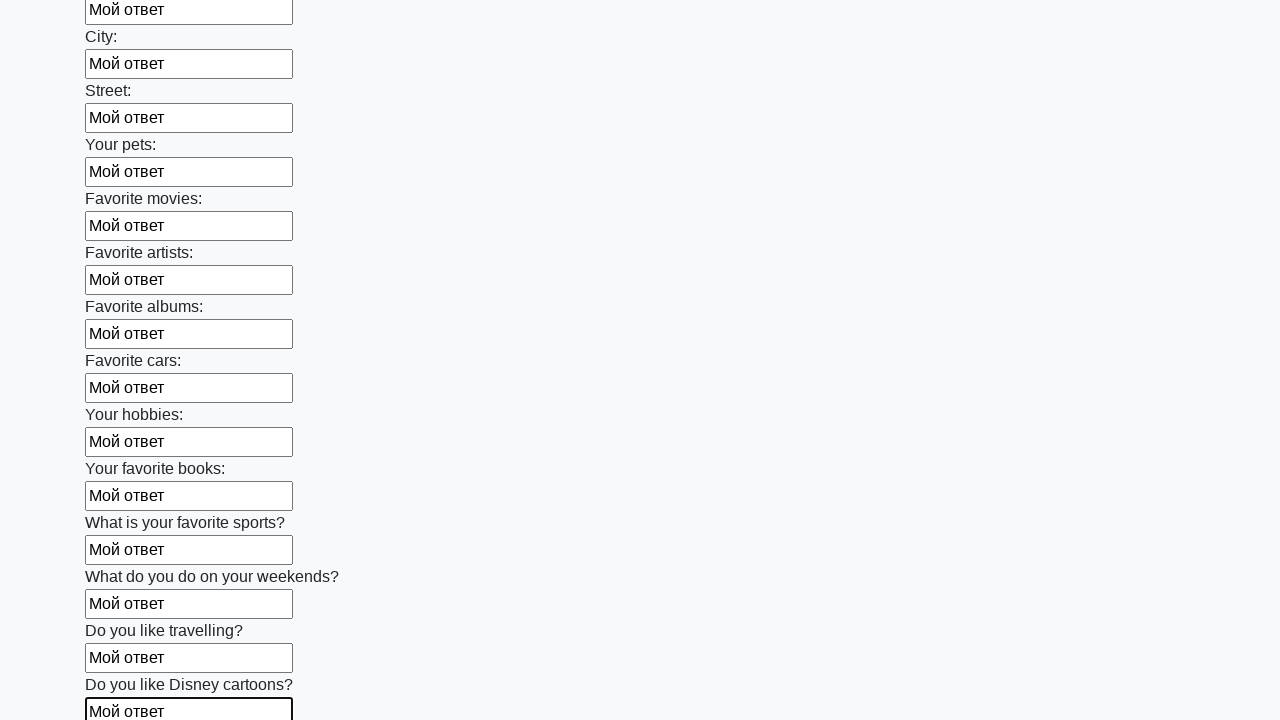

Filled input field with 'Мой ответ' on input >> nth=17
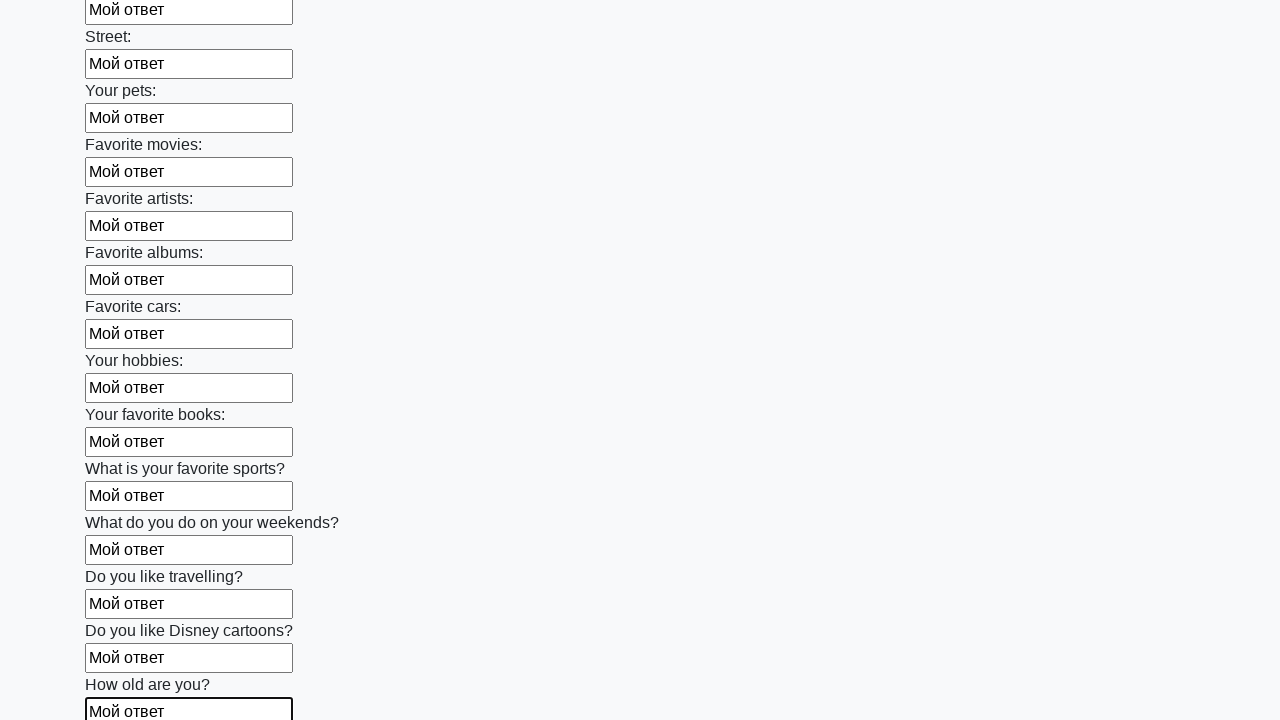

Filled input field with 'Мой ответ' on input >> nth=18
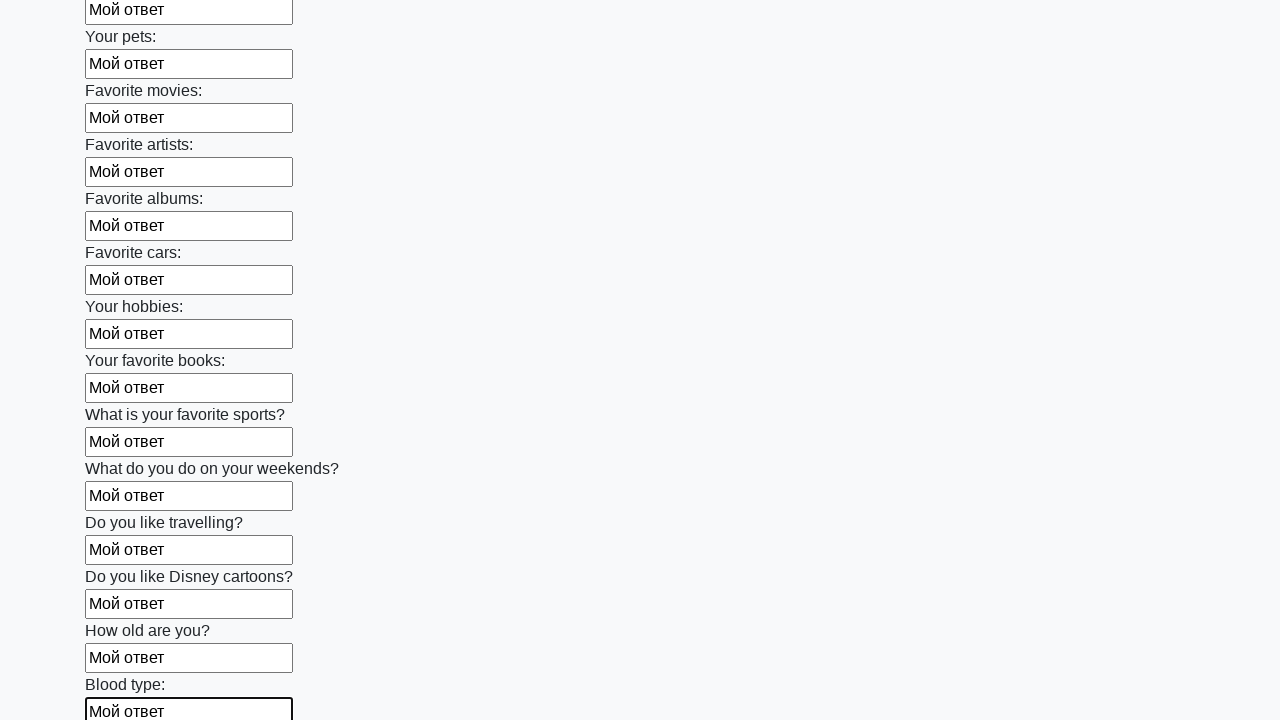

Filled input field with 'Мой ответ' on input >> nth=19
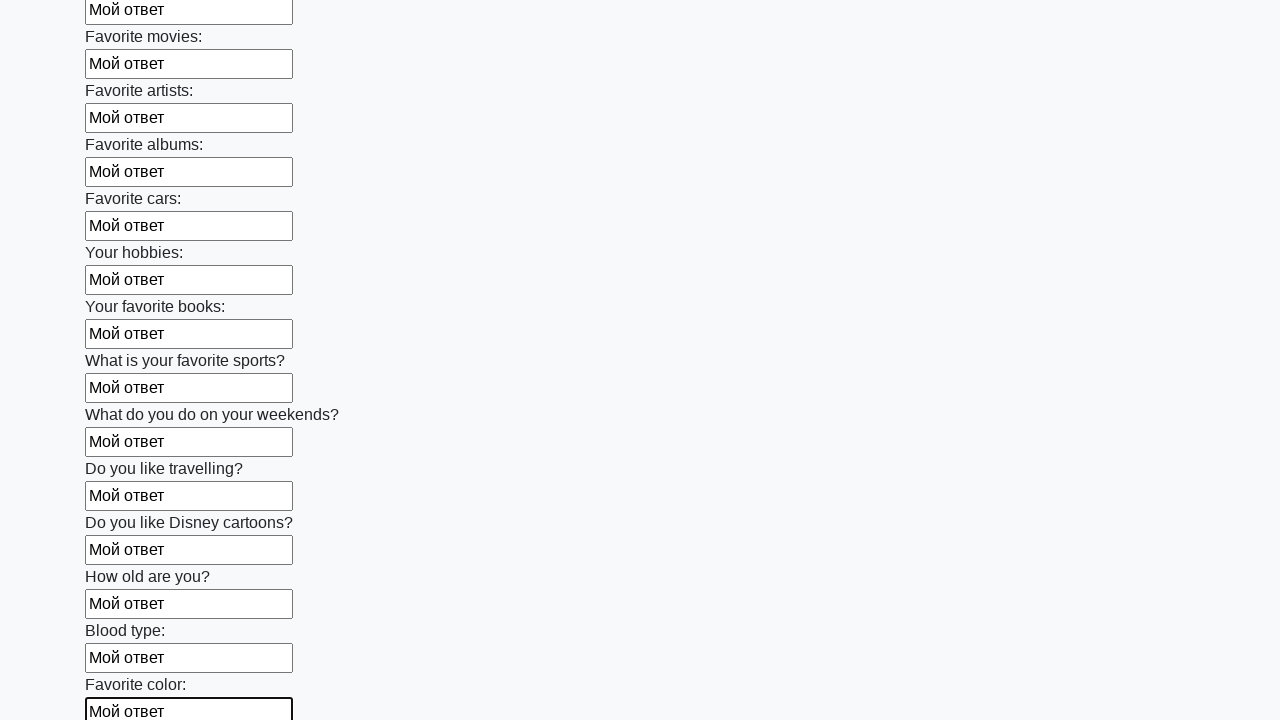

Filled input field with 'Мой ответ' on input >> nth=20
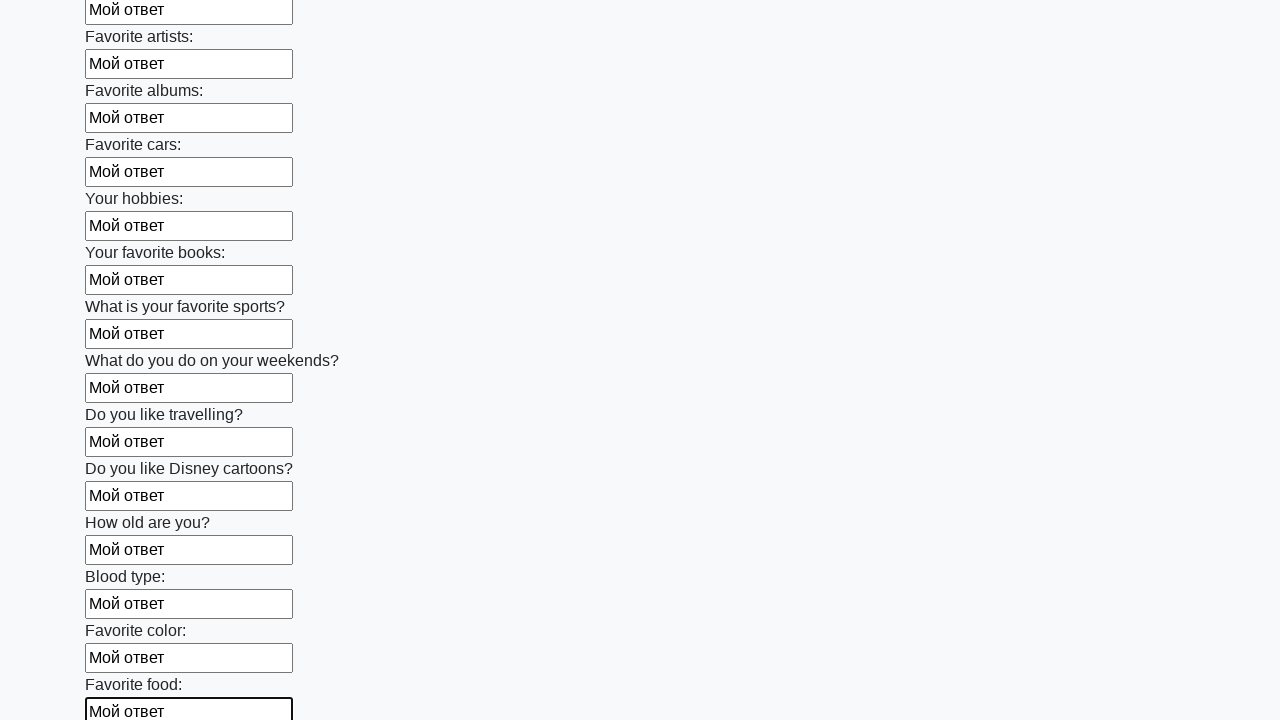

Filled input field with 'Мой ответ' on input >> nth=21
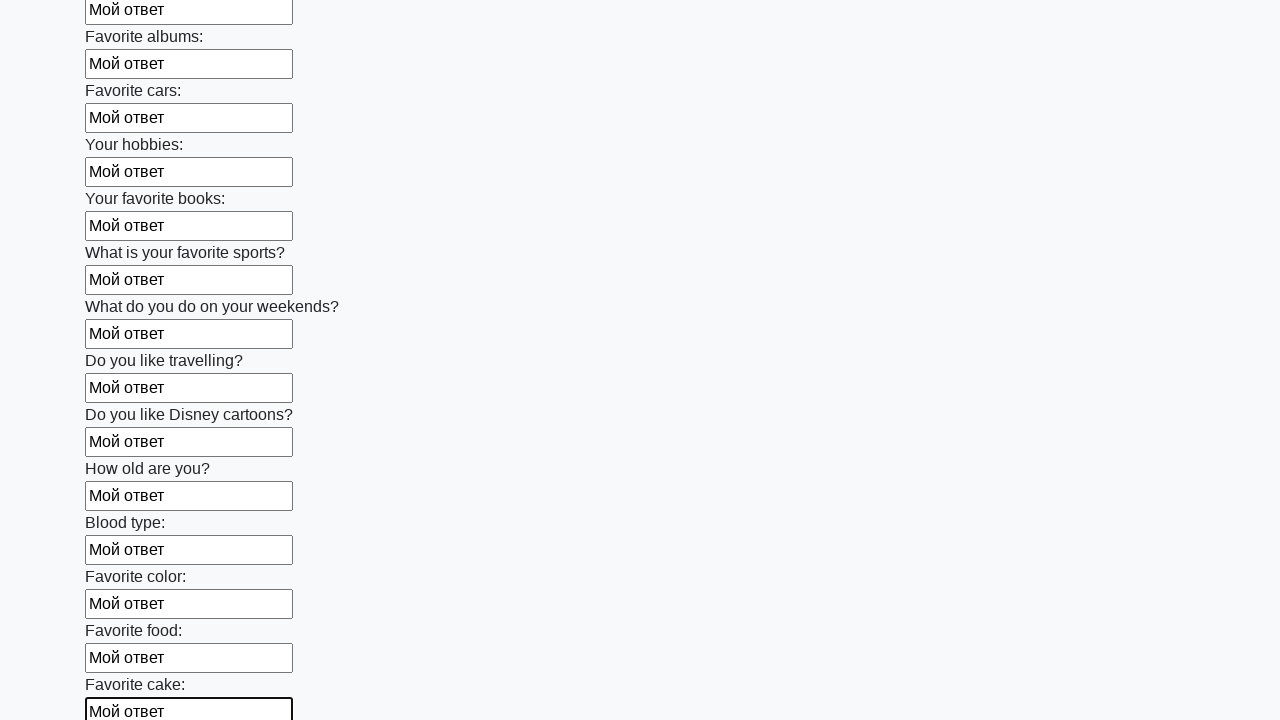

Filled input field with 'Мой ответ' on input >> nth=22
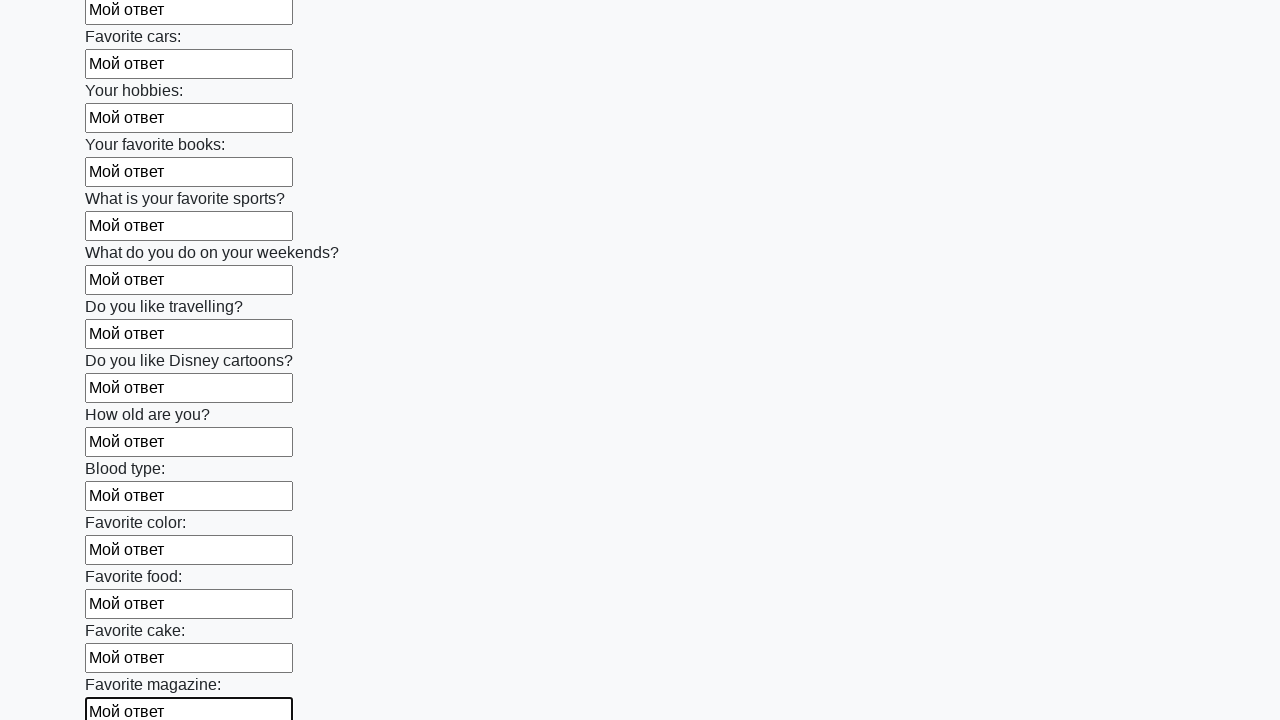

Filled input field with 'Мой ответ' on input >> nth=23
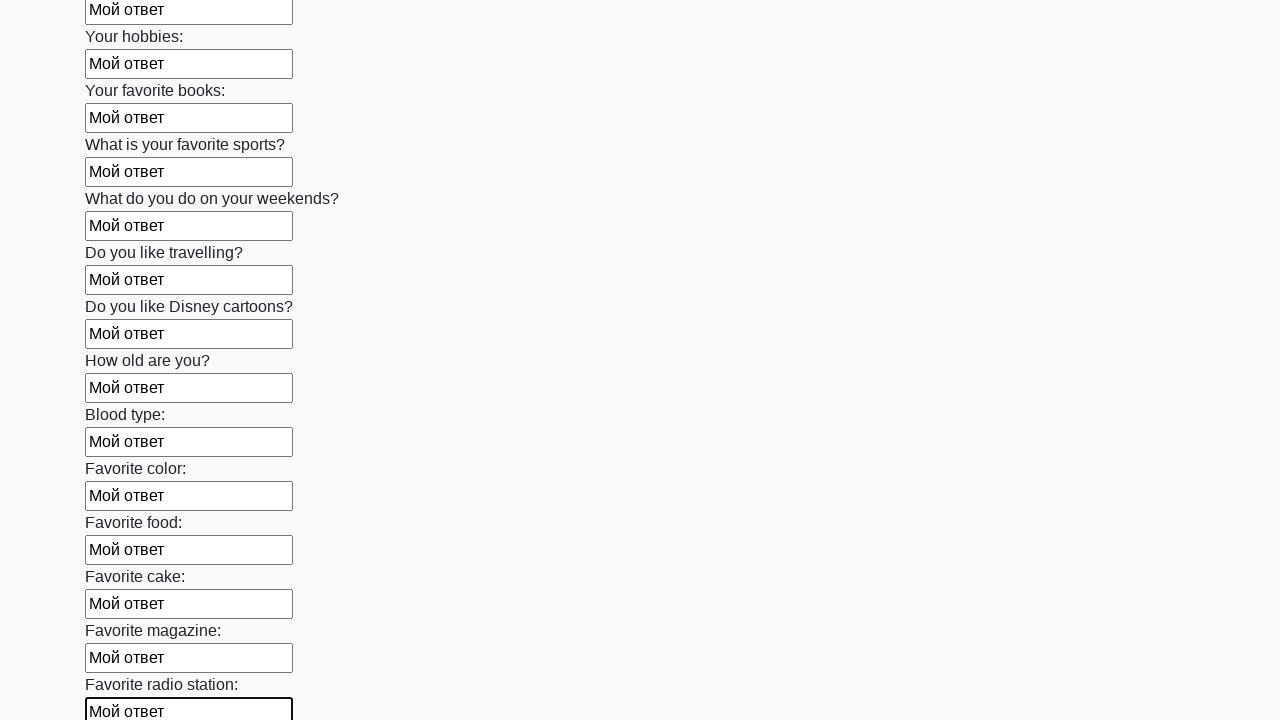

Filled input field with 'Мой ответ' on input >> nth=24
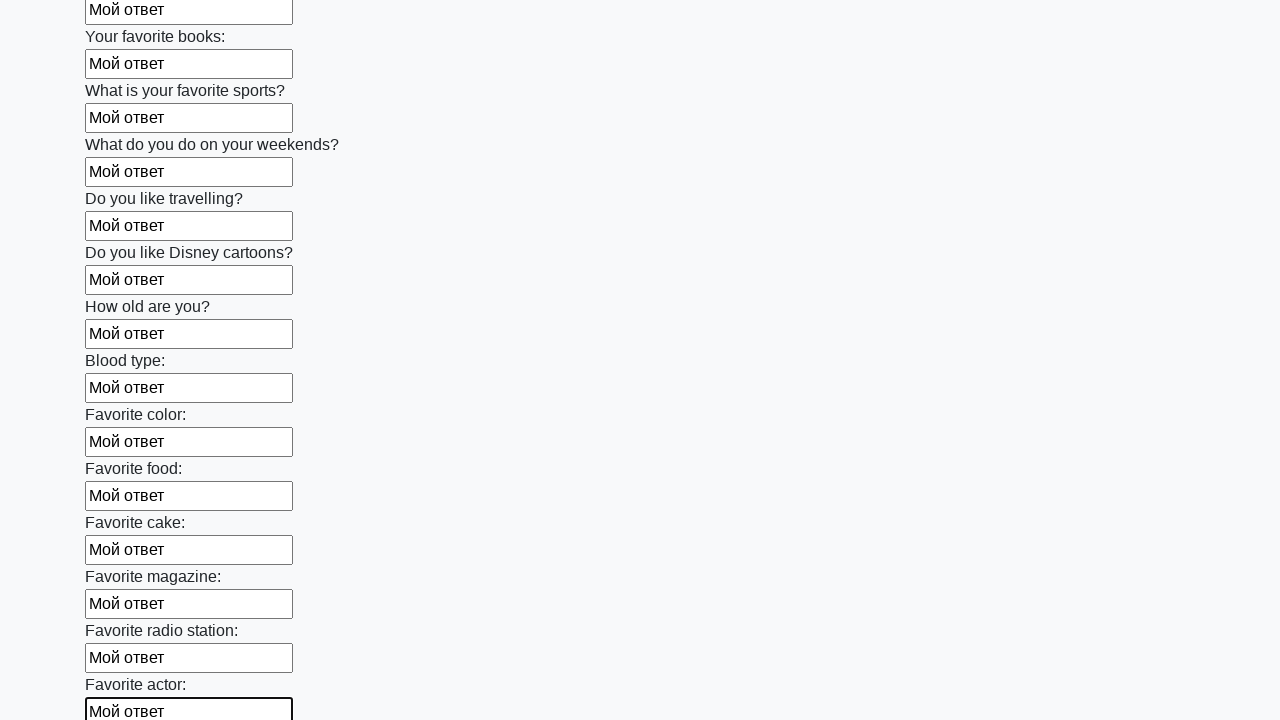

Filled input field with 'Мой ответ' on input >> nth=25
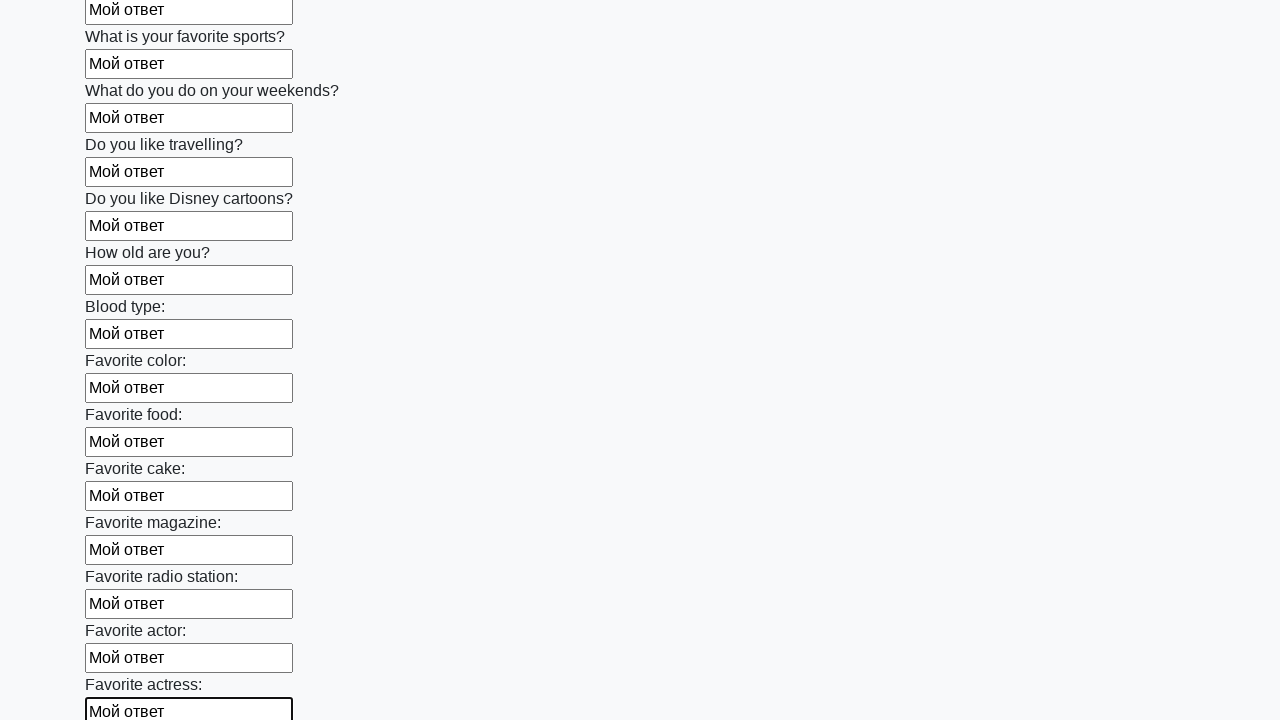

Filled input field with 'Мой ответ' on input >> nth=26
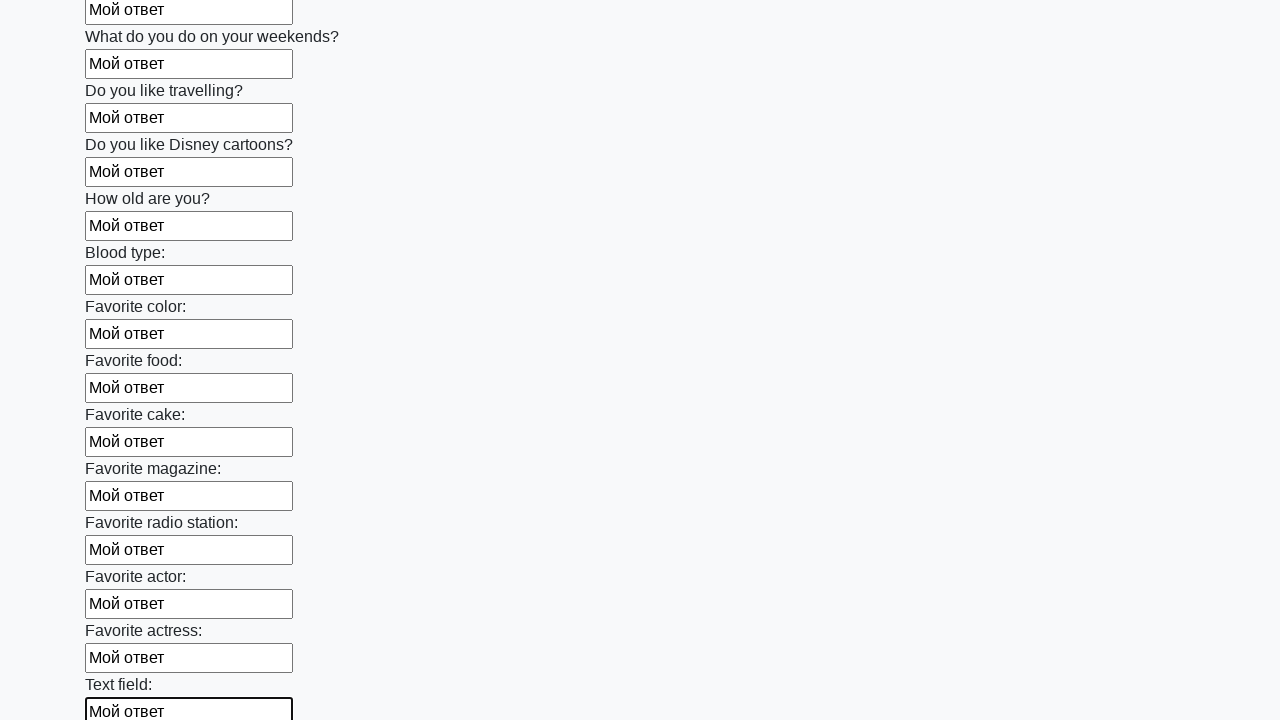

Filled input field with 'Мой ответ' on input >> nth=27
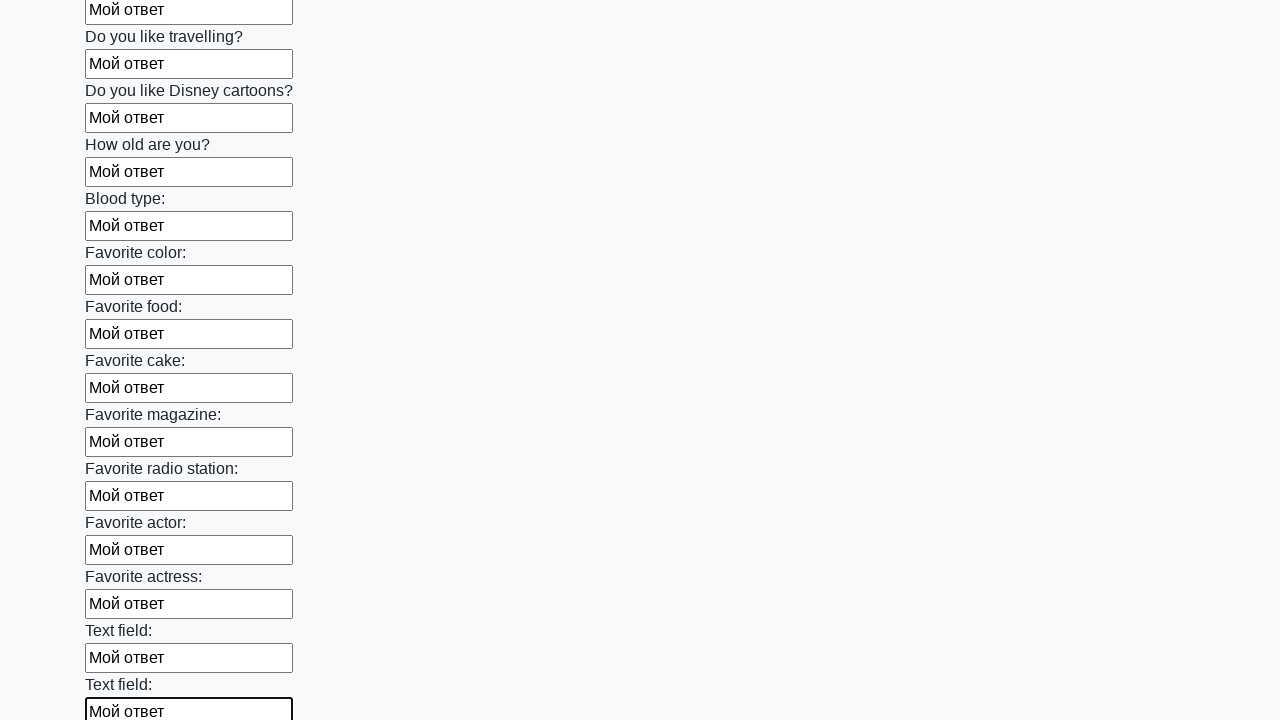

Filled input field with 'Мой ответ' on input >> nth=28
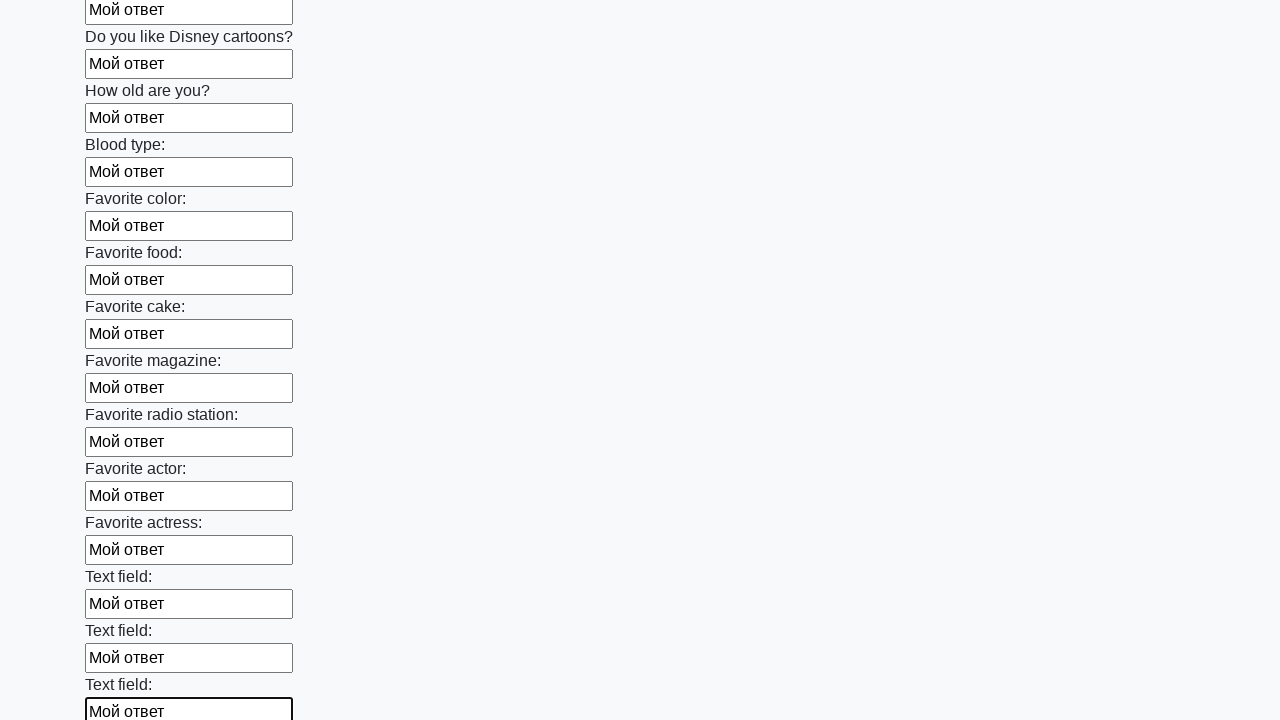

Filled input field with 'Мой ответ' on input >> nth=29
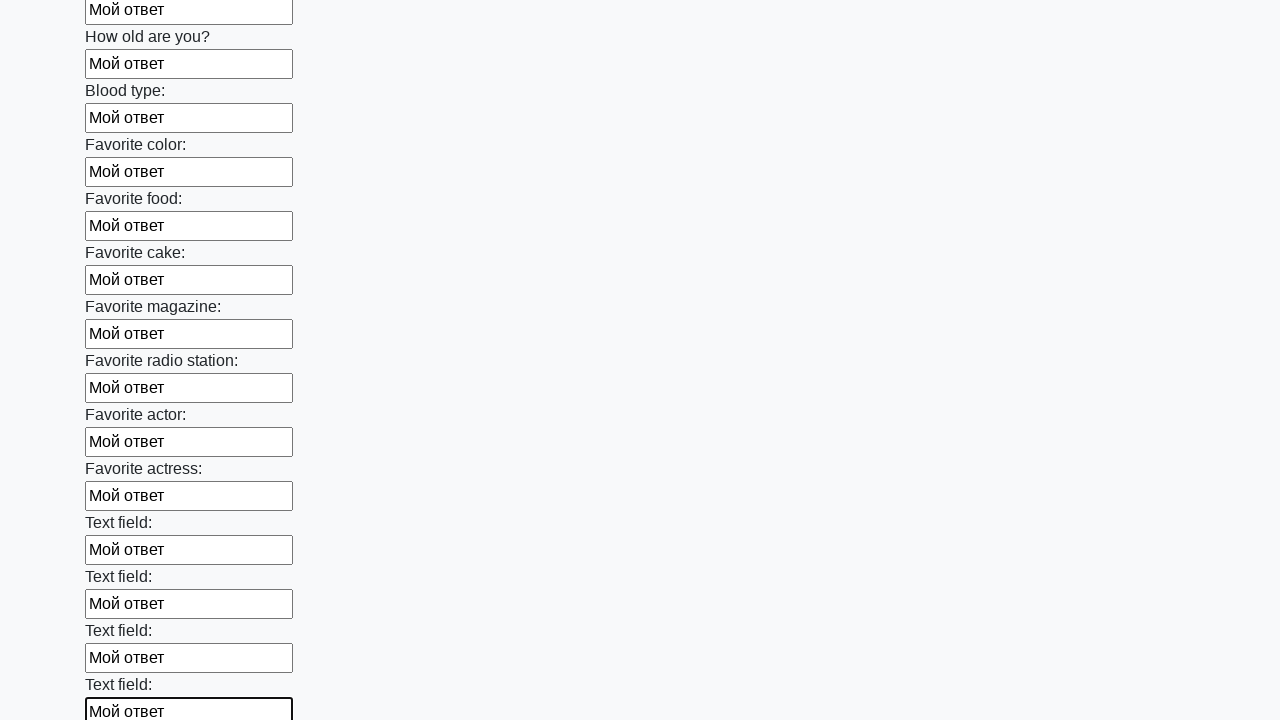

Filled input field with 'Мой ответ' on input >> nth=30
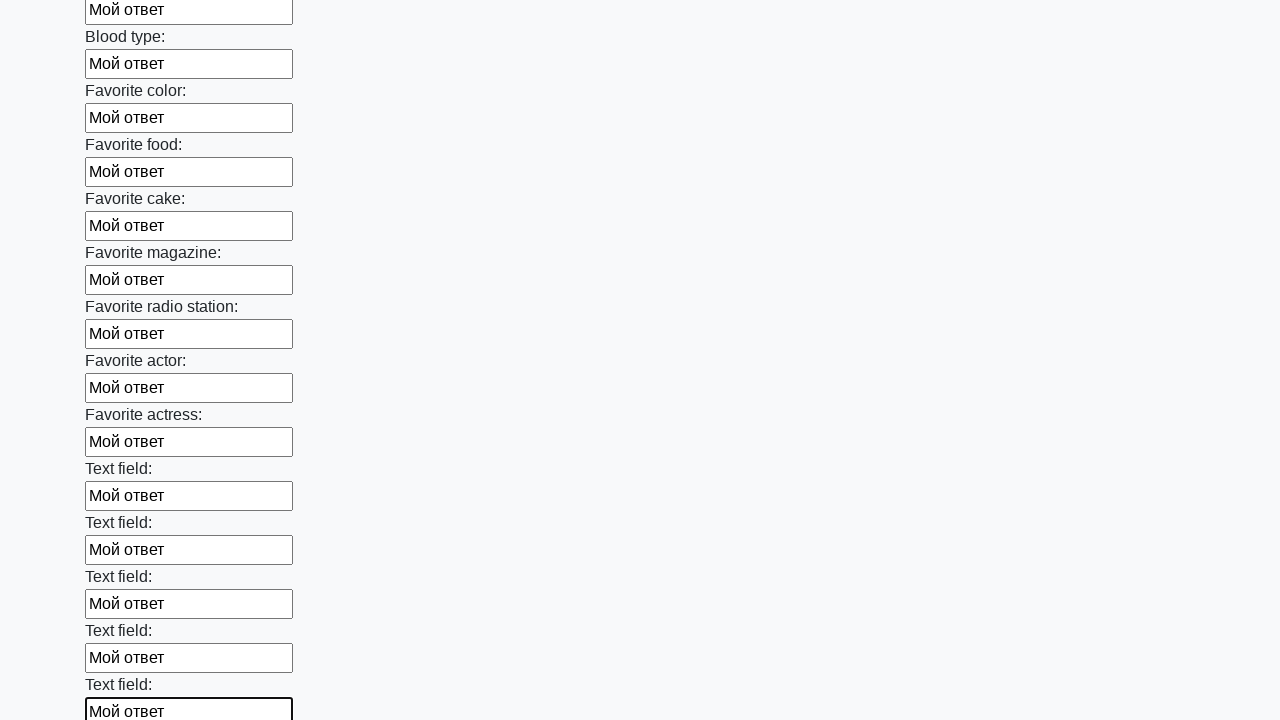

Filled input field with 'Мой ответ' on input >> nth=31
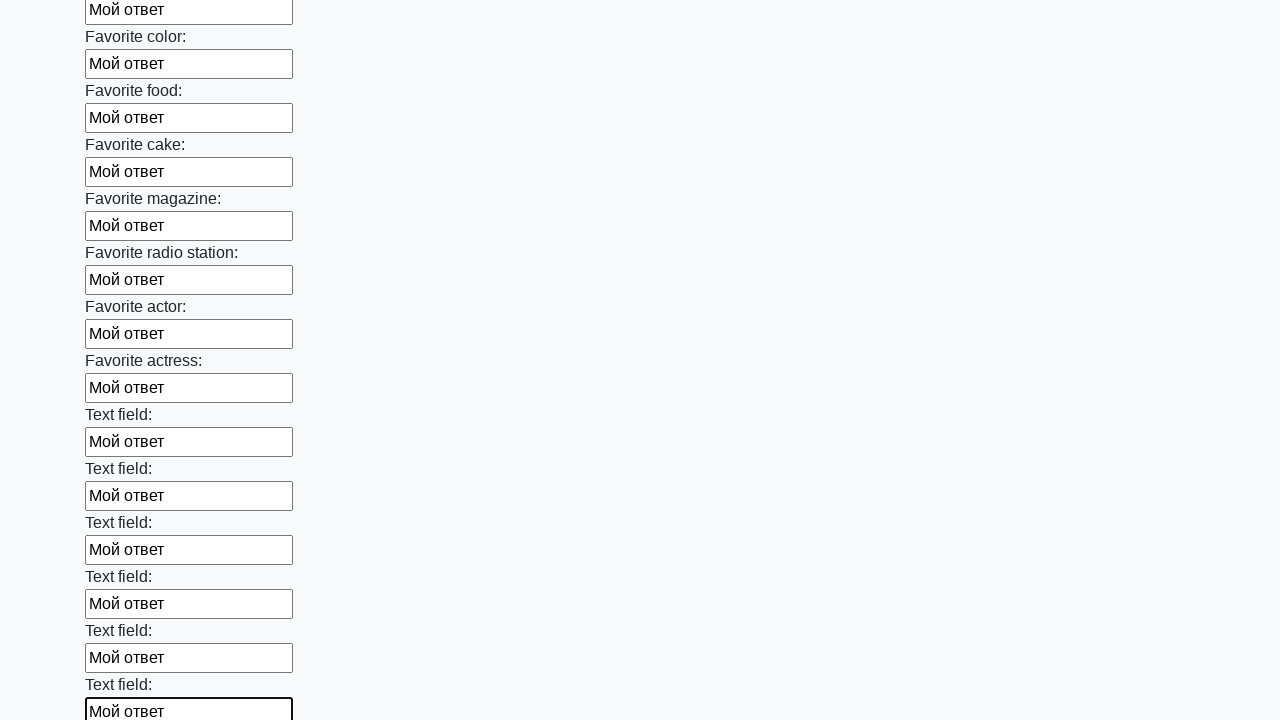

Filled input field with 'Мой ответ' on input >> nth=32
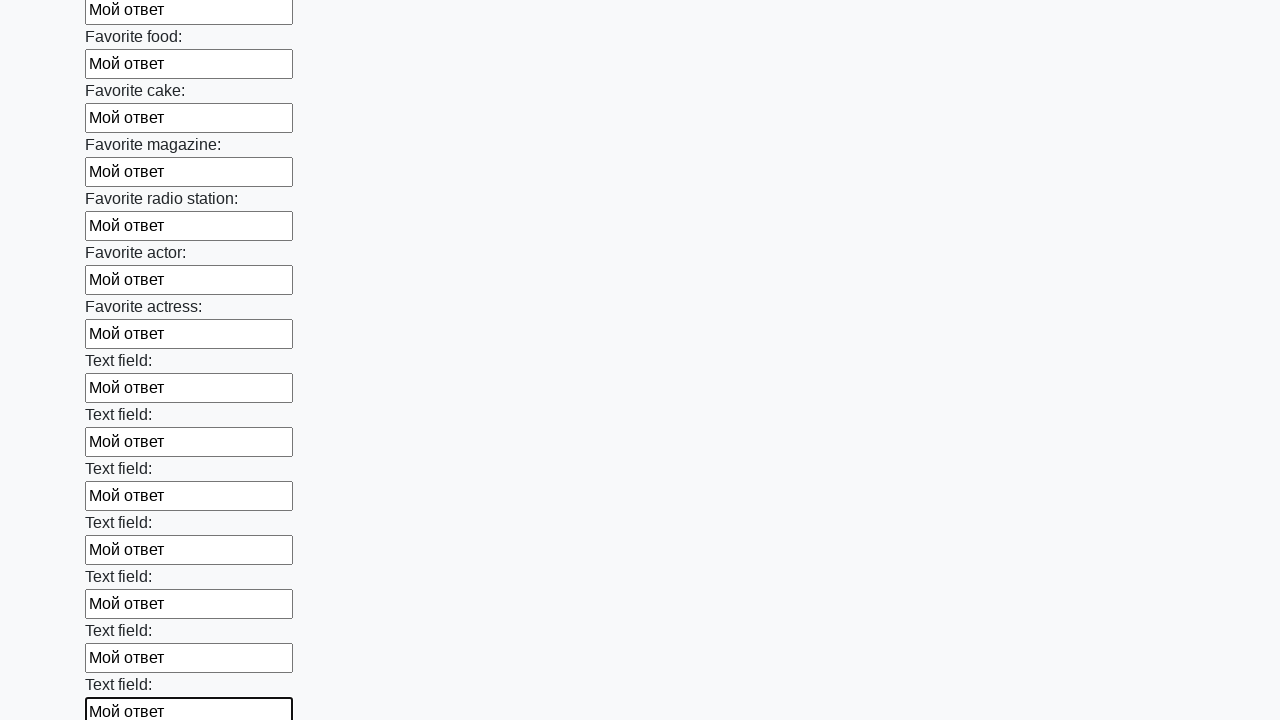

Filled input field with 'Мой ответ' on input >> nth=33
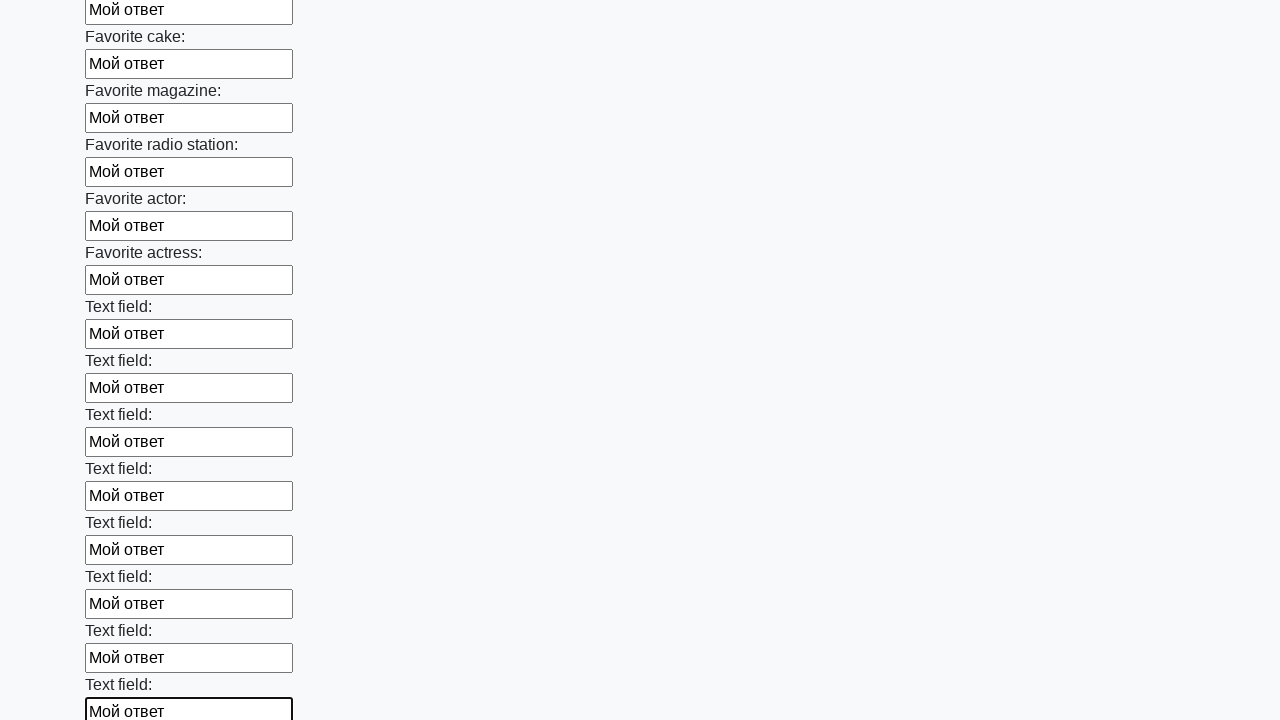

Filled input field with 'Мой ответ' on input >> nth=34
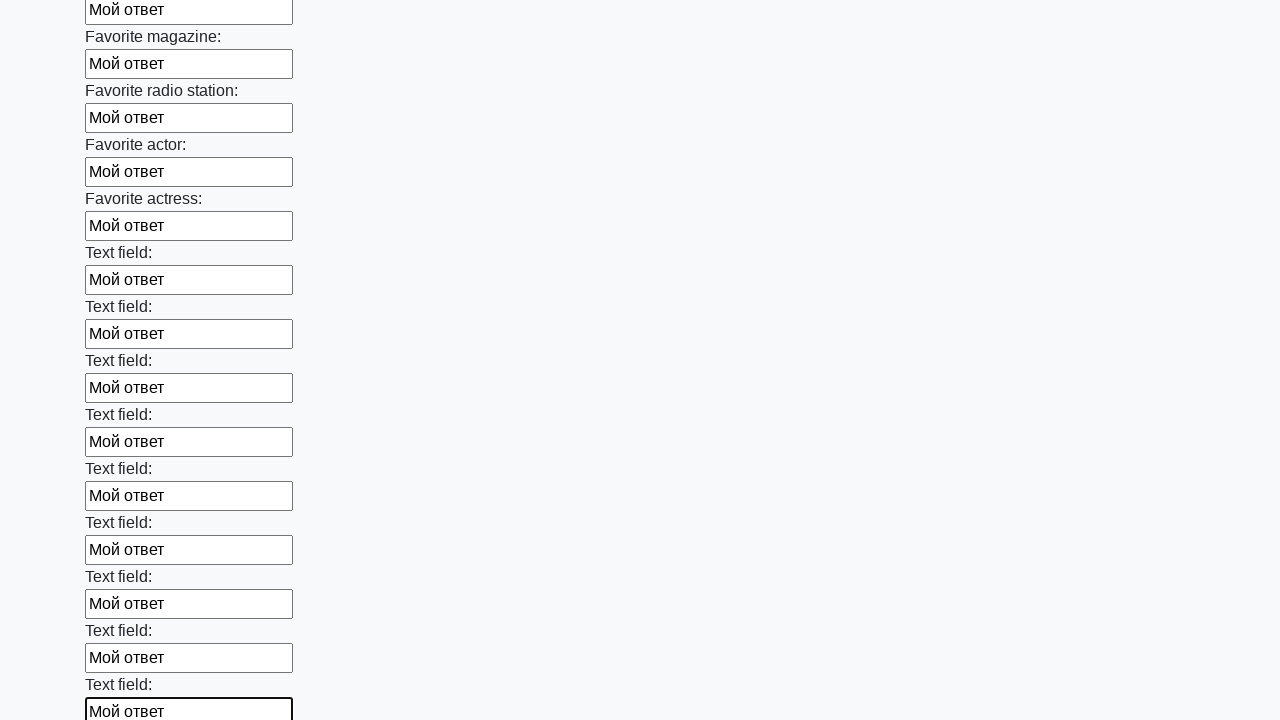

Filled input field with 'Мой ответ' on input >> nth=35
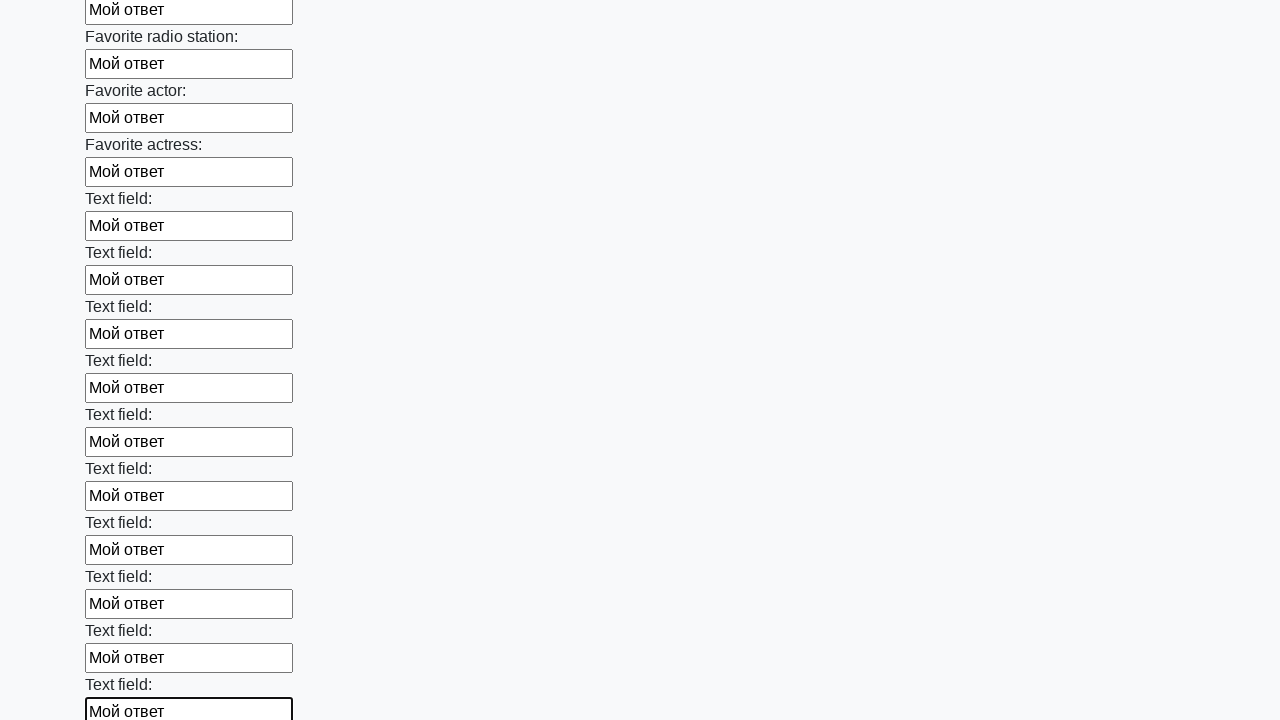

Filled input field with 'Мой ответ' on input >> nth=36
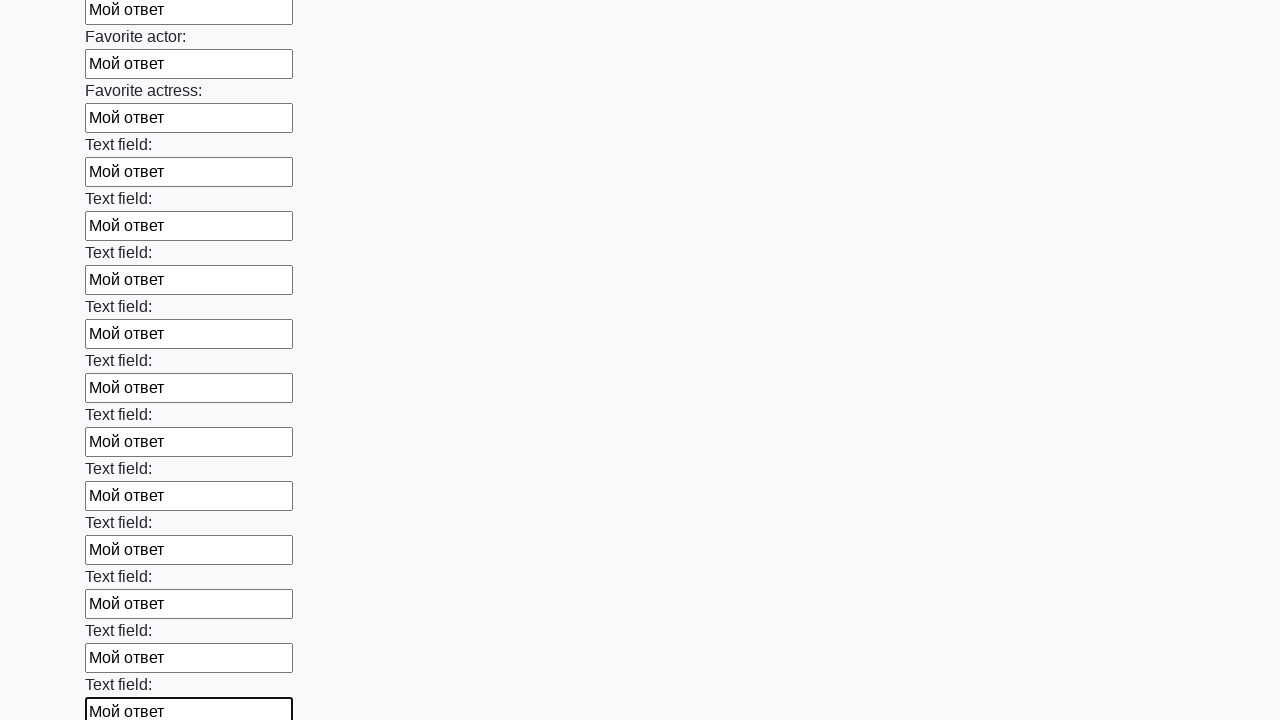

Filled input field with 'Мой ответ' on input >> nth=37
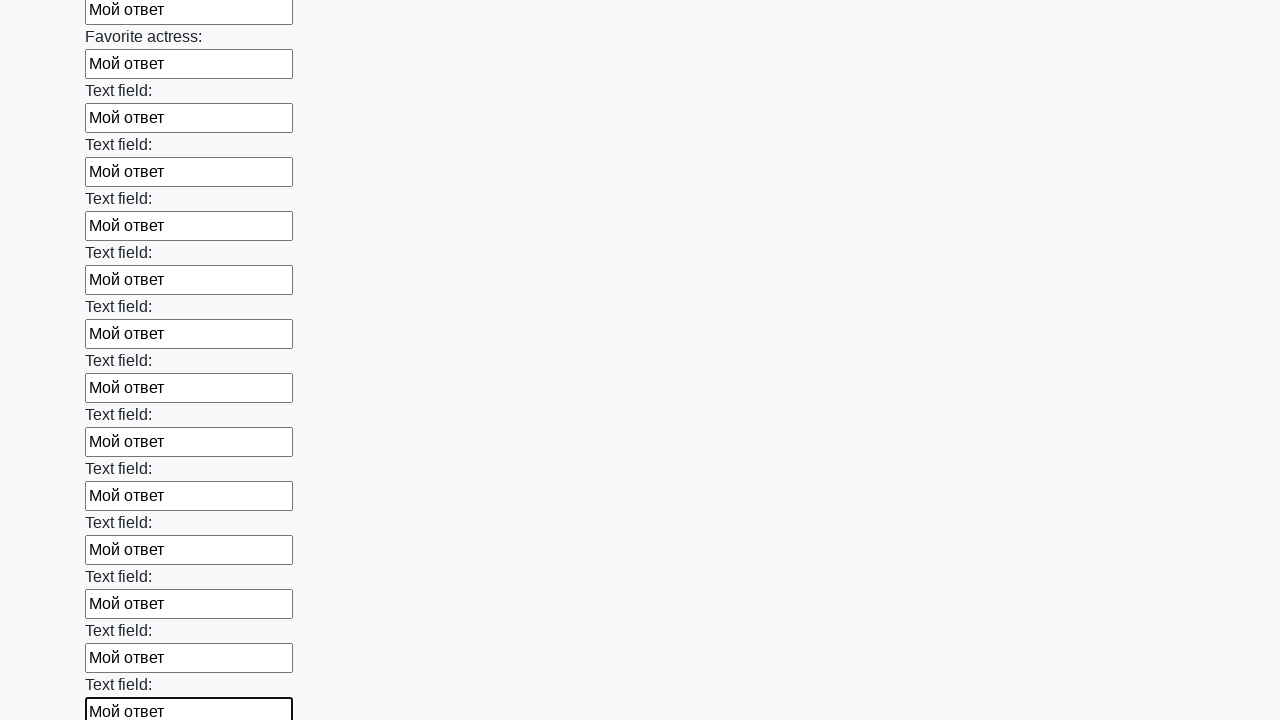

Filled input field with 'Мой ответ' on input >> nth=38
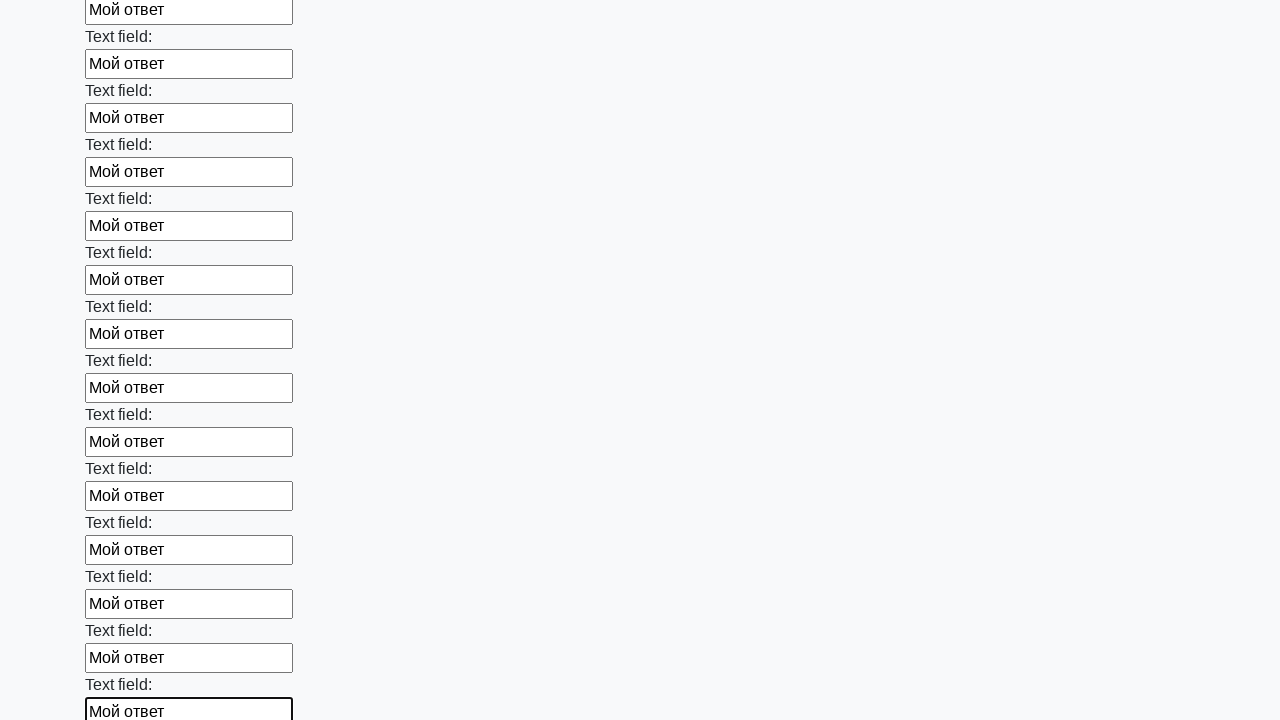

Filled input field with 'Мой ответ' on input >> nth=39
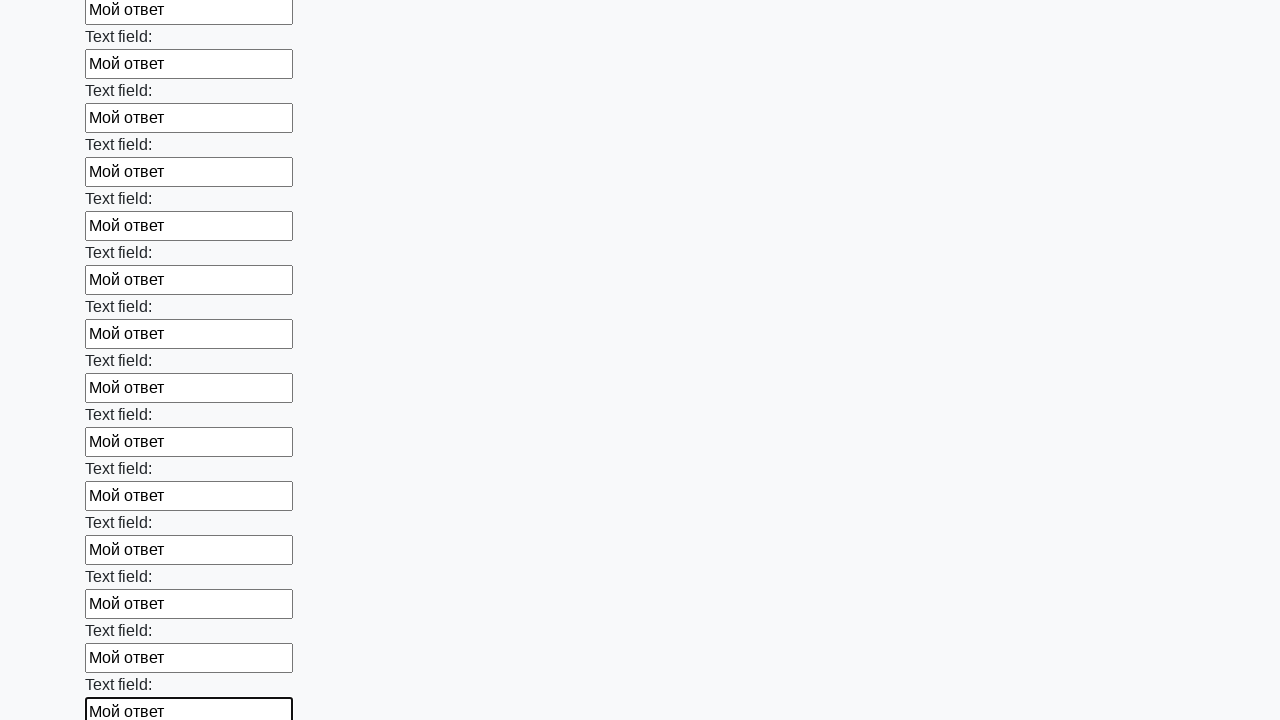

Filled input field with 'Мой ответ' on input >> nth=40
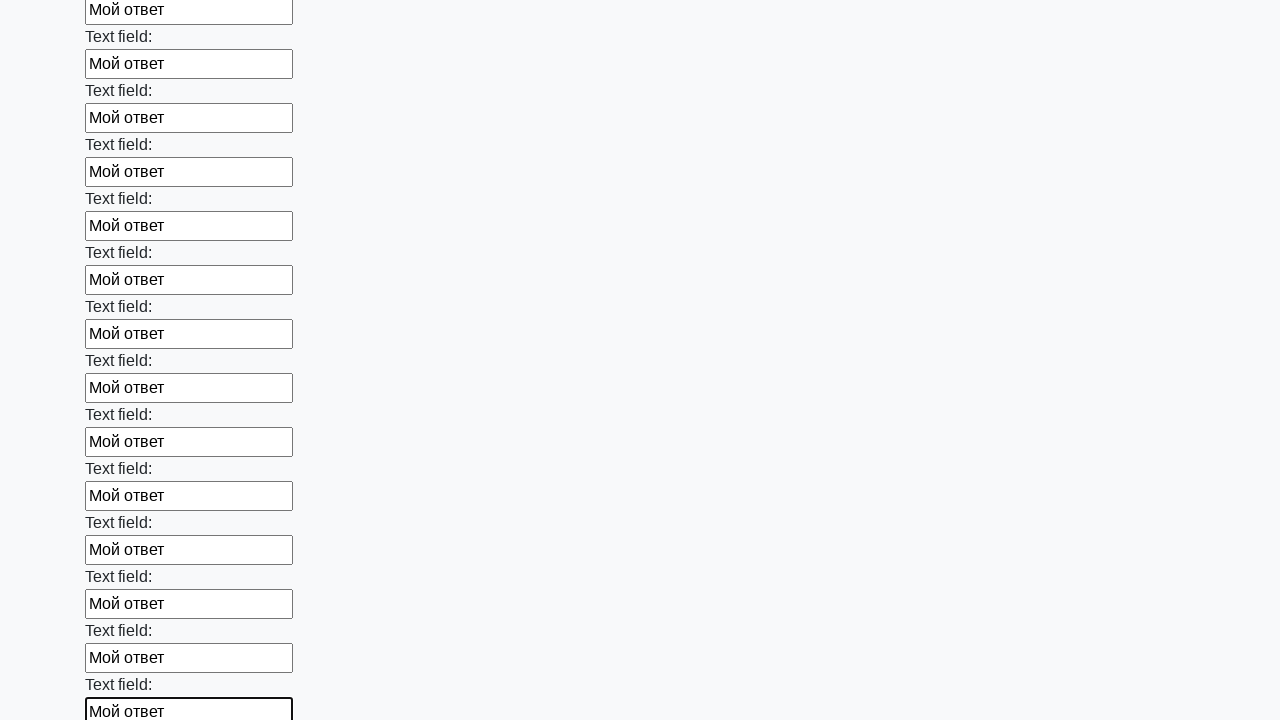

Filled input field with 'Мой ответ' on input >> nth=41
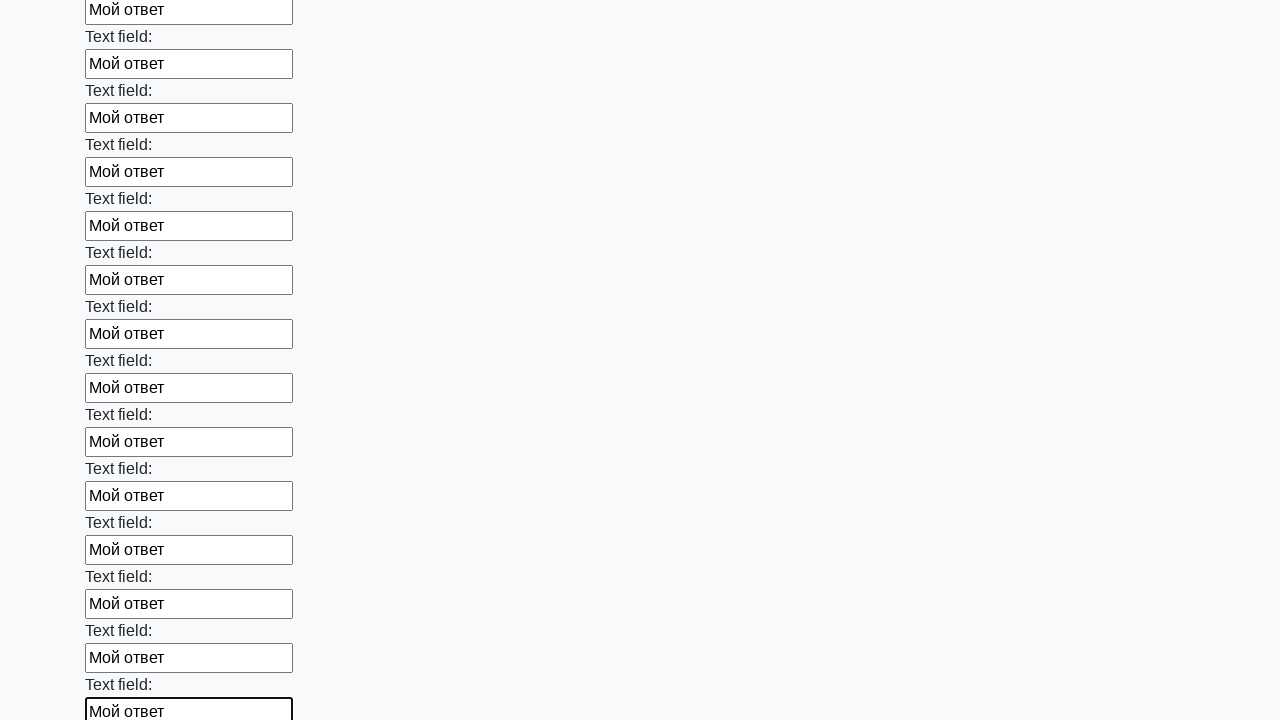

Filled input field with 'Мой ответ' on input >> nth=42
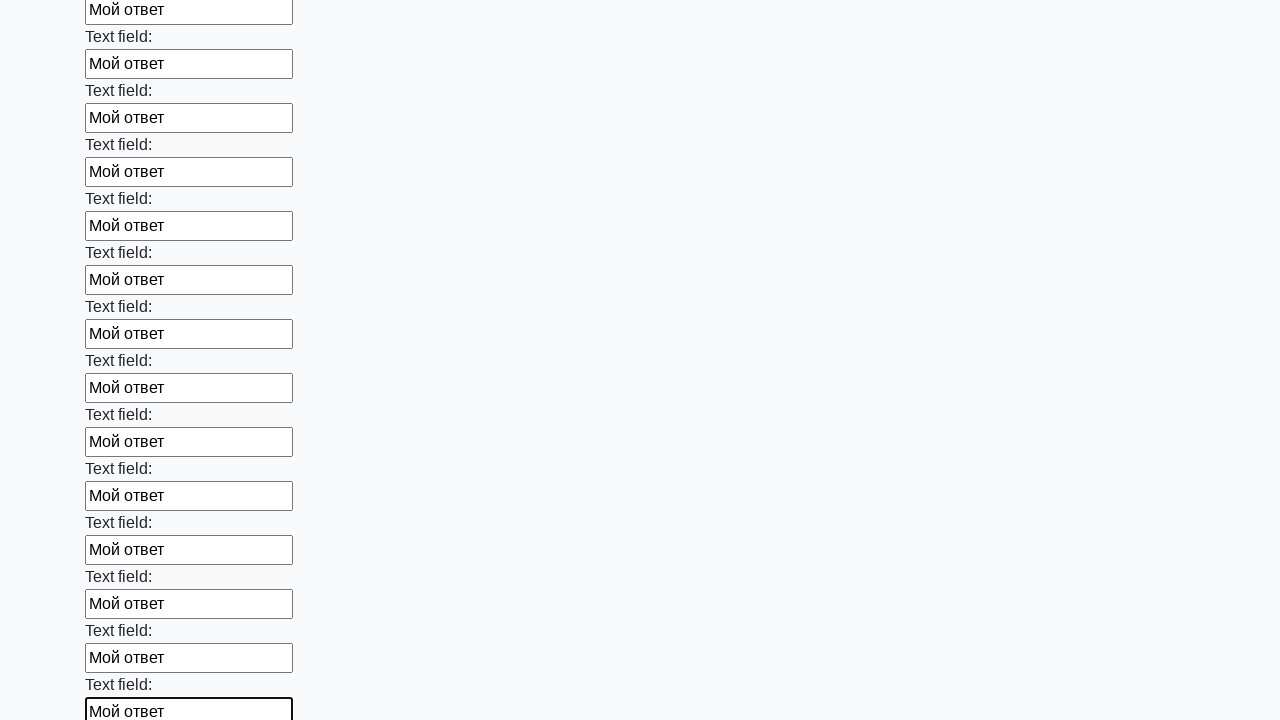

Filled input field with 'Мой ответ' on input >> nth=43
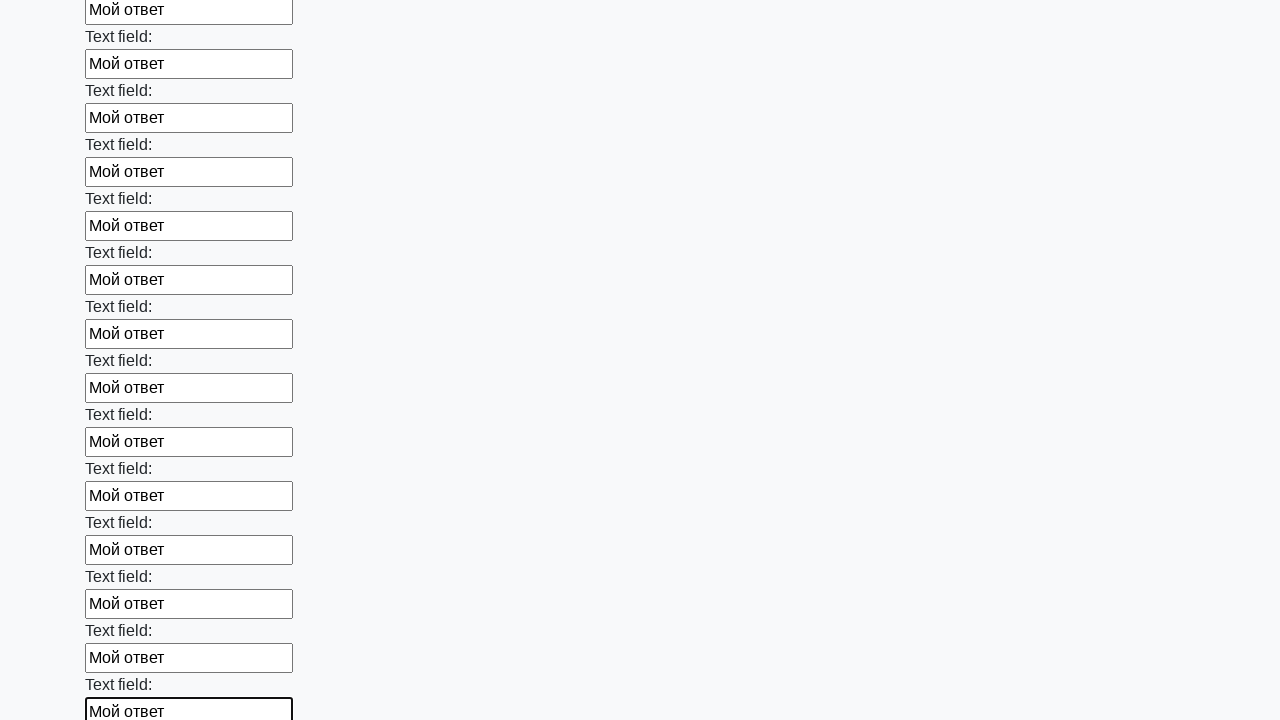

Filled input field with 'Мой ответ' on input >> nth=44
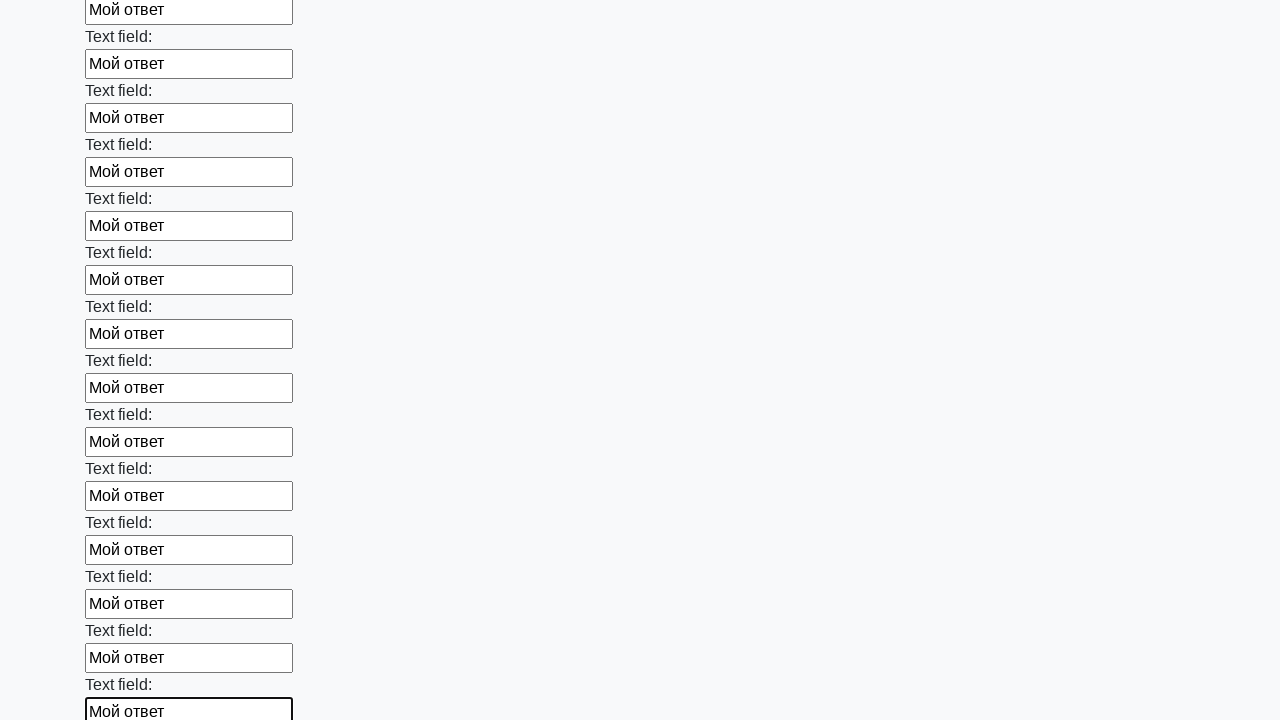

Filled input field with 'Мой ответ' on input >> nth=45
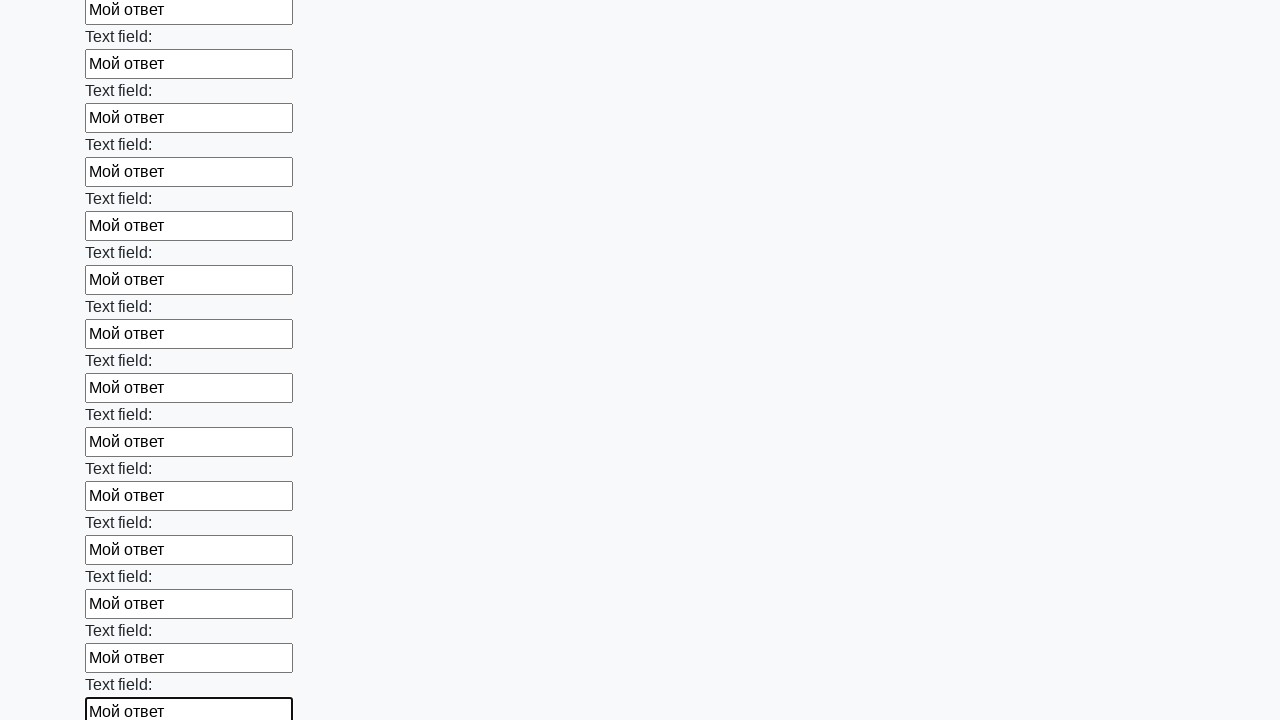

Filled input field with 'Мой ответ' on input >> nth=46
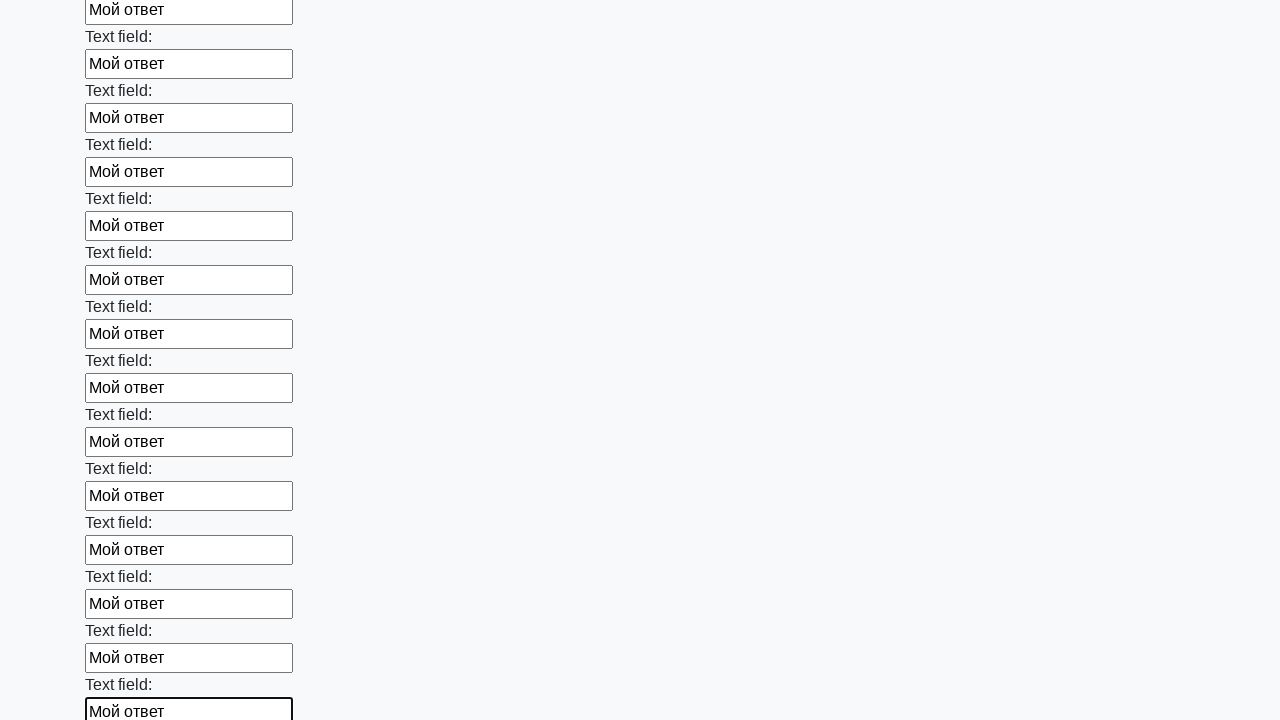

Filled input field with 'Мой ответ' on input >> nth=47
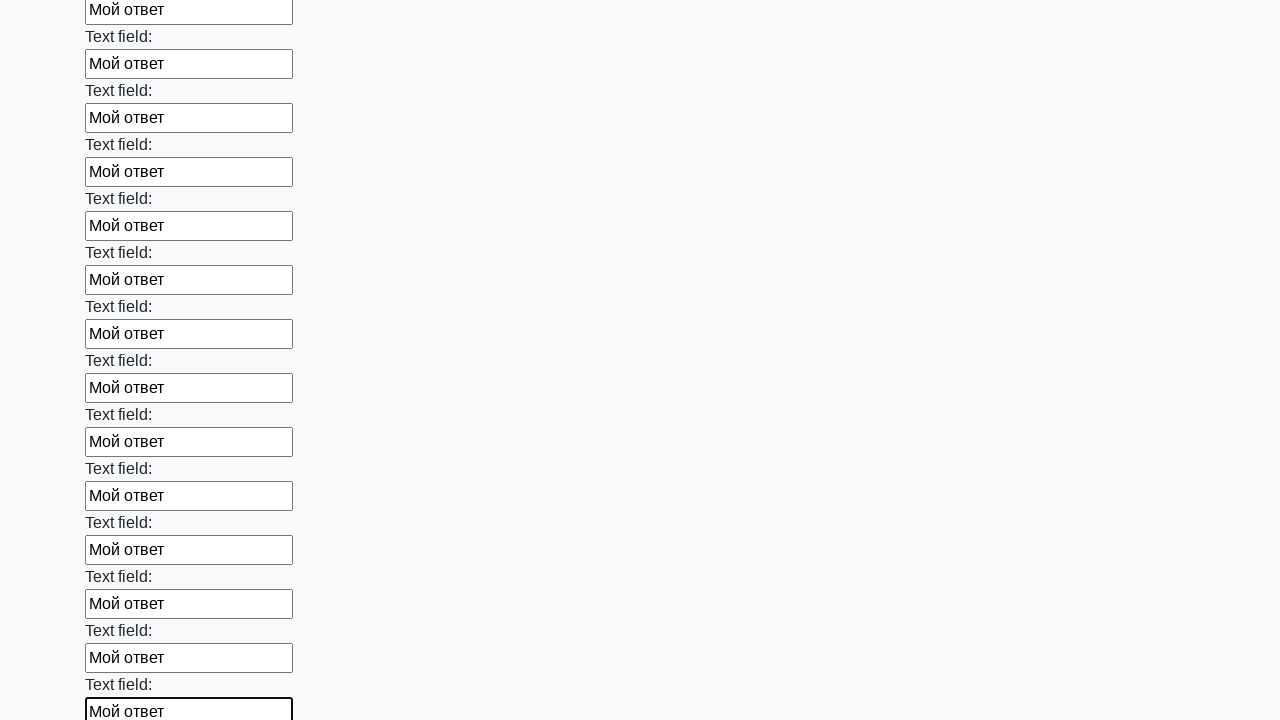

Filled input field with 'Мой ответ' on input >> nth=48
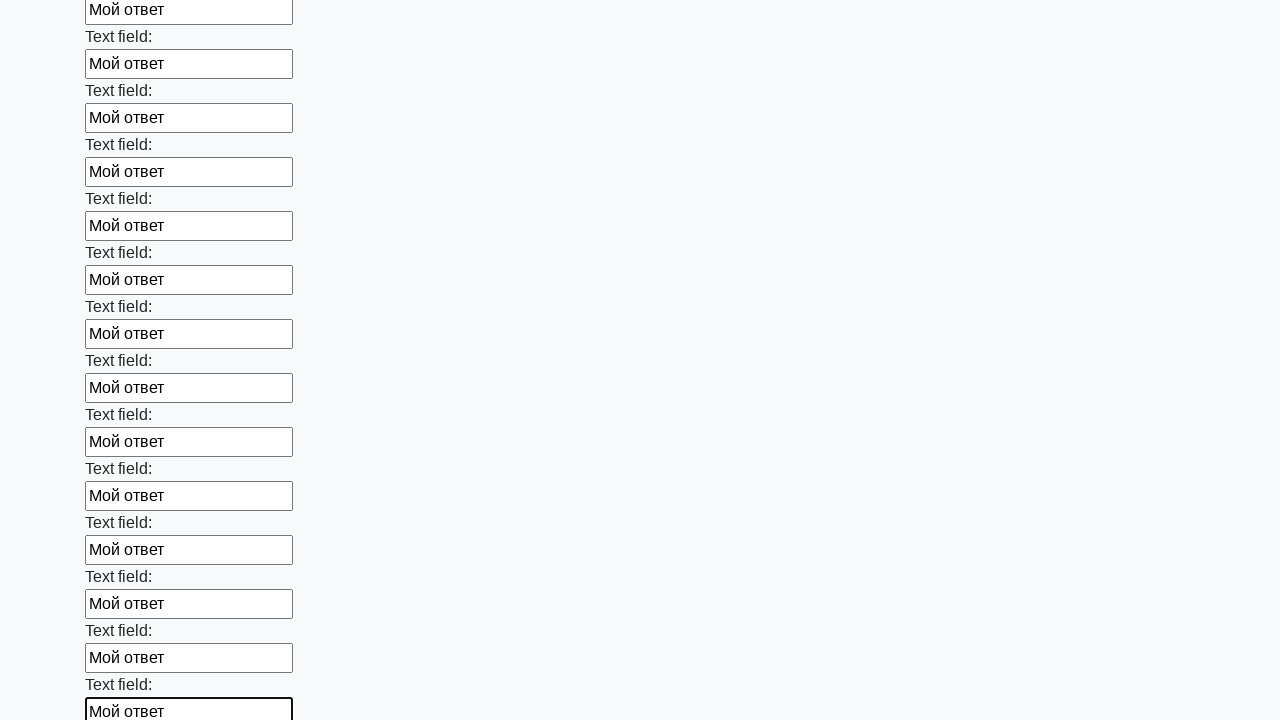

Filled input field with 'Мой ответ' on input >> nth=49
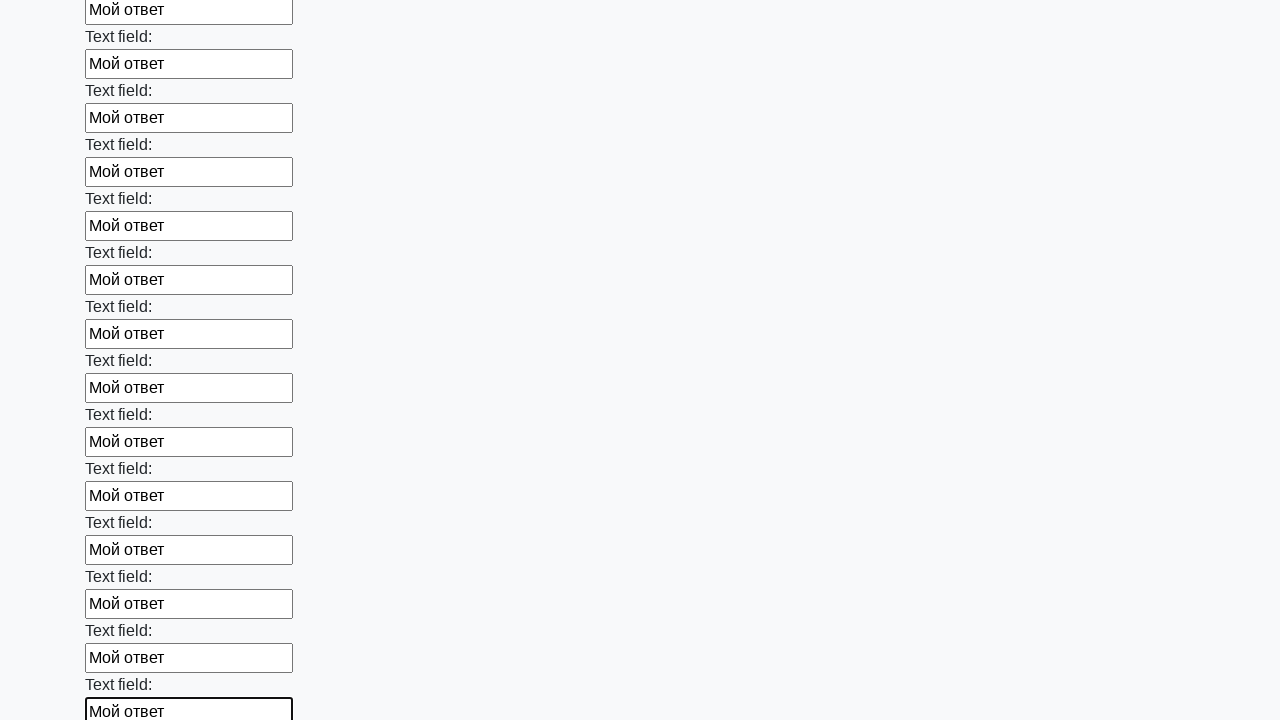

Filled input field with 'Мой ответ' on input >> nth=50
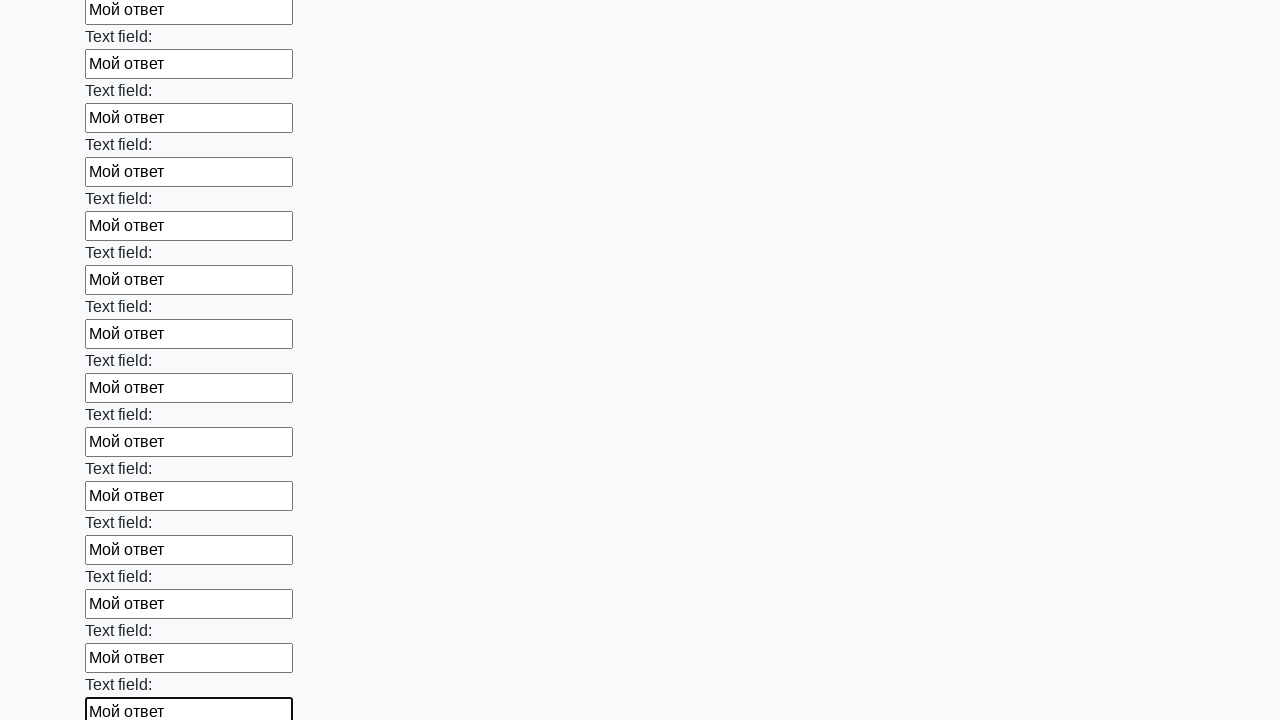

Filled input field with 'Мой ответ' on input >> nth=51
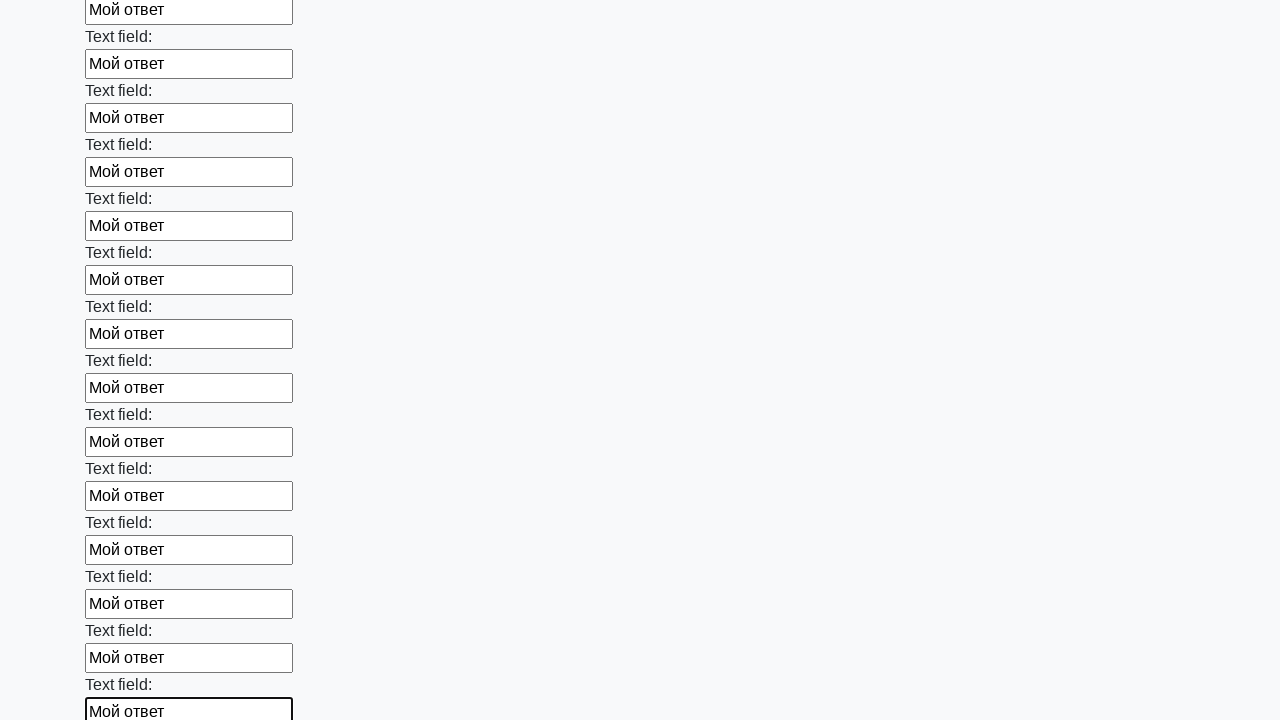

Filled input field with 'Мой ответ' on input >> nth=52
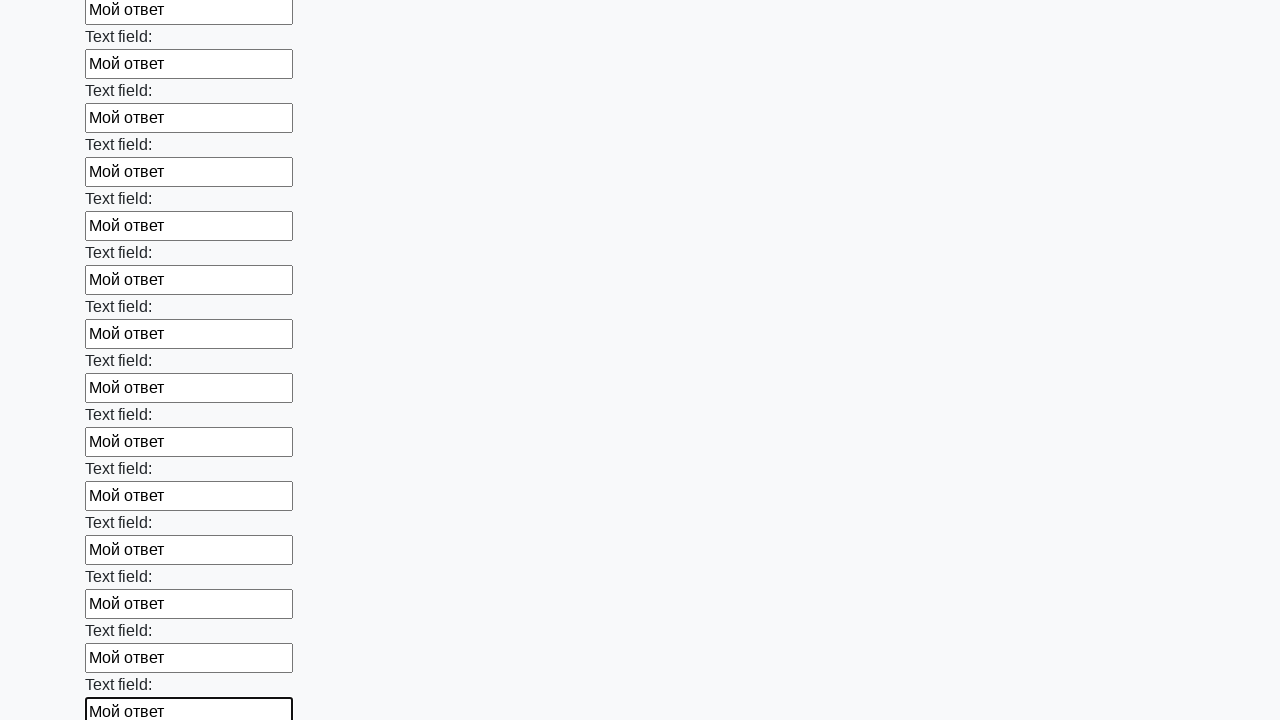

Filled input field with 'Мой ответ' on input >> nth=53
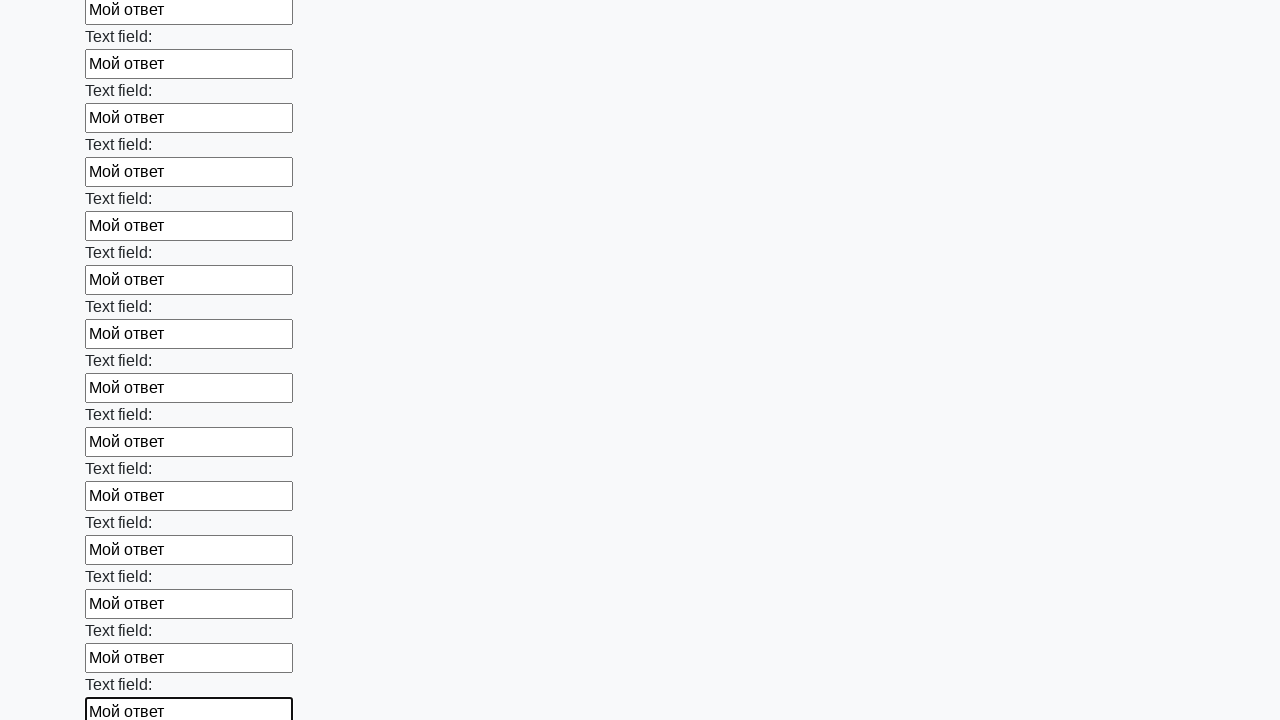

Filled input field with 'Мой ответ' on input >> nth=54
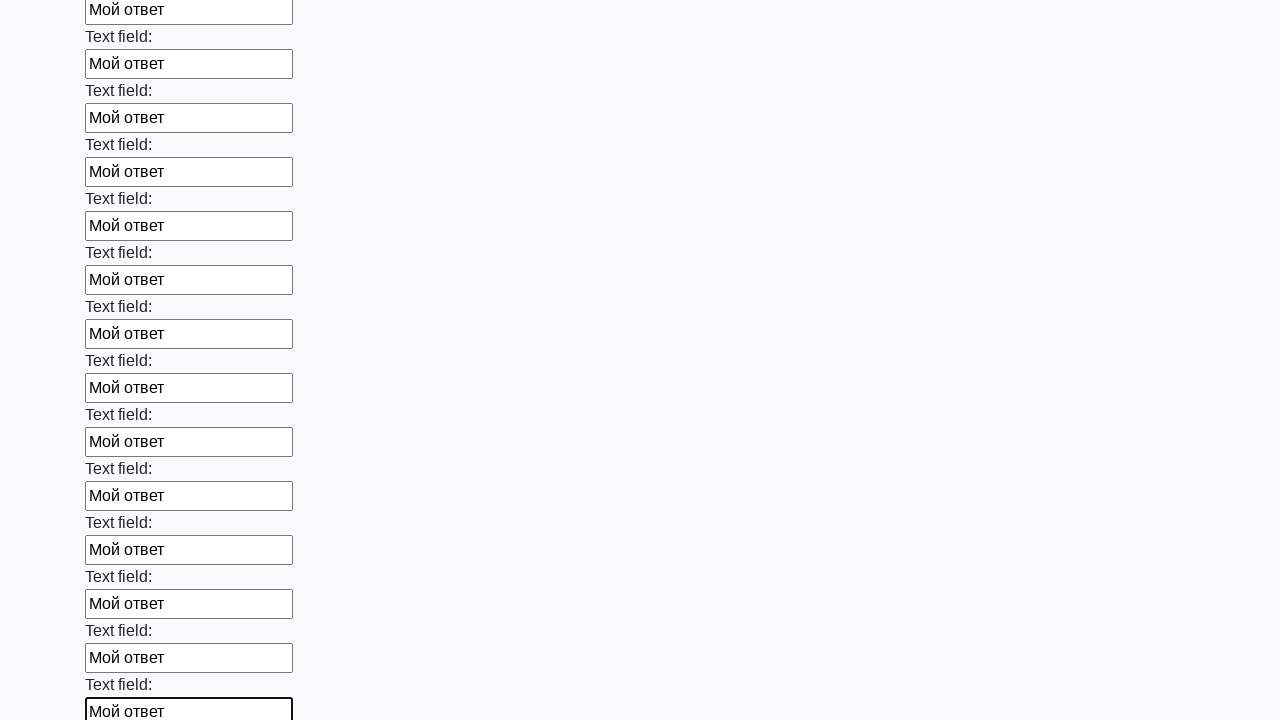

Filled input field with 'Мой ответ' on input >> nth=55
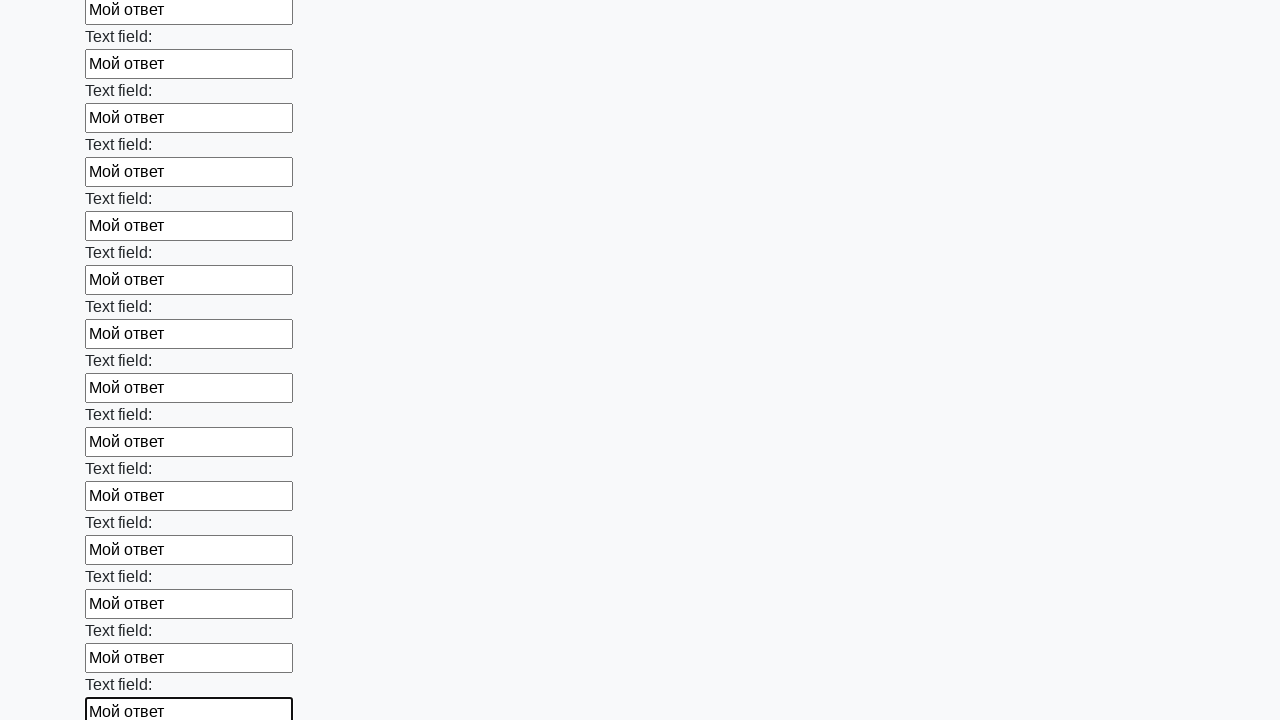

Filled input field with 'Мой ответ' on input >> nth=56
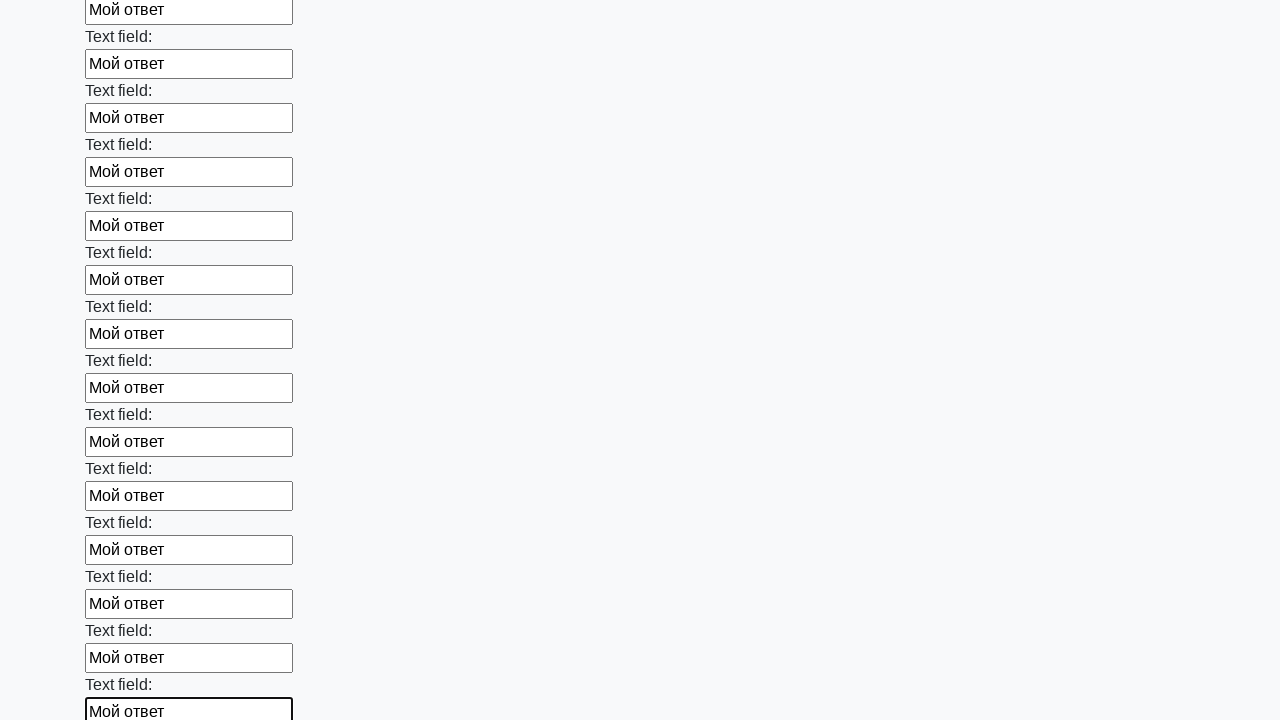

Filled input field with 'Мой ответ' on input >> nth=57
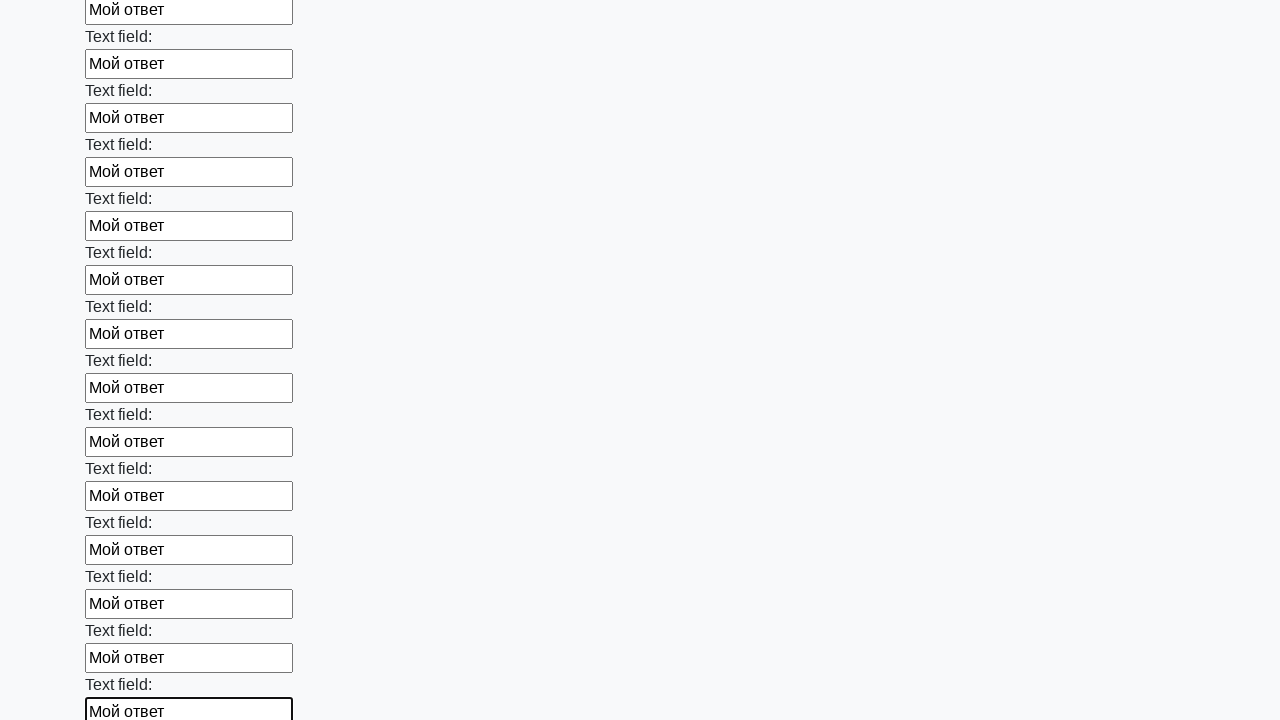

Filled input field with 'Мой ответ' on input >> nth=58
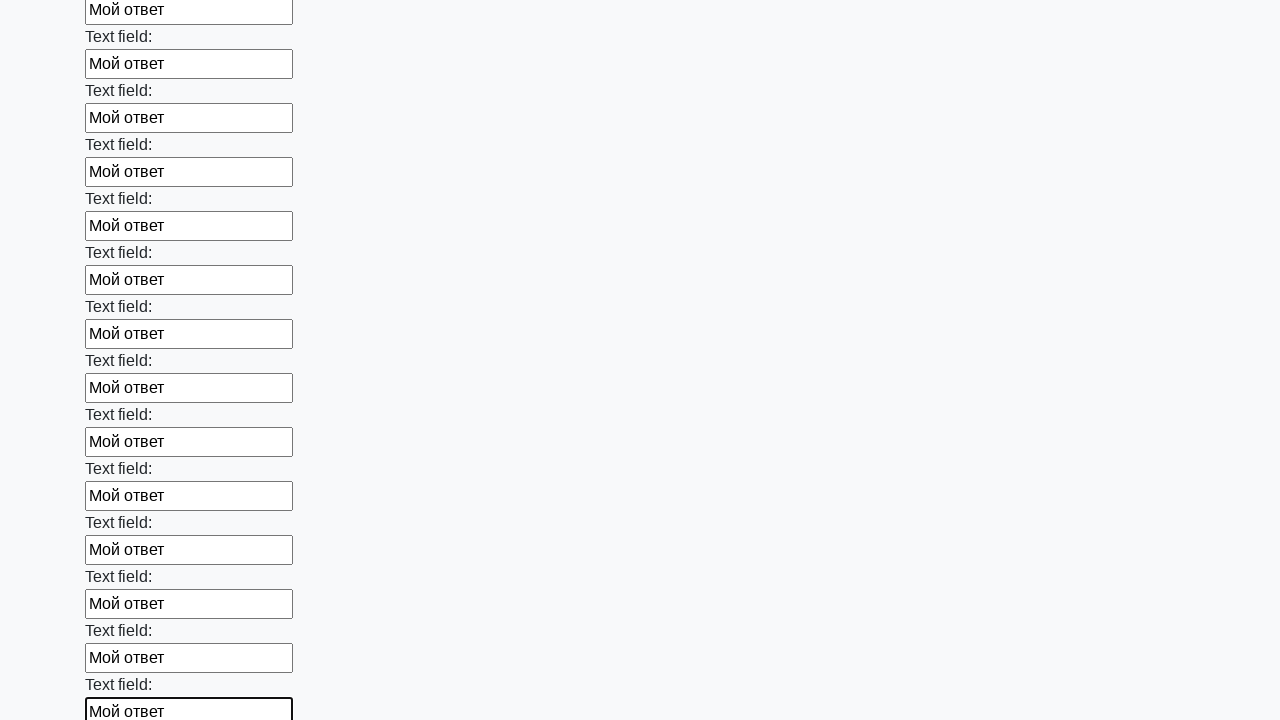

Filled input field with 'Мой ответ' on input >> nth=59
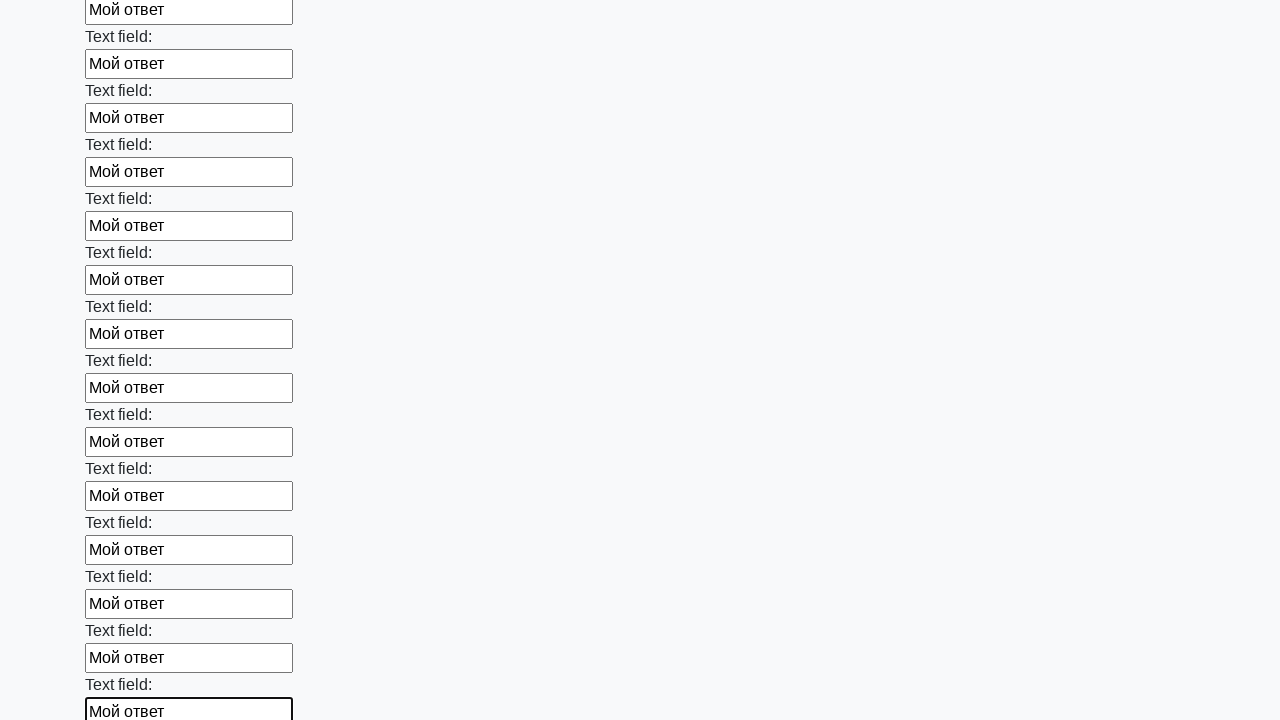

Filled input field with 'Мой ответ' on input >> nth=60
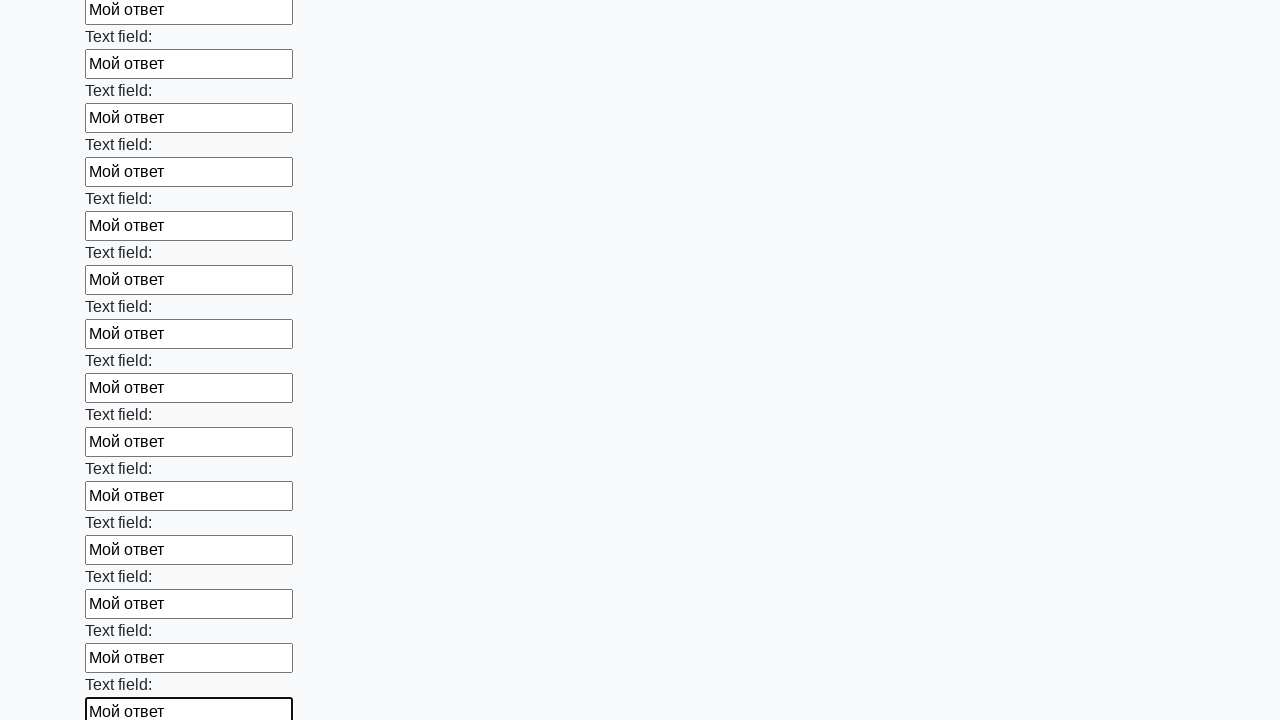

Filled input field with 'Мой ответ' on input >> nth=61
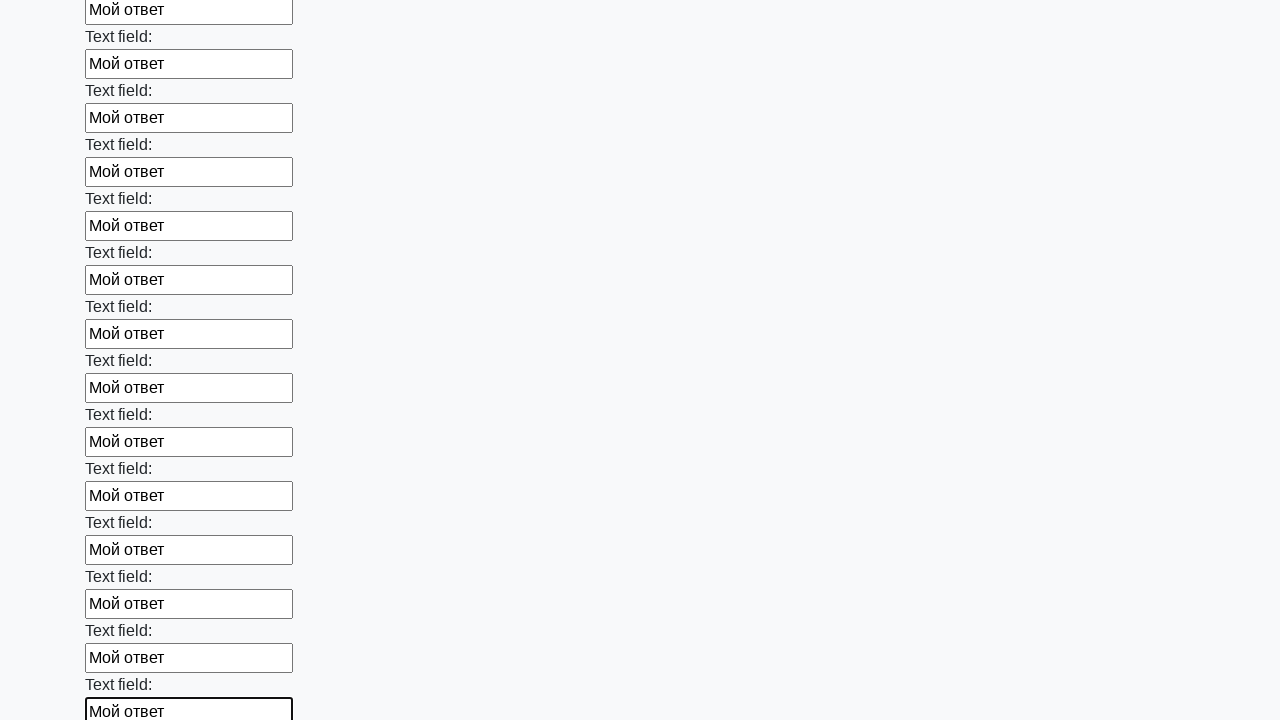

Filled input field with 'Мой ответ' on input >> nth=62
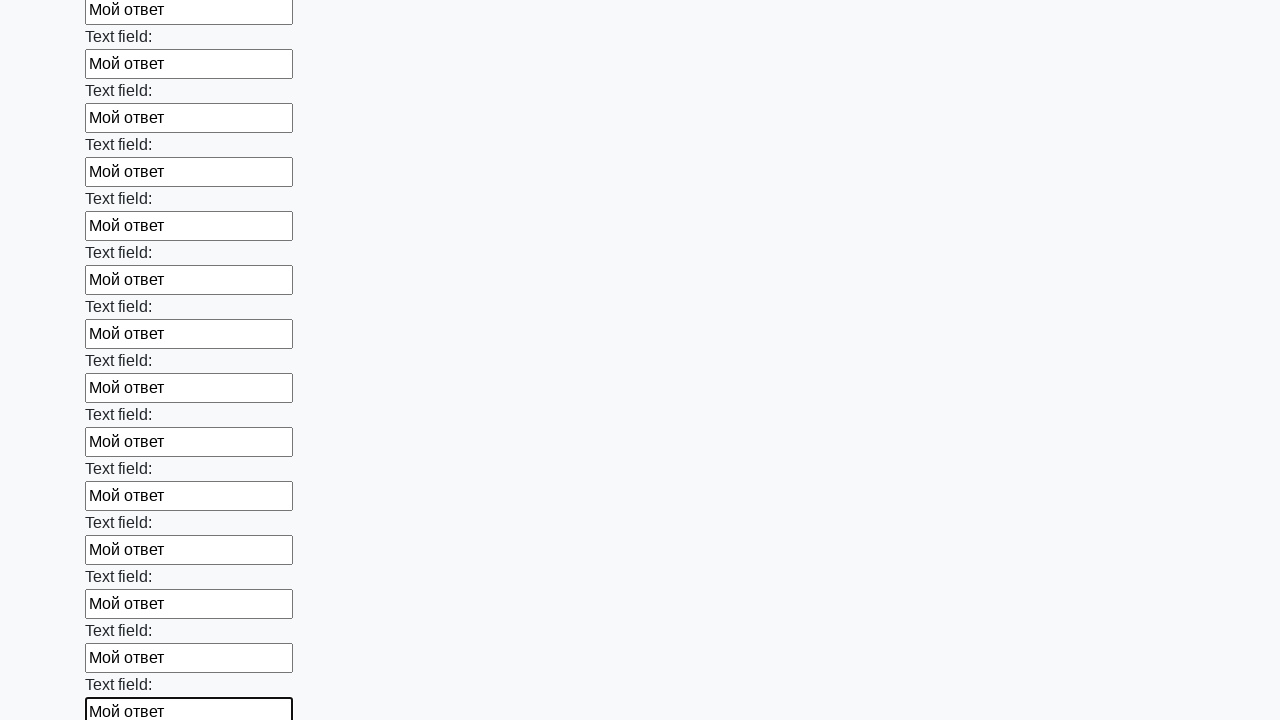

Filled input field with 'Мой ответ' on input >> nth=63
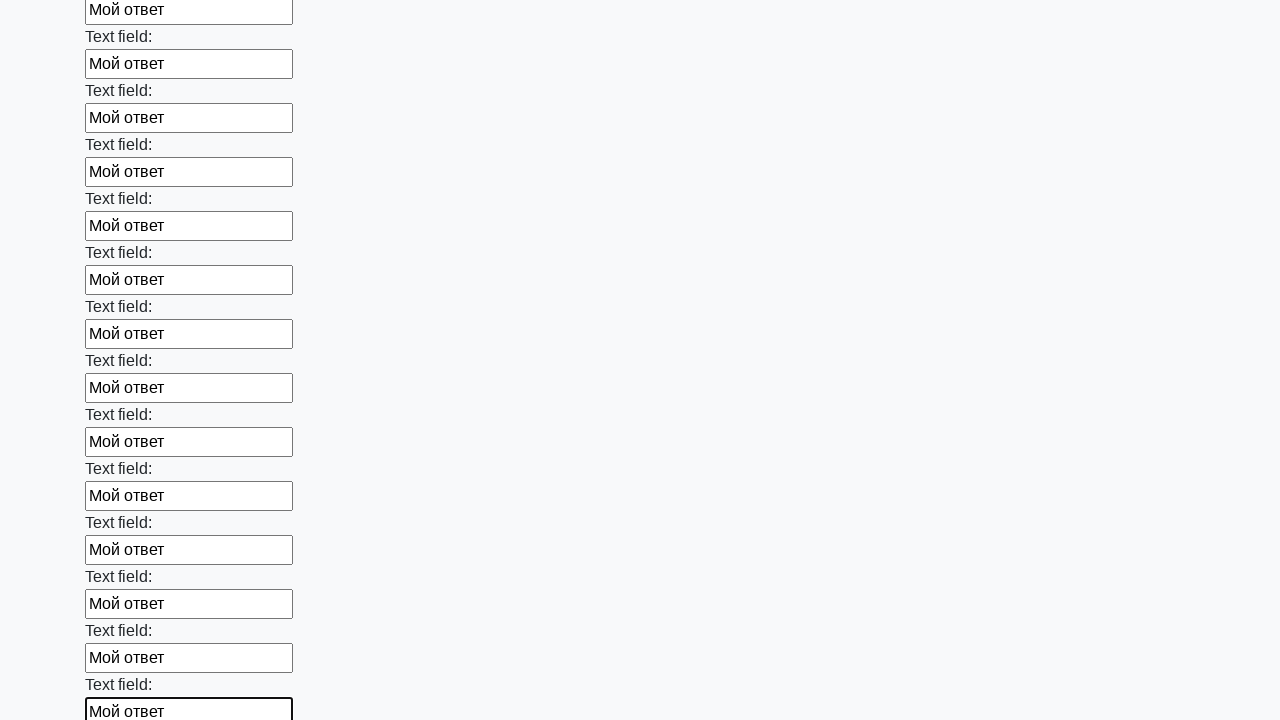

Filled input field with 'Мой ответ' on input >> nth=64
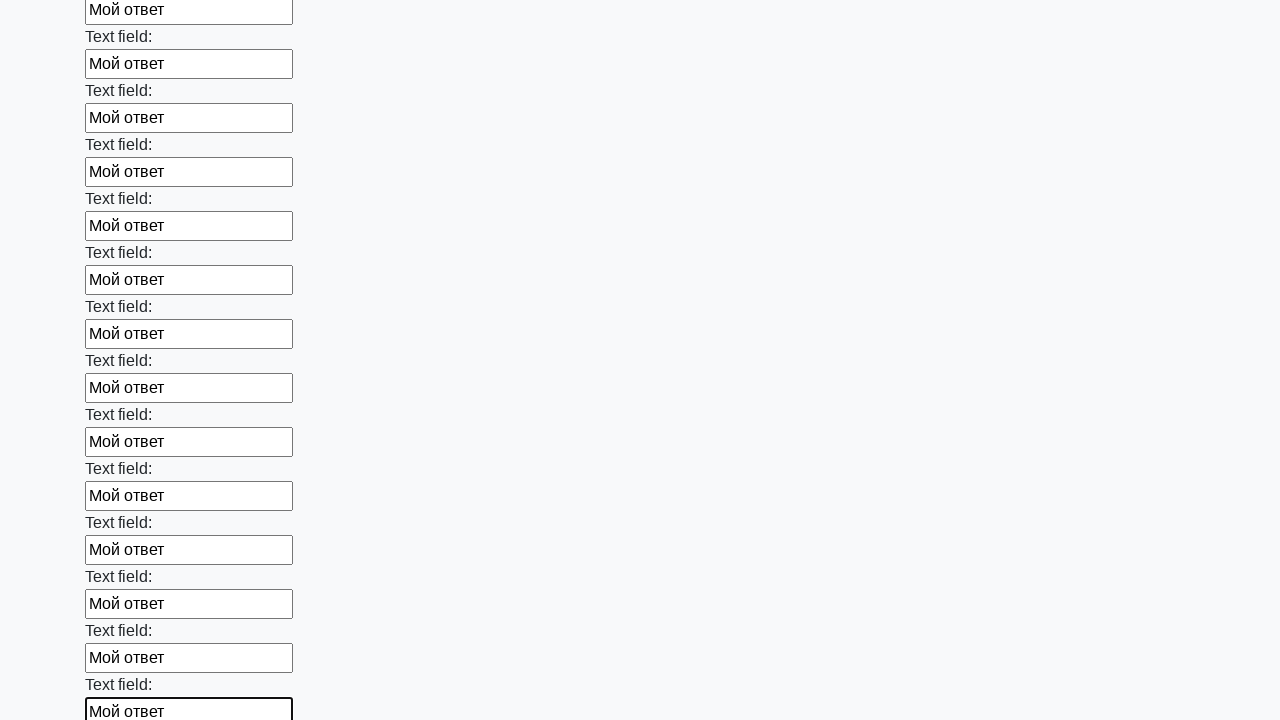

Filled input field with 'Мой ответ' on input >> nth=65
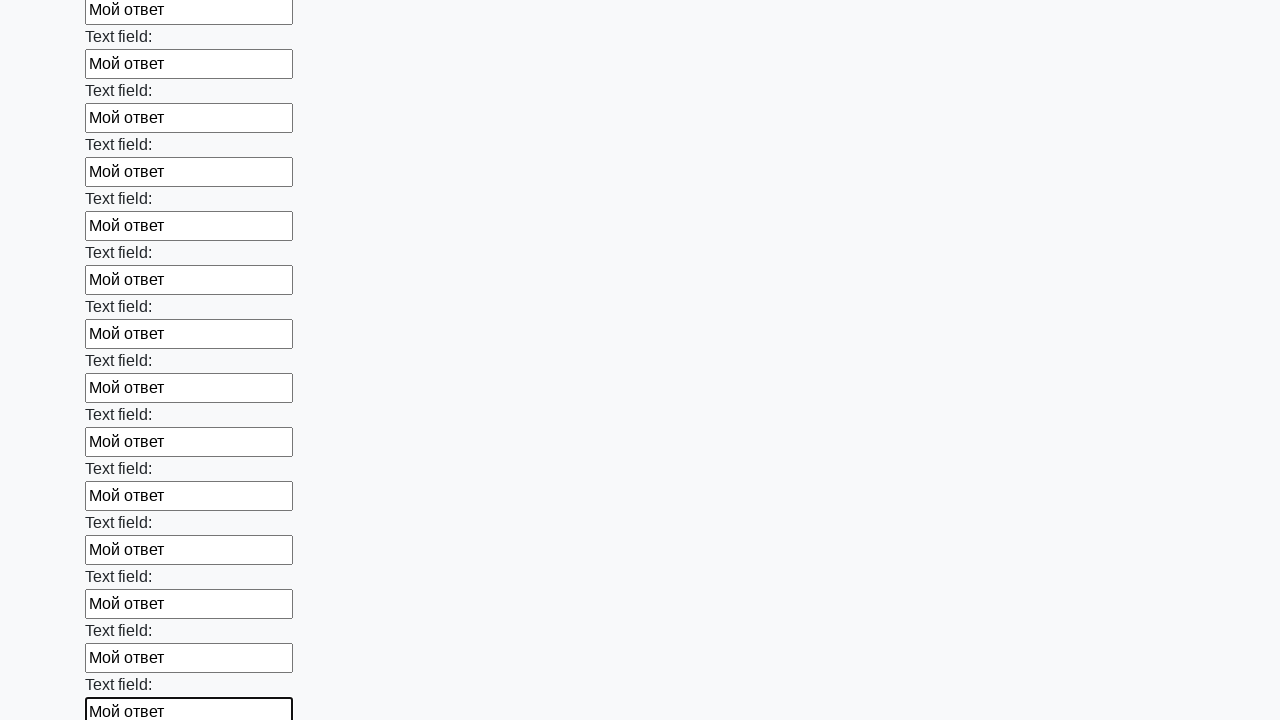

Filled input field with 'Мой ответ' on input >> nth=66
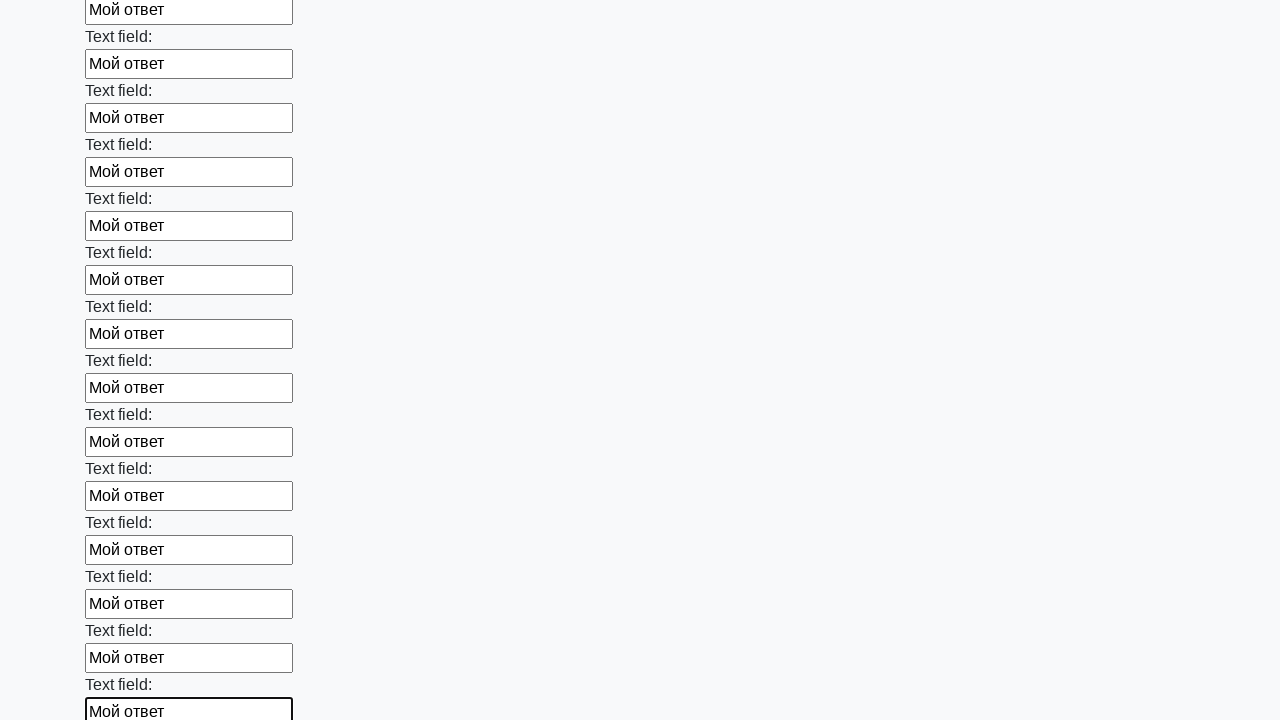

Filled input field with 'Мой ответ' on input >> nth=67
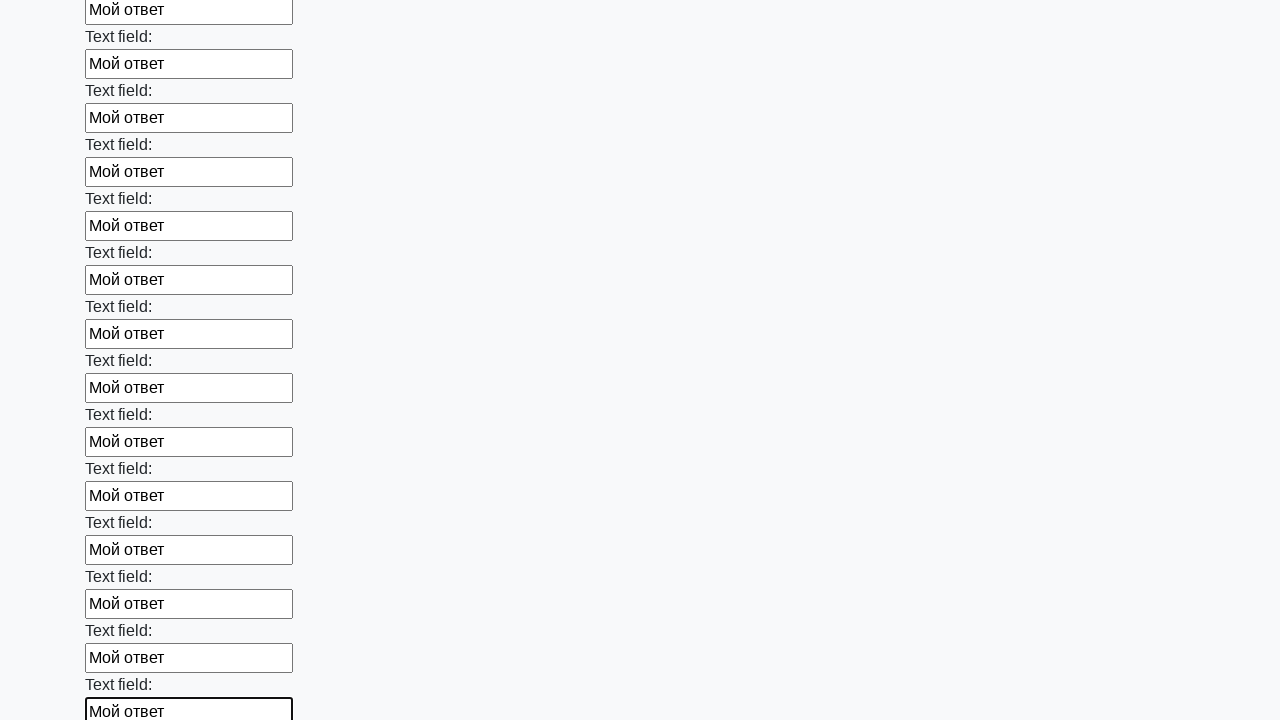

Filled input field with 'Мой ответ' on input >> nth=68
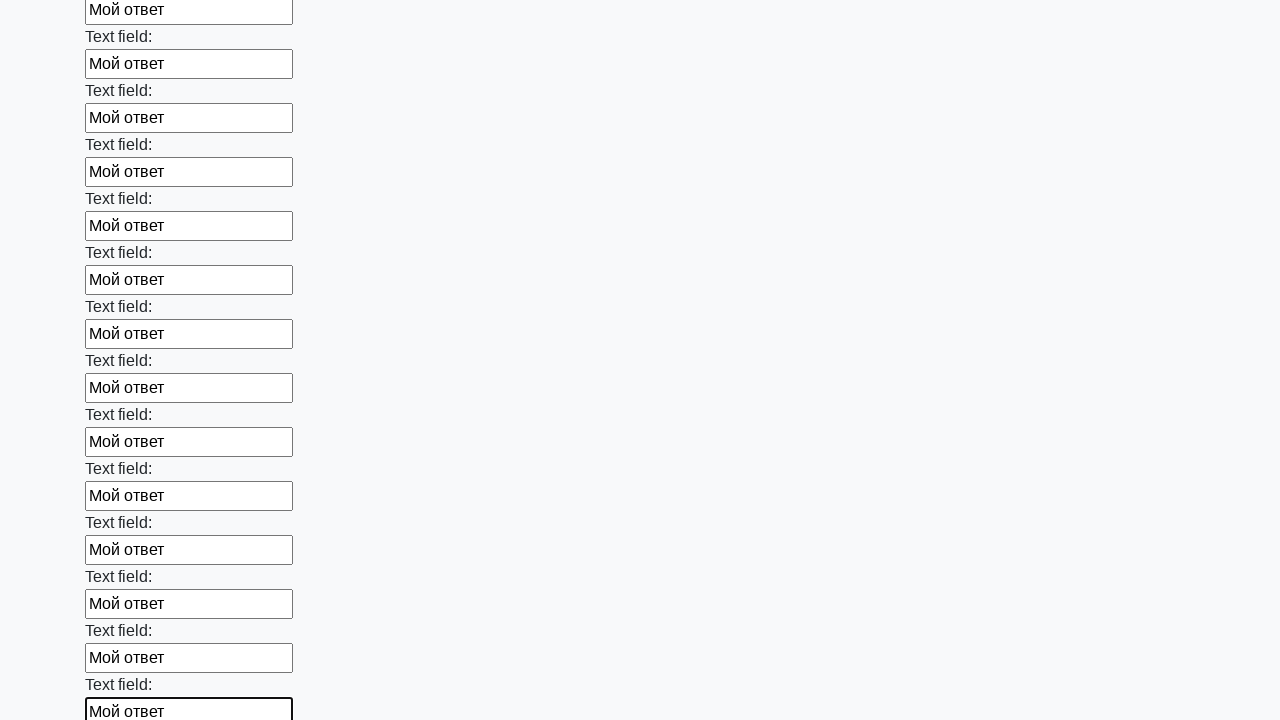

Filled input field with 'Мой ответ' on input >> nth=69
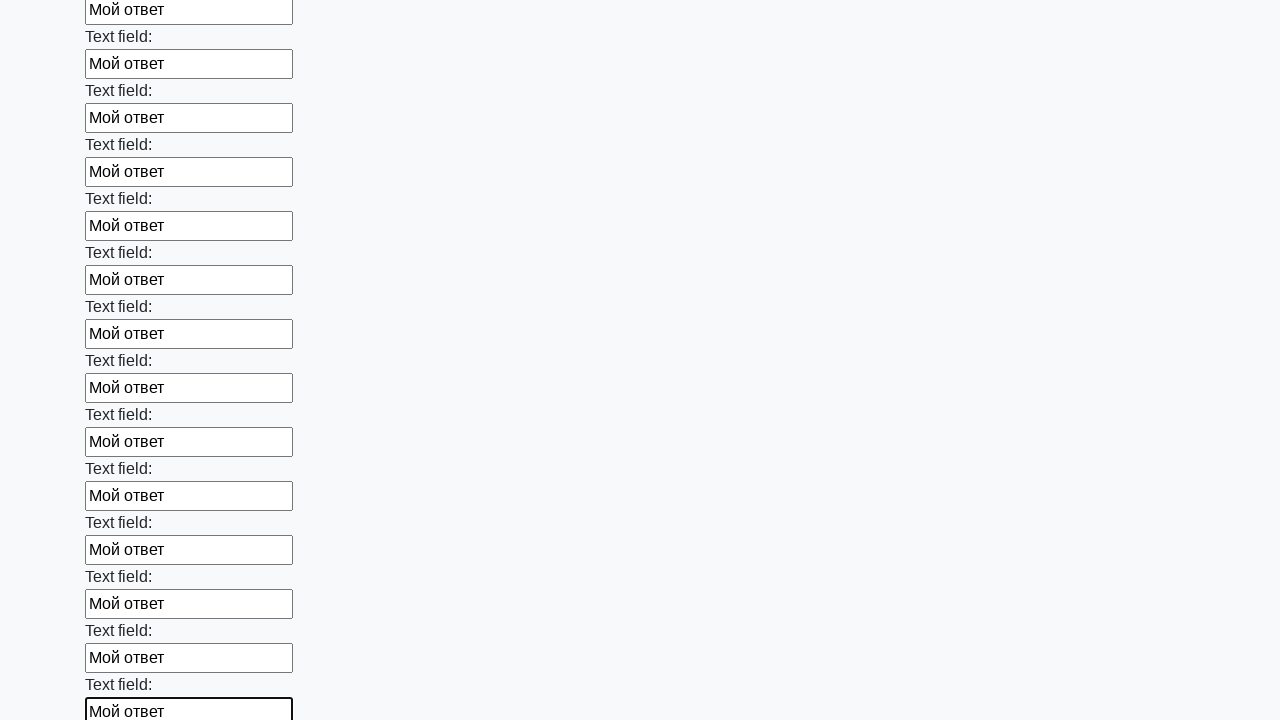

Filled input field with 'Мой ответ' on input >> nth=70
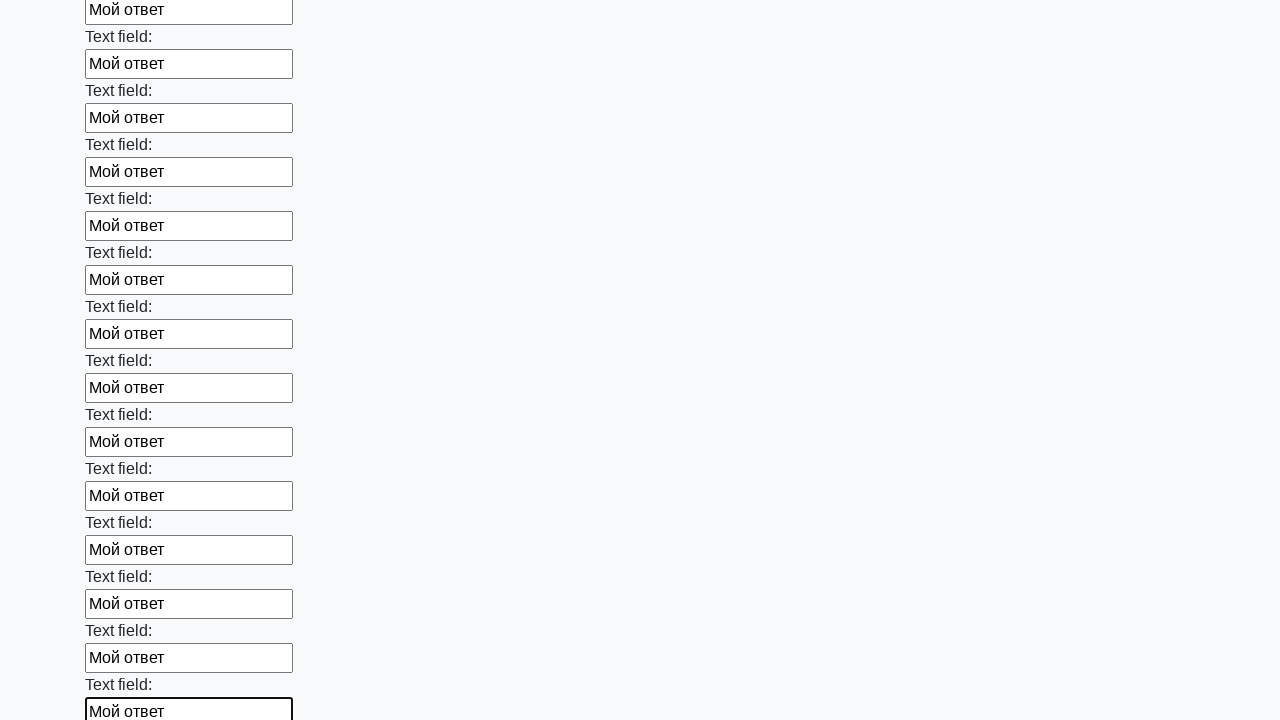

Filled input field with 'Мой ответ' on input >> nth=71
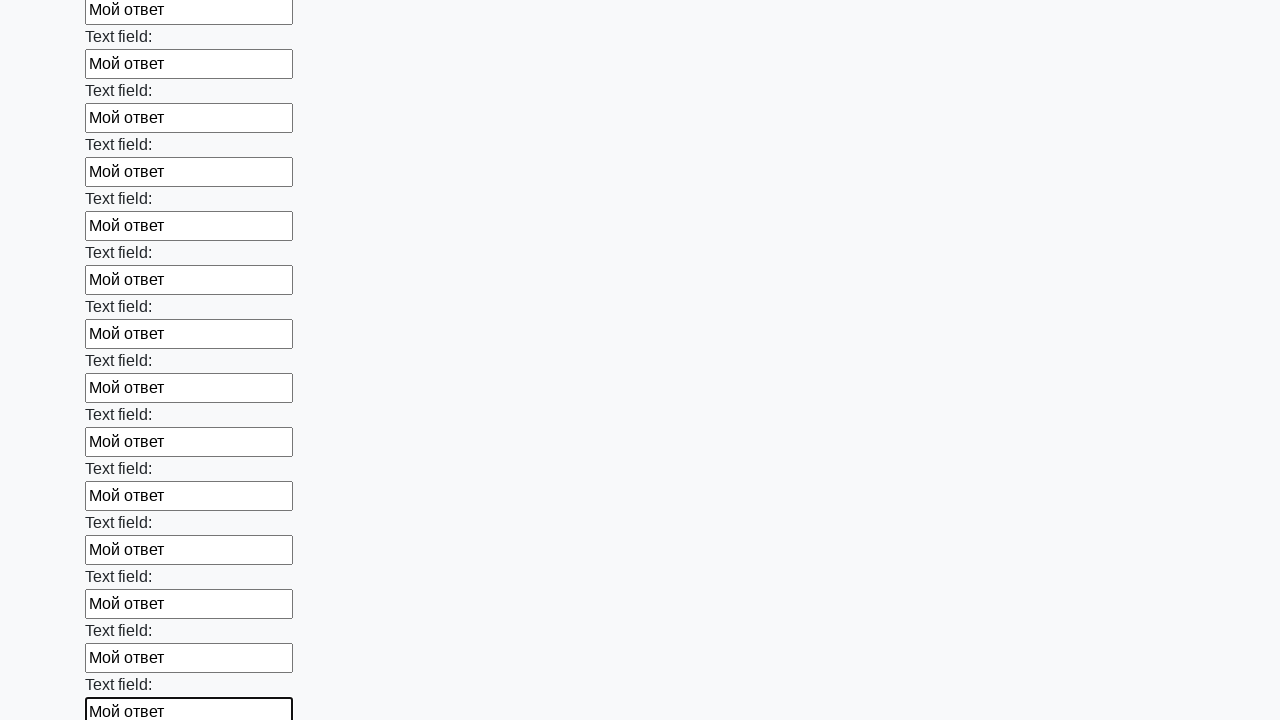

Filled input field with 'Мой ответ' on input >> nth=72
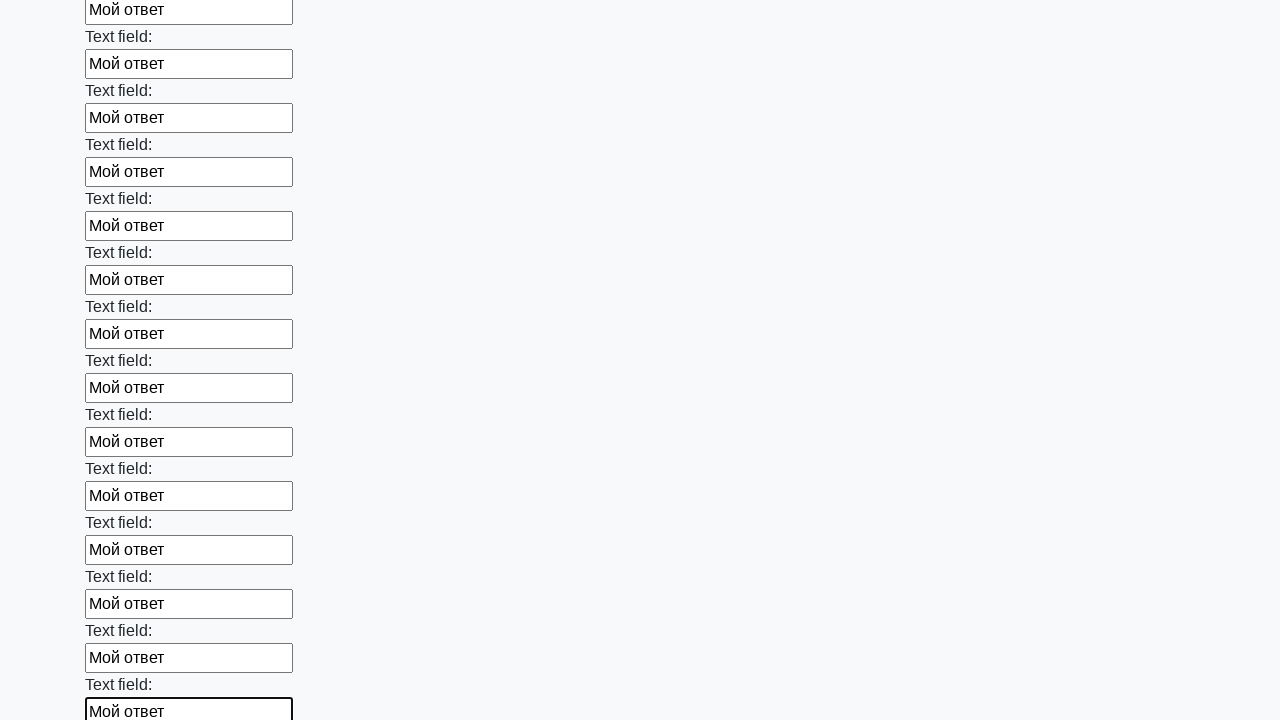

Filled input field with 'Мой ответ' on input >> nth=73
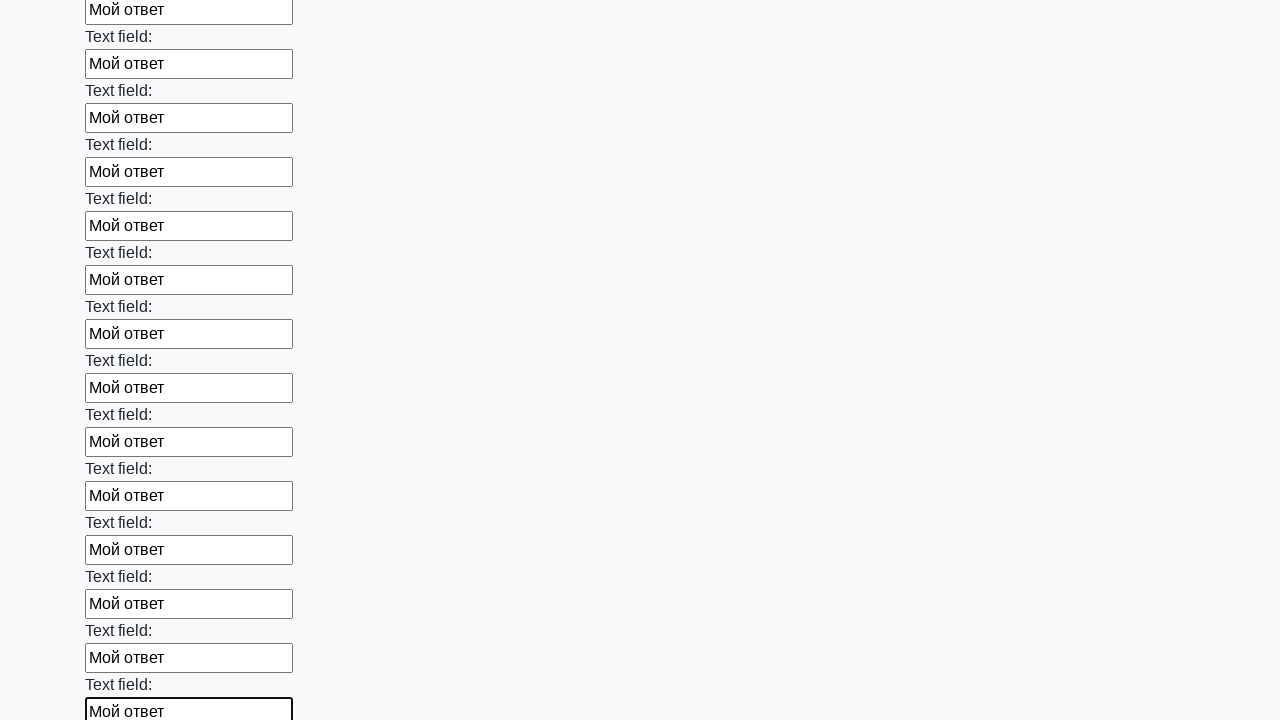

Filled input field with 'Мой ответ' on input >> nth=74
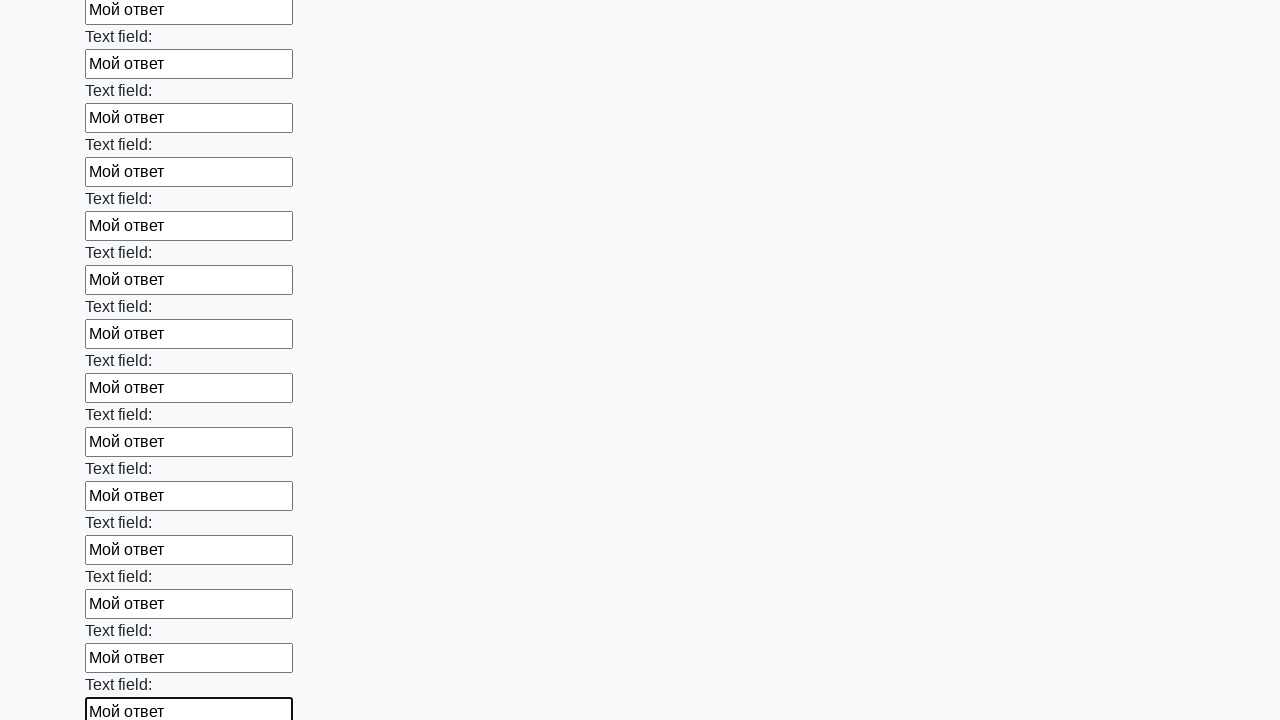

Filled input field with 'Мой ответ' on input >> nth=75
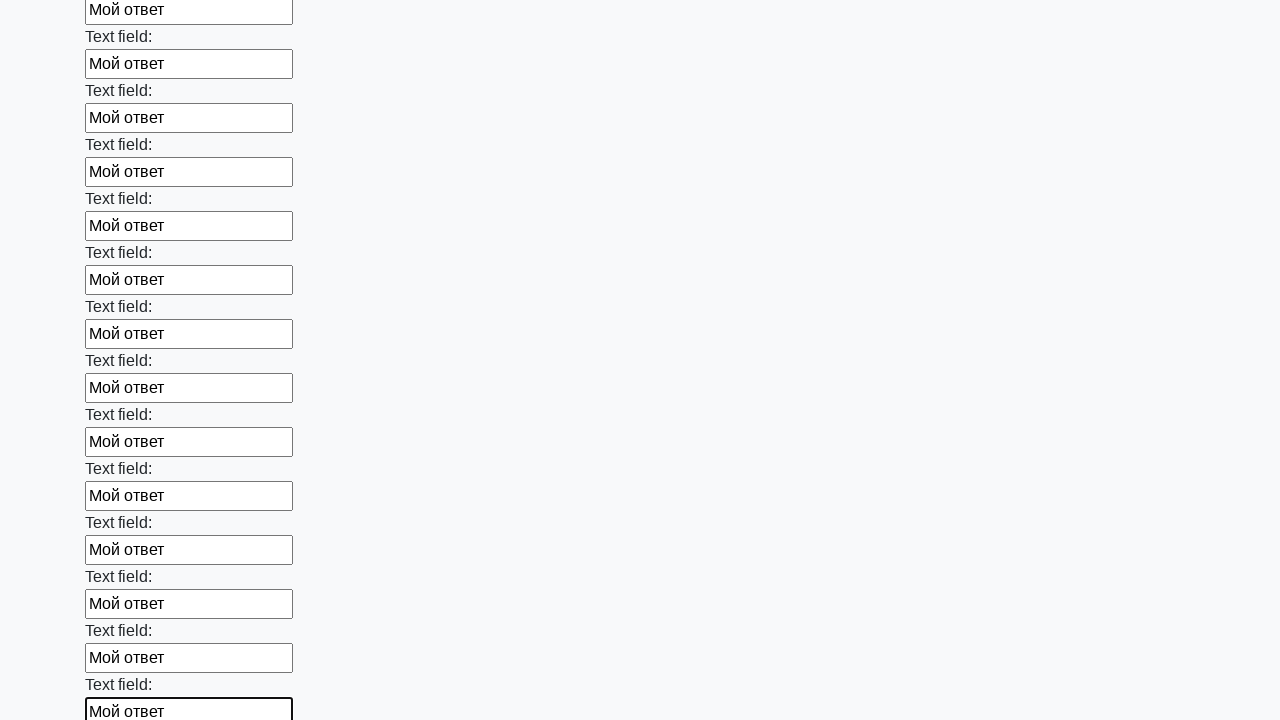

Filled input field with 'Мой ответ' on input >> nth=76
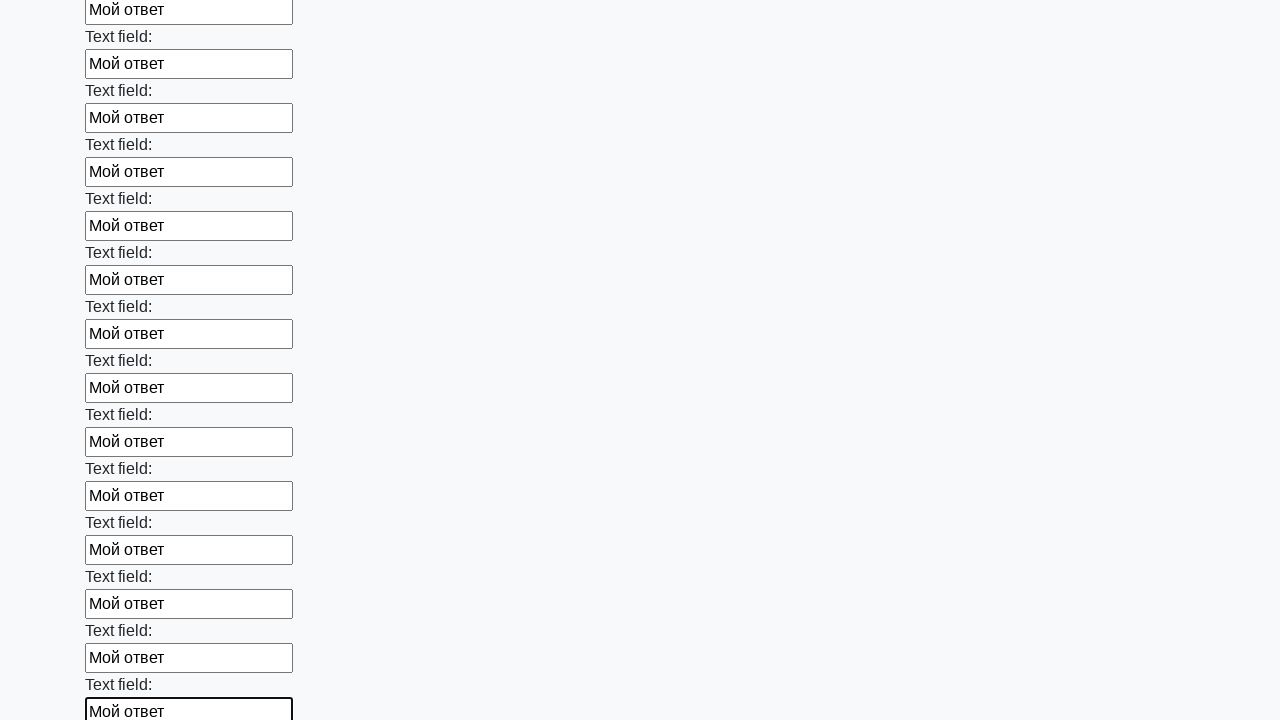

Filled input field with 'Мой ответ' on input >> nth=77
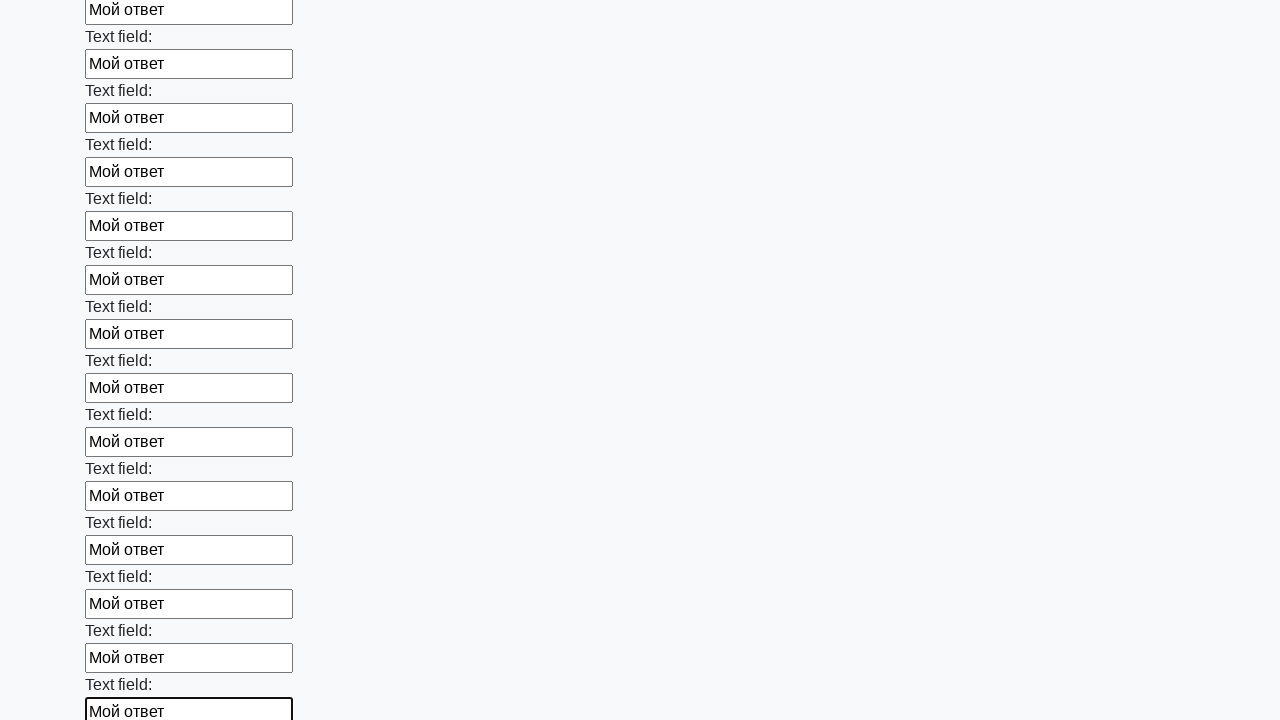

Filled input field with 'Мой ответ' on input >> nth=78
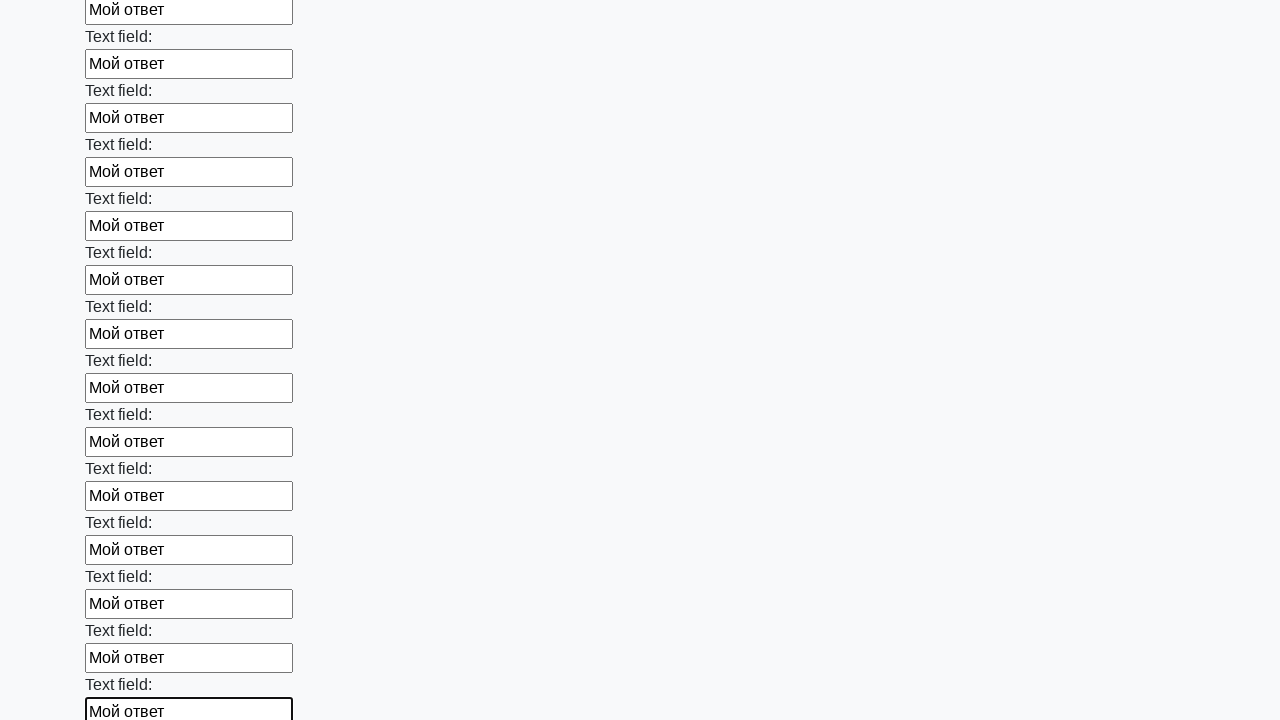

Filled input field with 'Мой ответ' on input >> nth=79
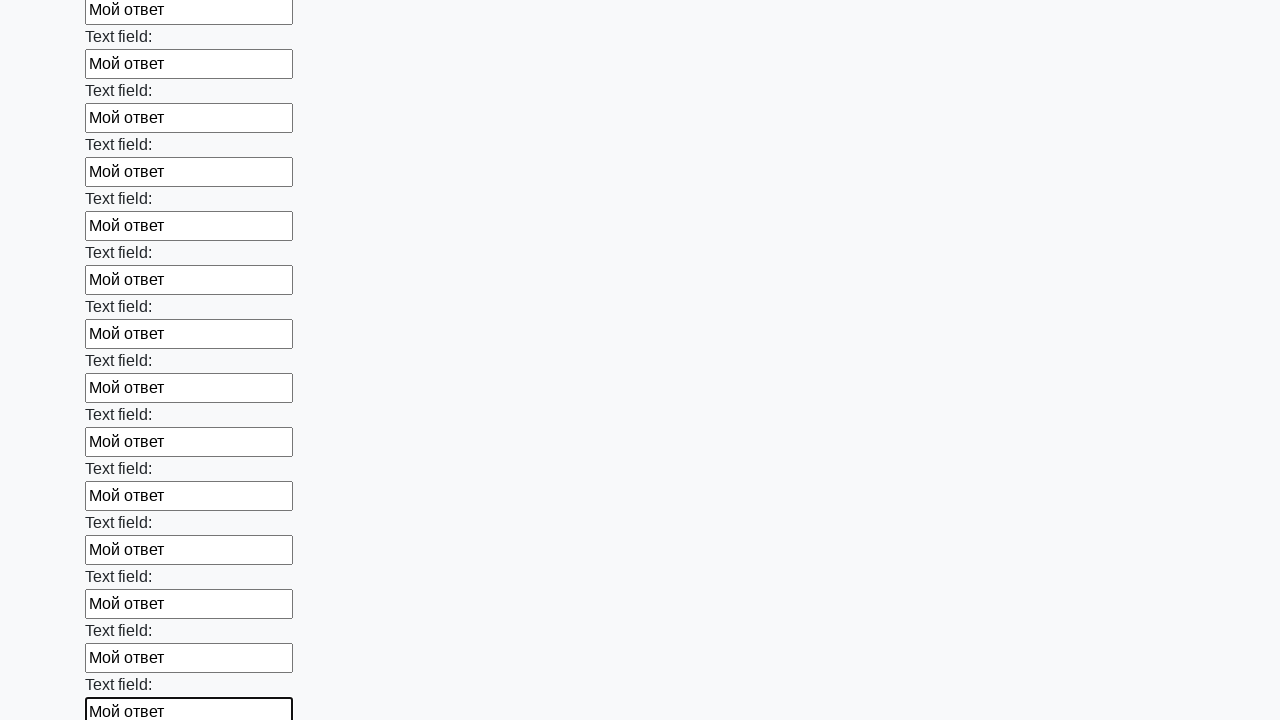

Filled input field with 'Мой ответ' on input >> nth=80
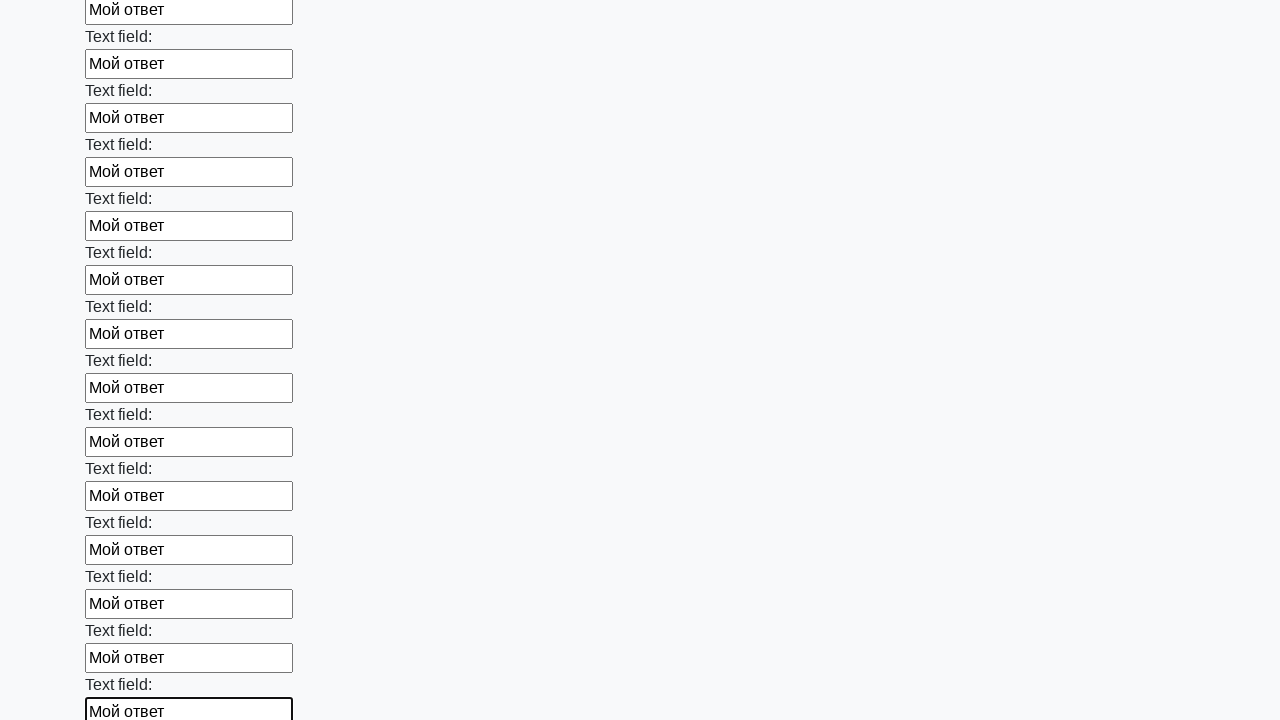

Filled input field with 'Мой ответ' on input >> nth=81
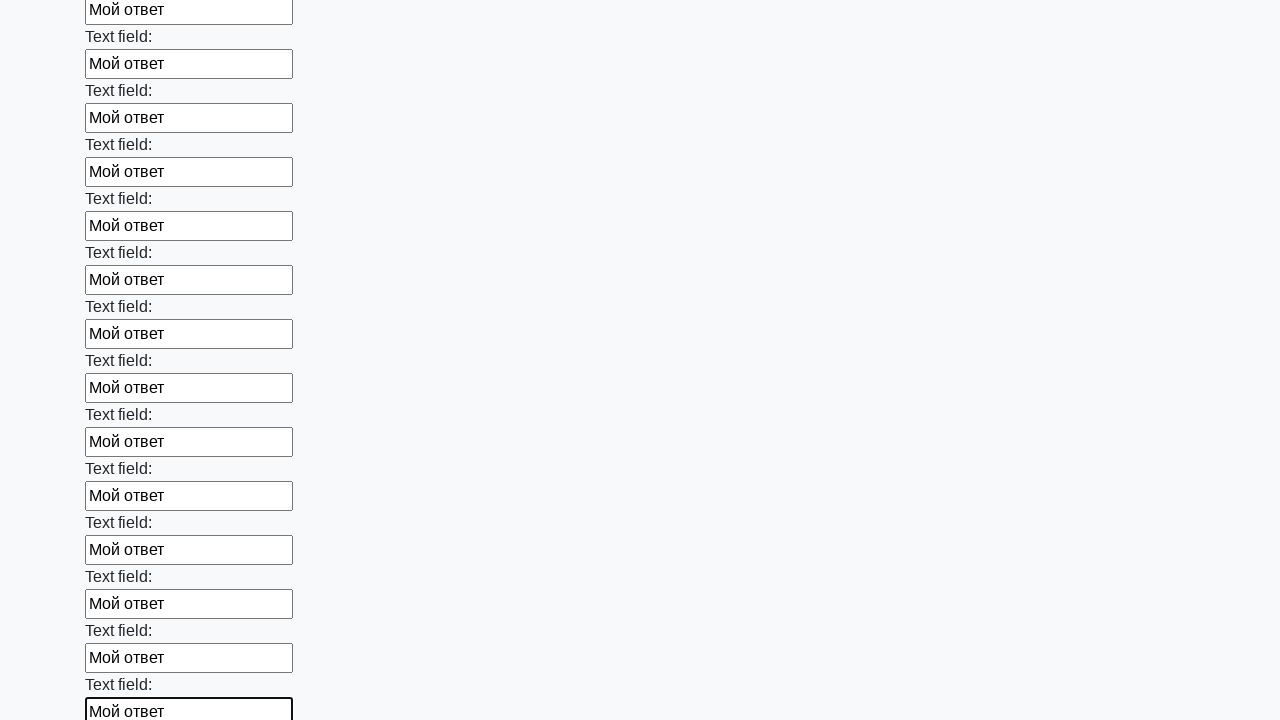

Filled input field with 'Мой ответ' on input >> nth=82
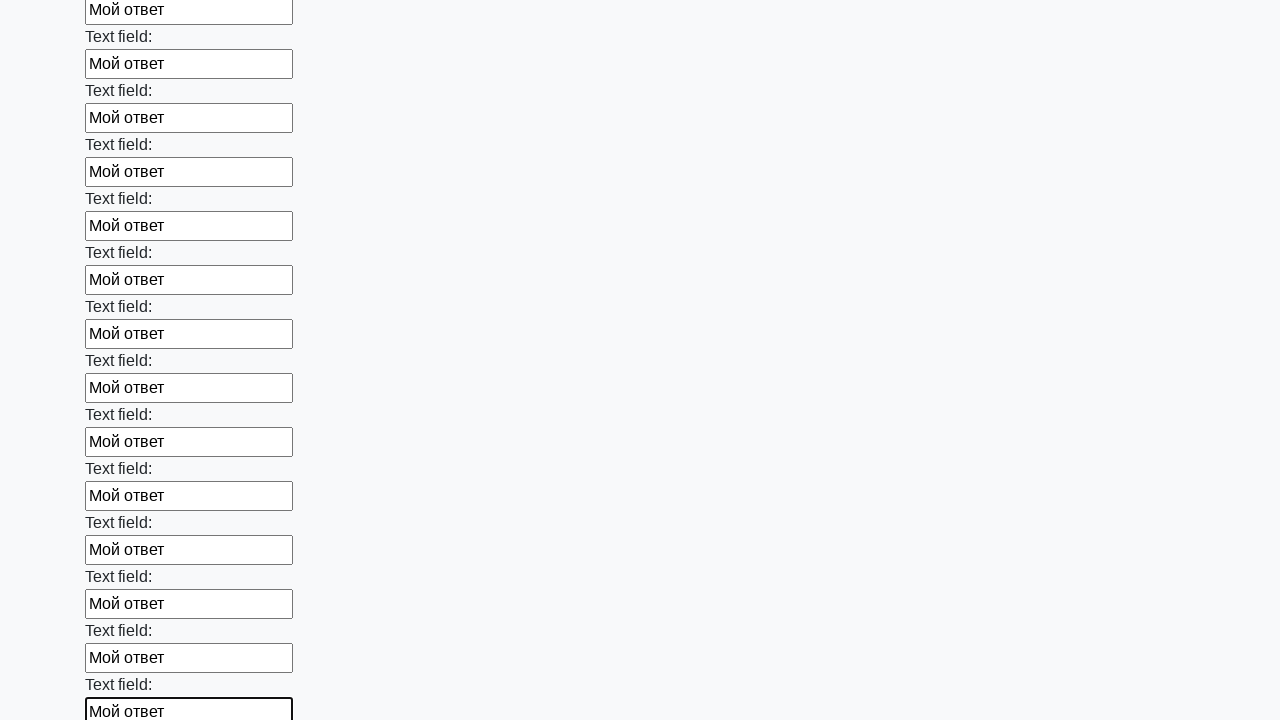

Filled input field with 'Мой ответ' on input >> nth=83
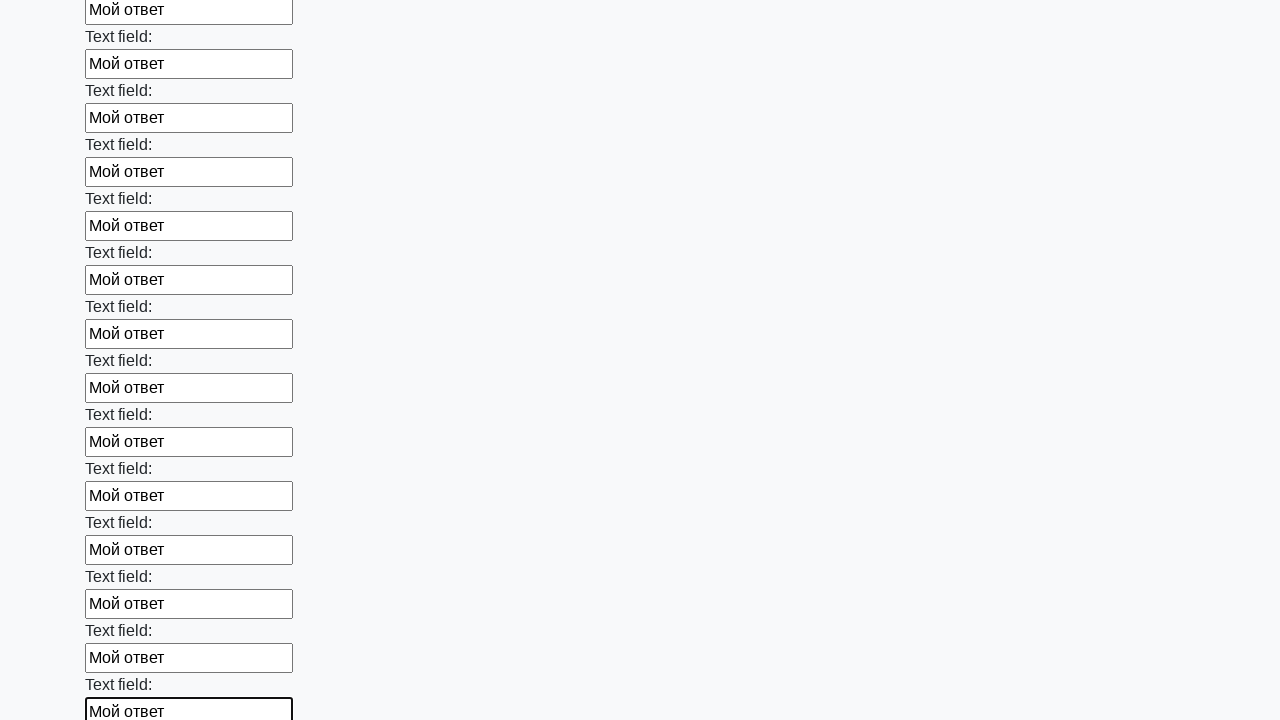

Filled input field with 'Мой ответ' on input >> nth=84
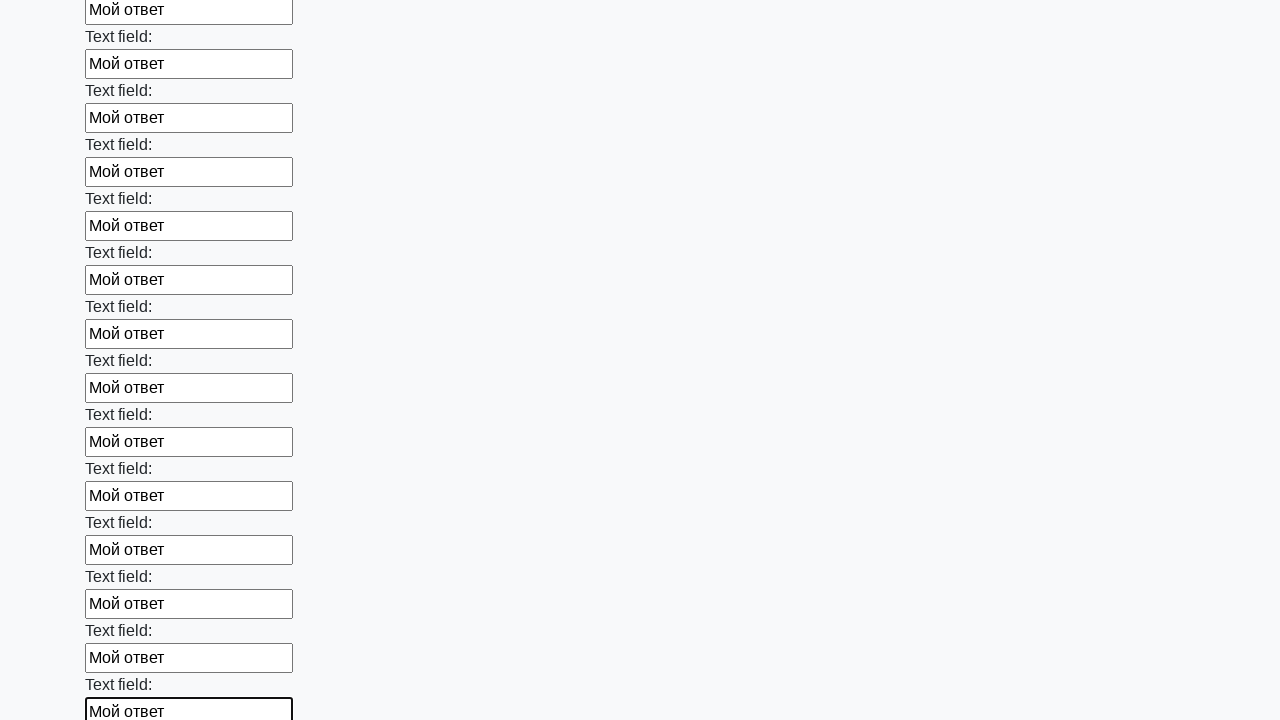

Filled input field with 'Мой ответ' on input >> nth=85
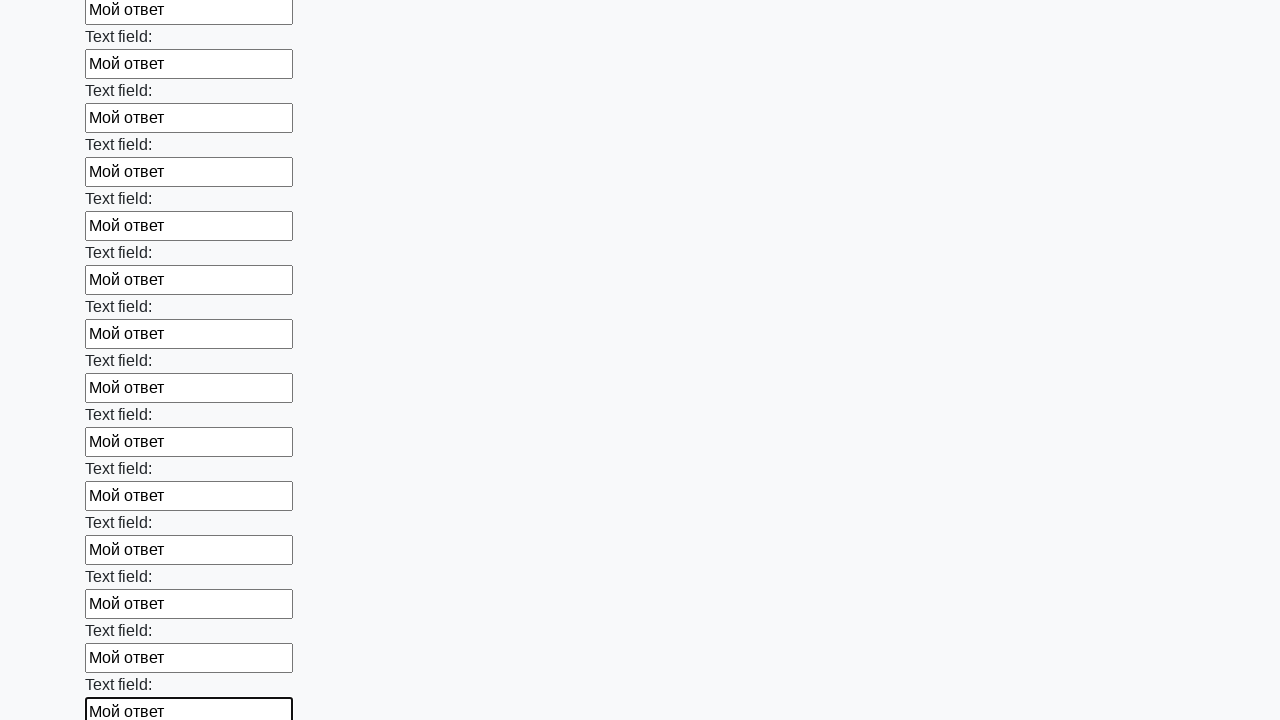

Filled input field with 'Мой ответ' on input >> nth=86
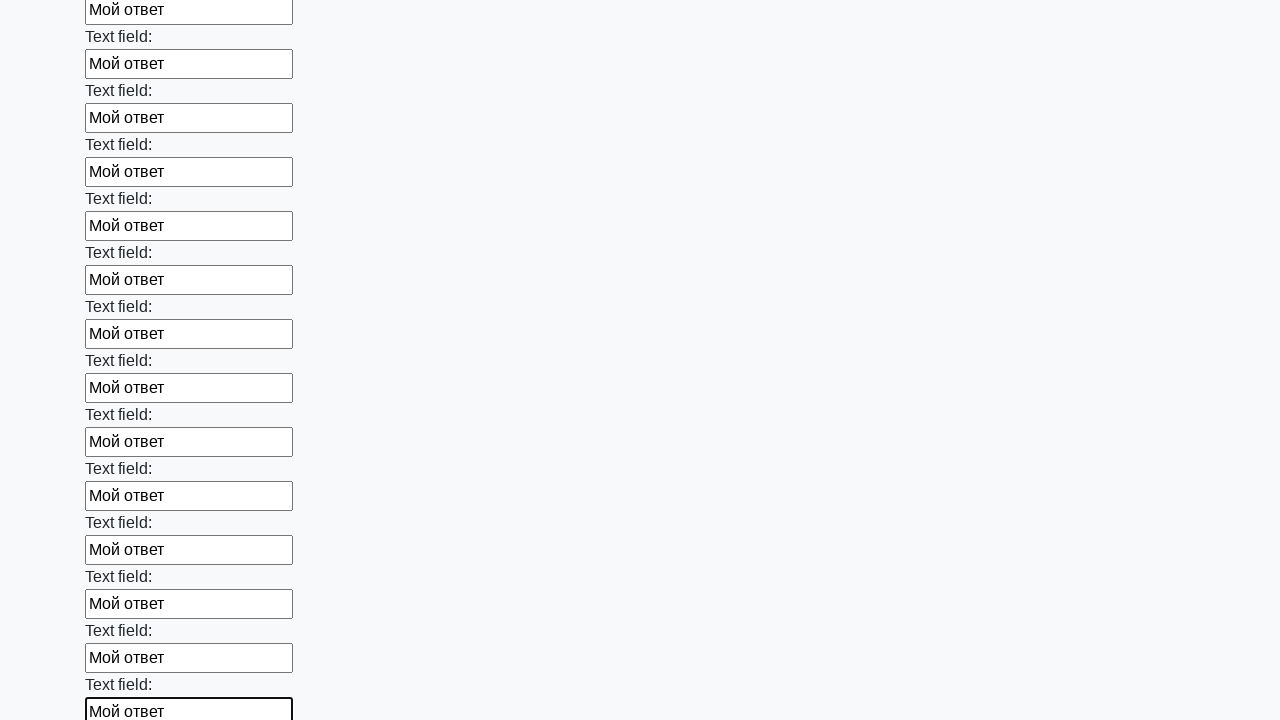

Filled input field with 'Мой ответ' on input >> nth=87
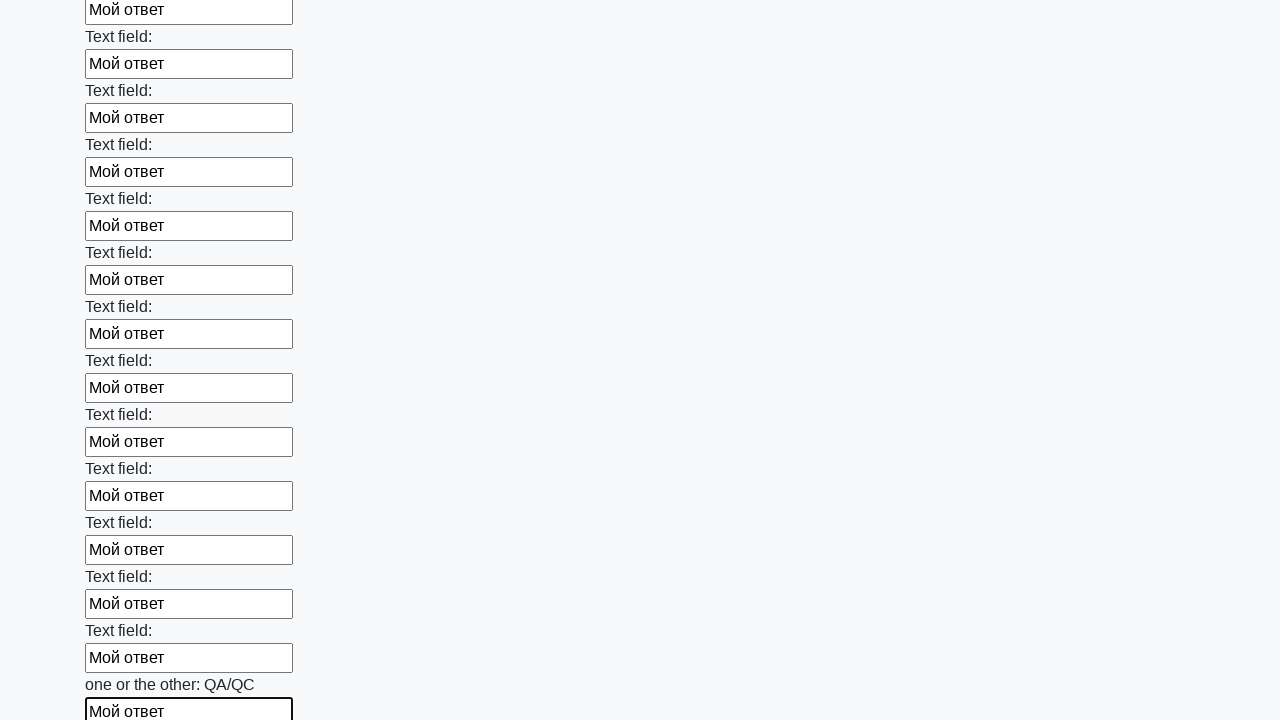

Filled input field with 'Мой ответ' on input >> nth=88
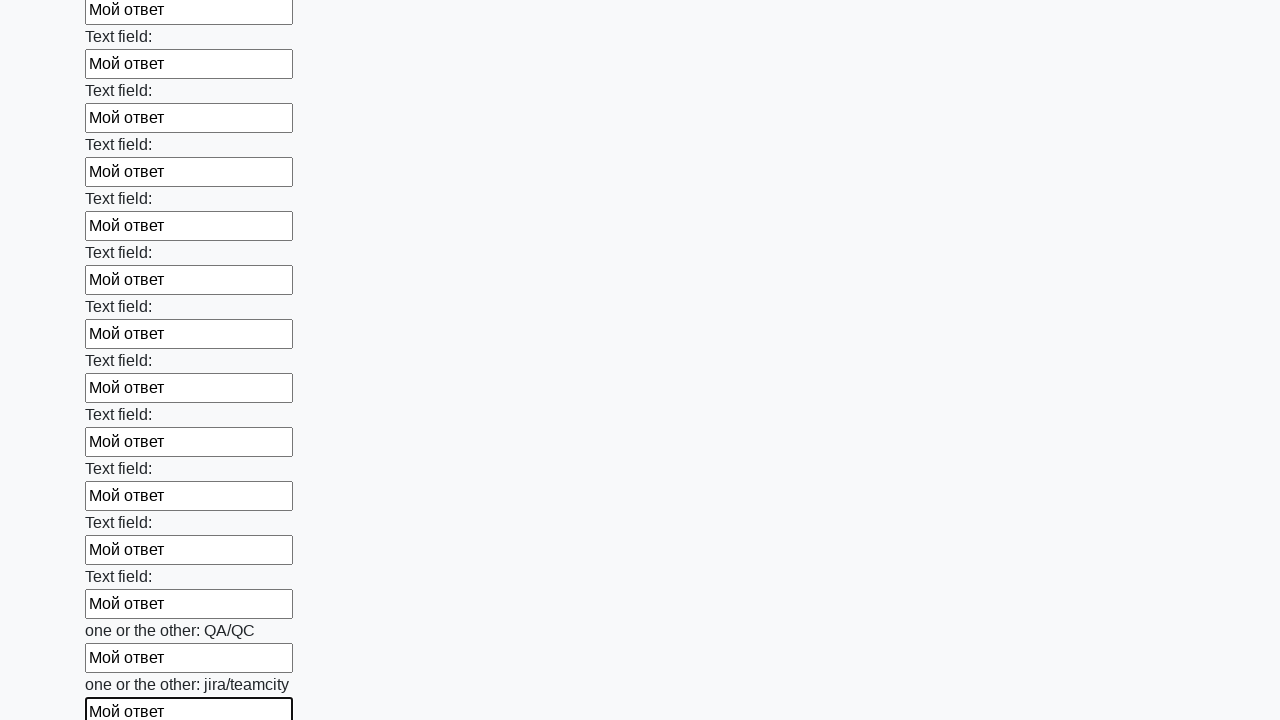

Filled input field with 'Мой ответ' on input >> nth=89
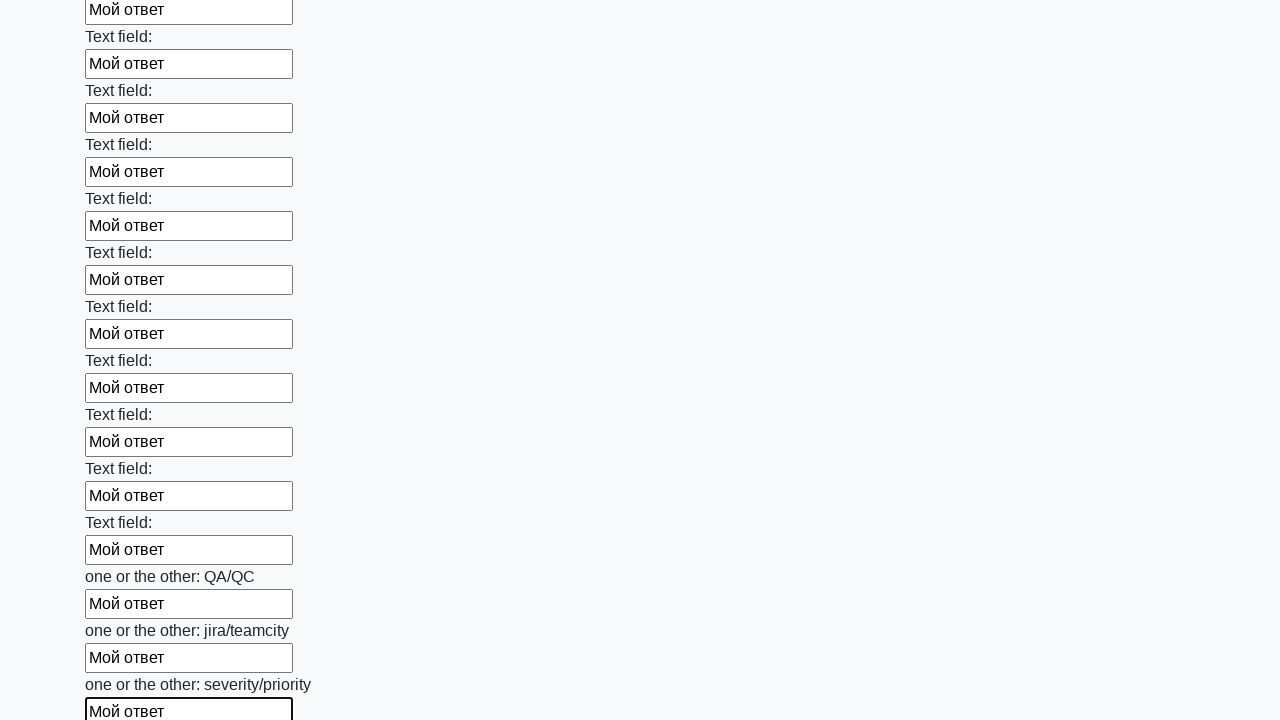

Filled input field with 'Мой ответ' on input >> nth=90
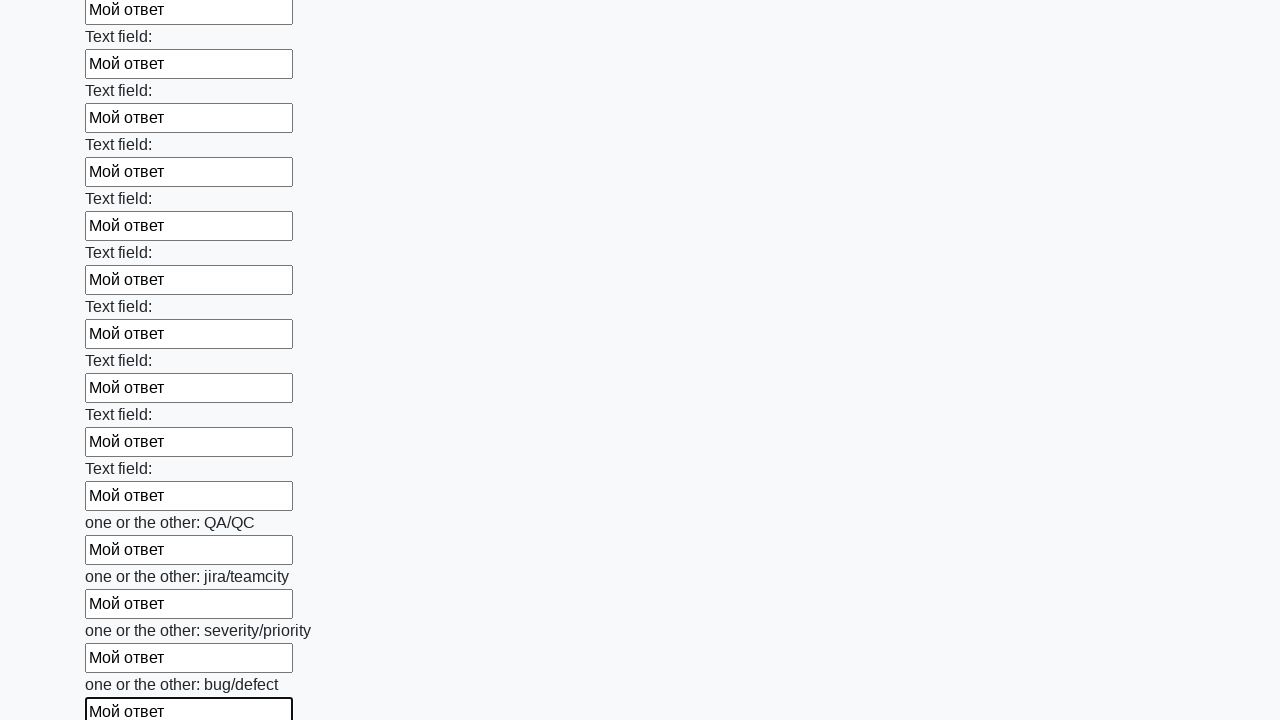

Filled input field with 'Мой ответ' on input >> nth=91
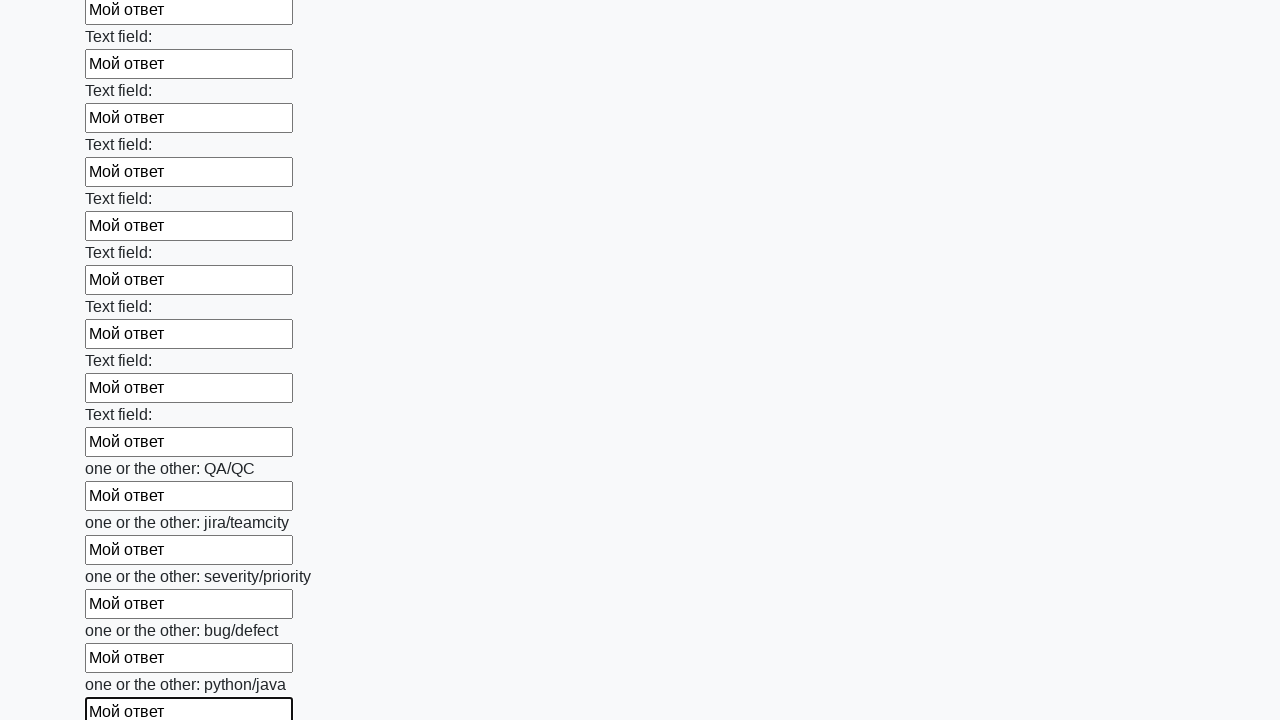

Filled input field with 'Мой ответ' on input >> nth=92
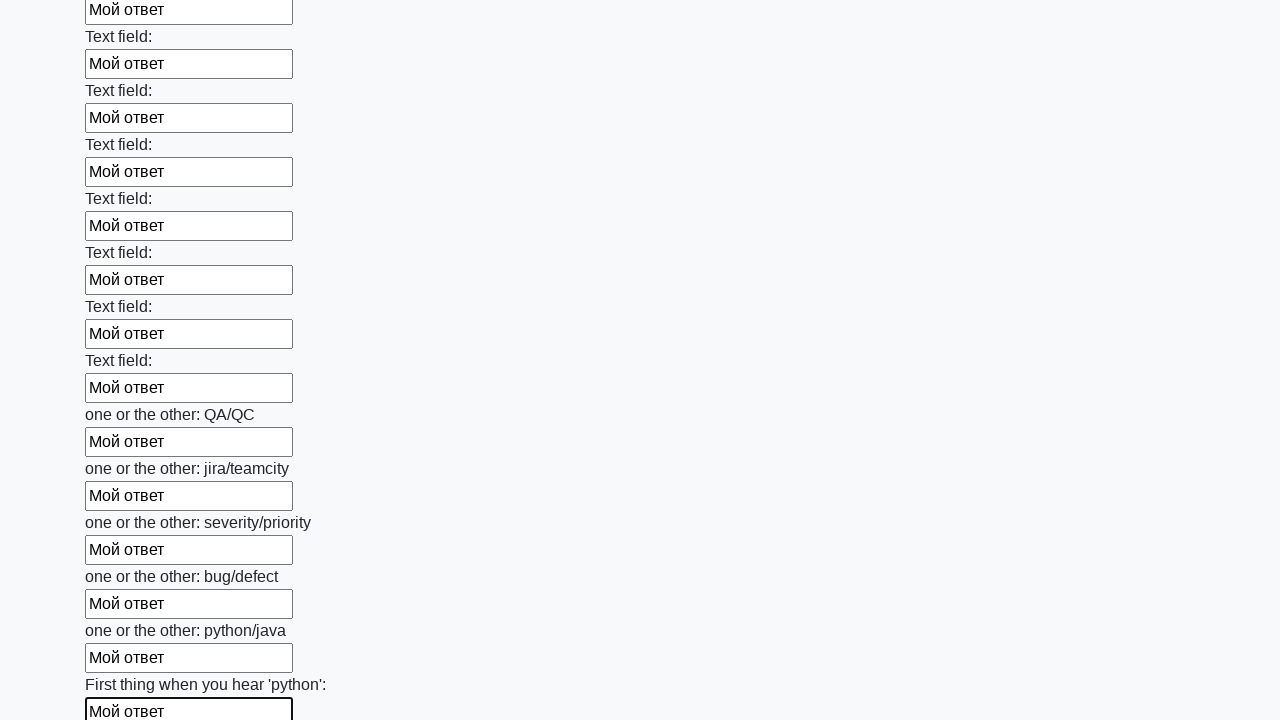

Filled input field with 'Мой ответ' on input >> nth=93
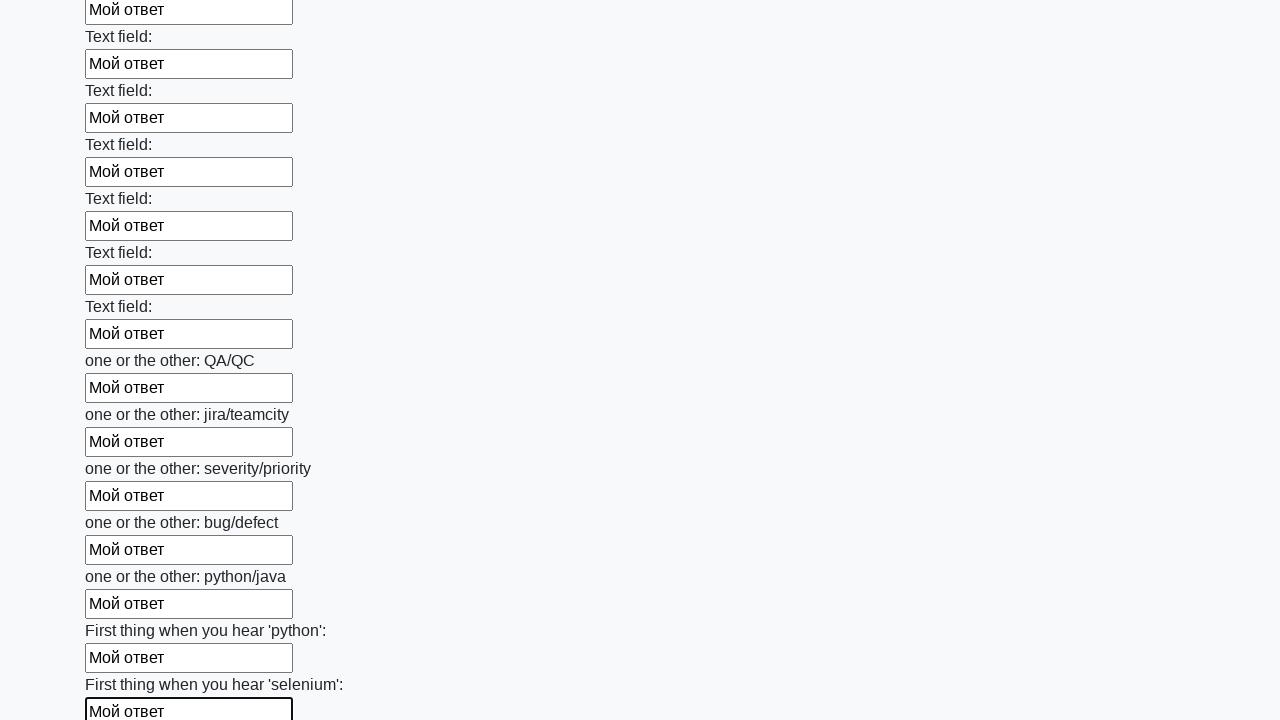

Filled input field with 'Мой ответ' on input >> nth=94
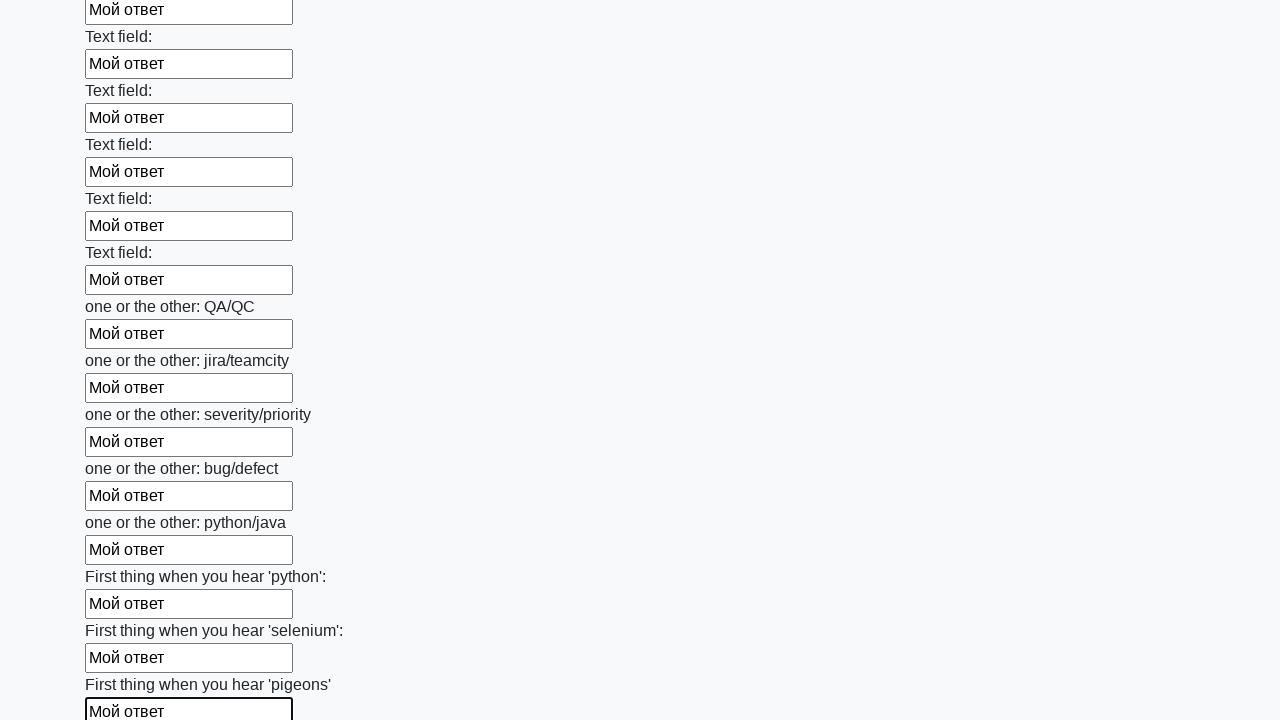

Filled input field with 'Мой ответ' on input >> nth=95
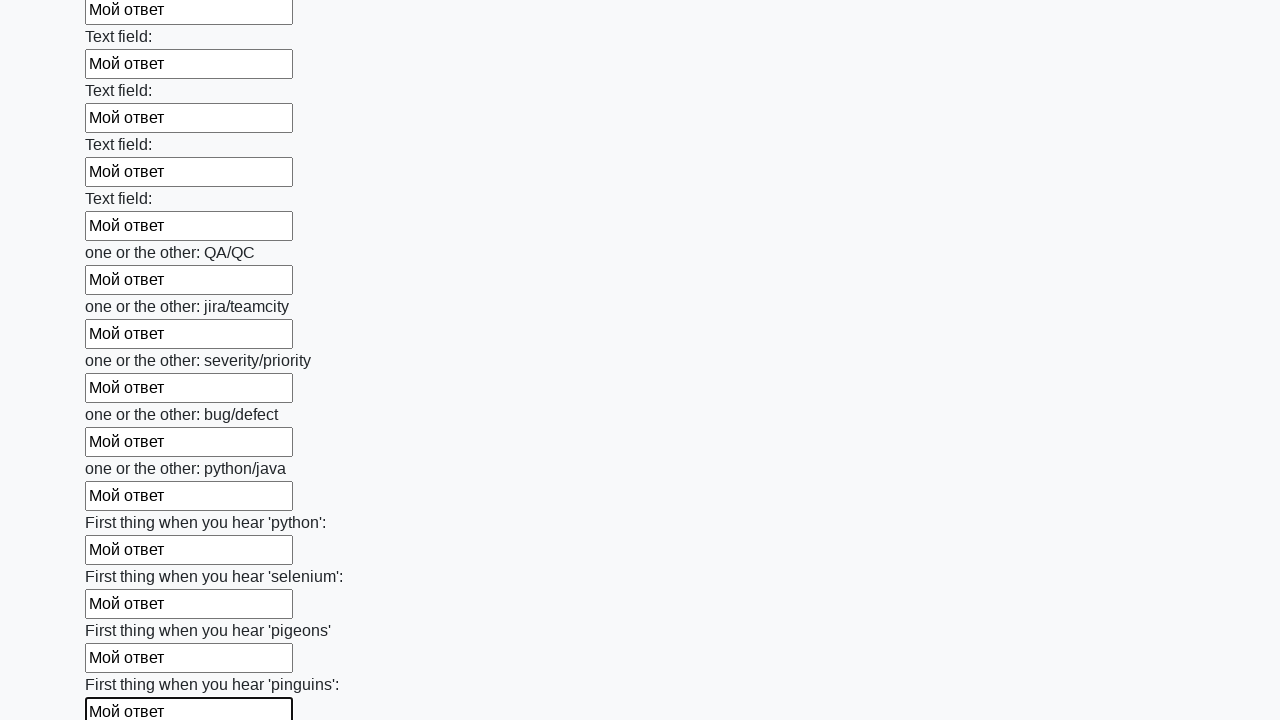

Filled input field with 'Мой ответ' on input >> nth=96
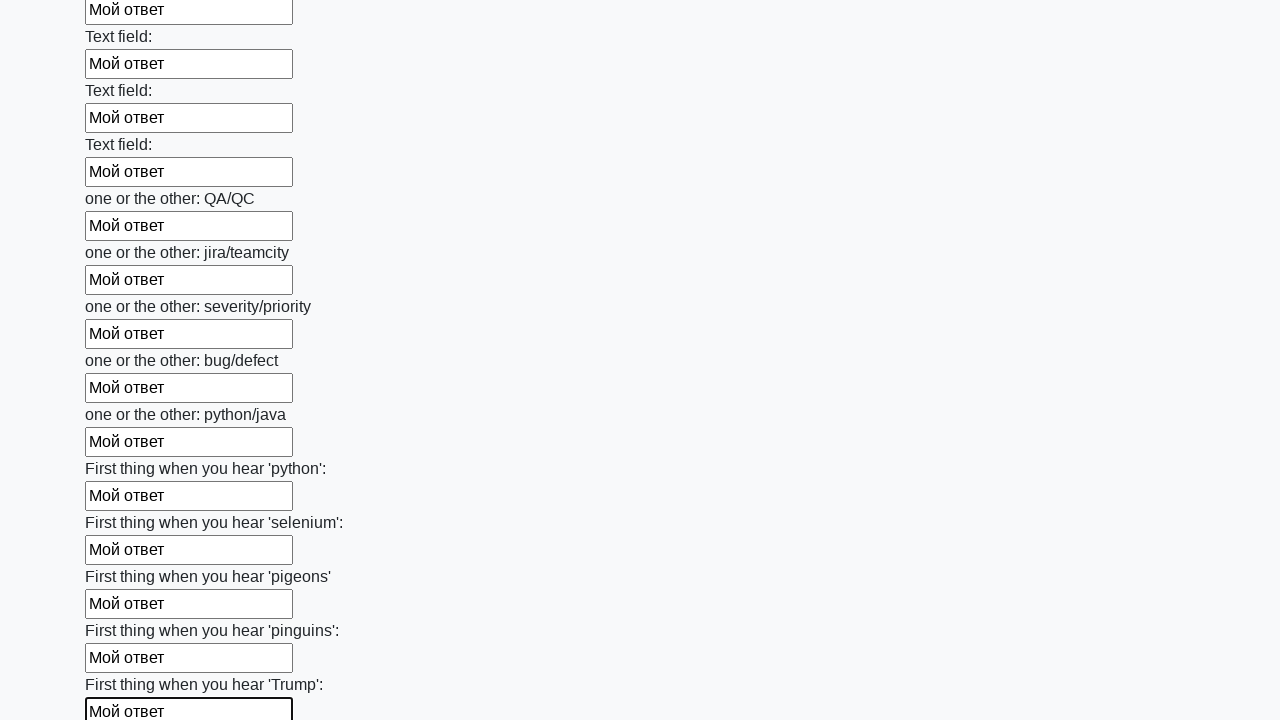

Filled input field with 'Мой ответ' on input >> nth=97
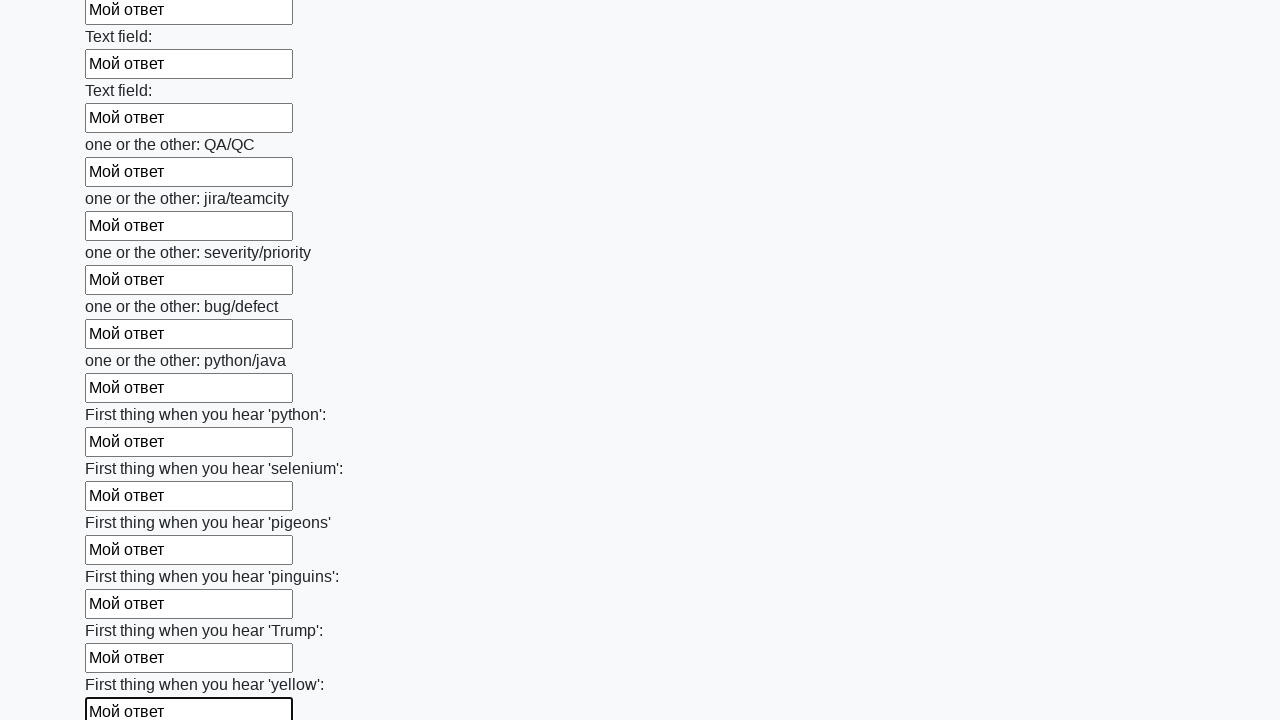

Filled input field with 'Мой ответ' on input >> nth=98
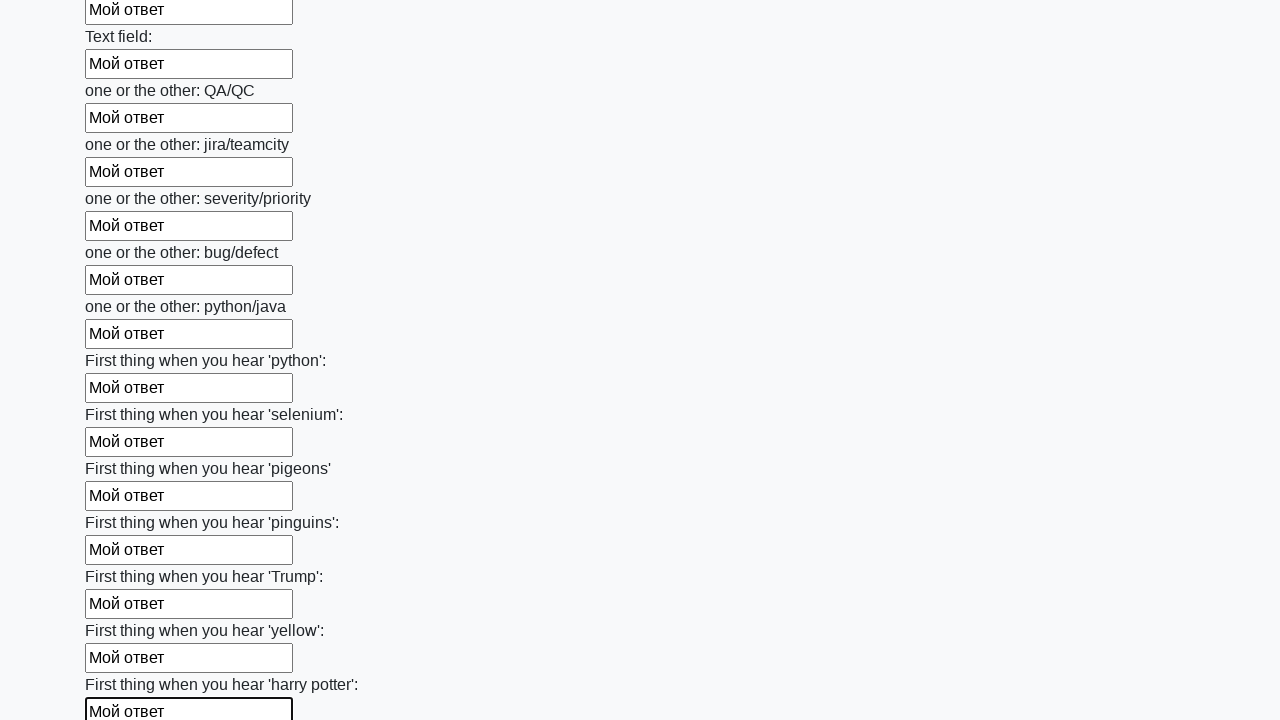

Filled input field with 'Мой ответ' on input >> nth=99
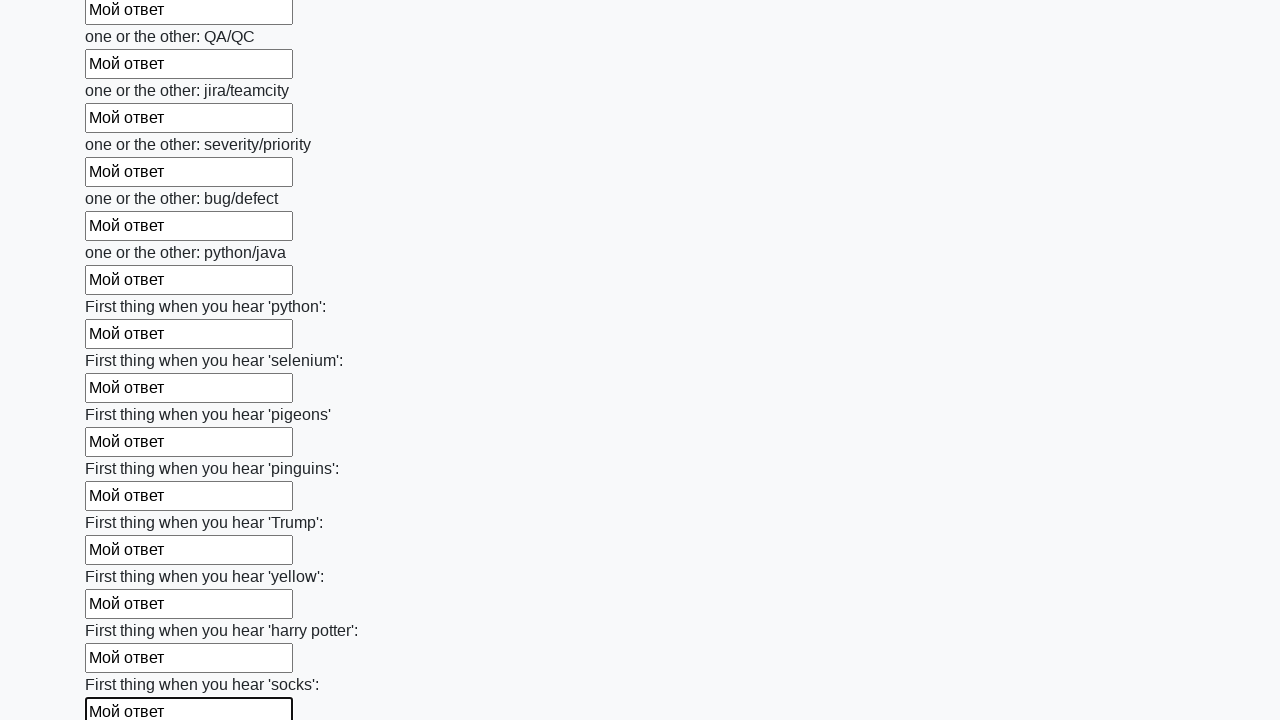

Clicked the submit button to submit the form at (123, 611) on button.btn
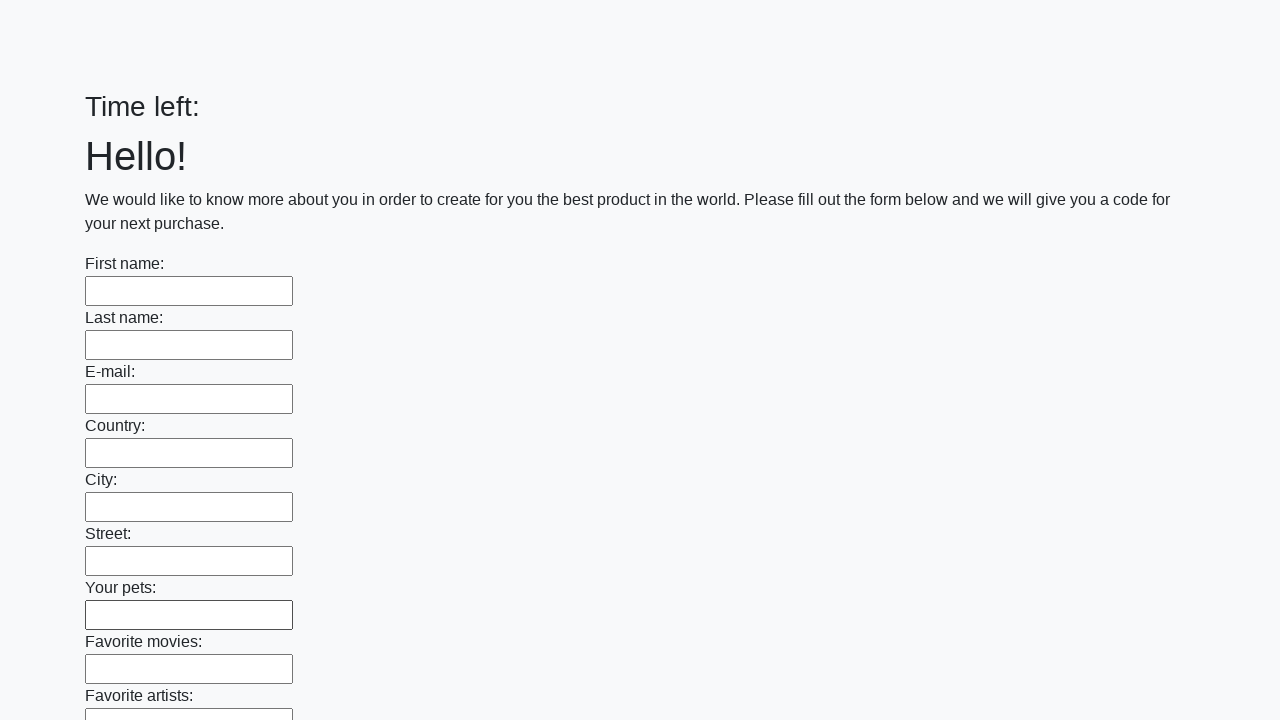

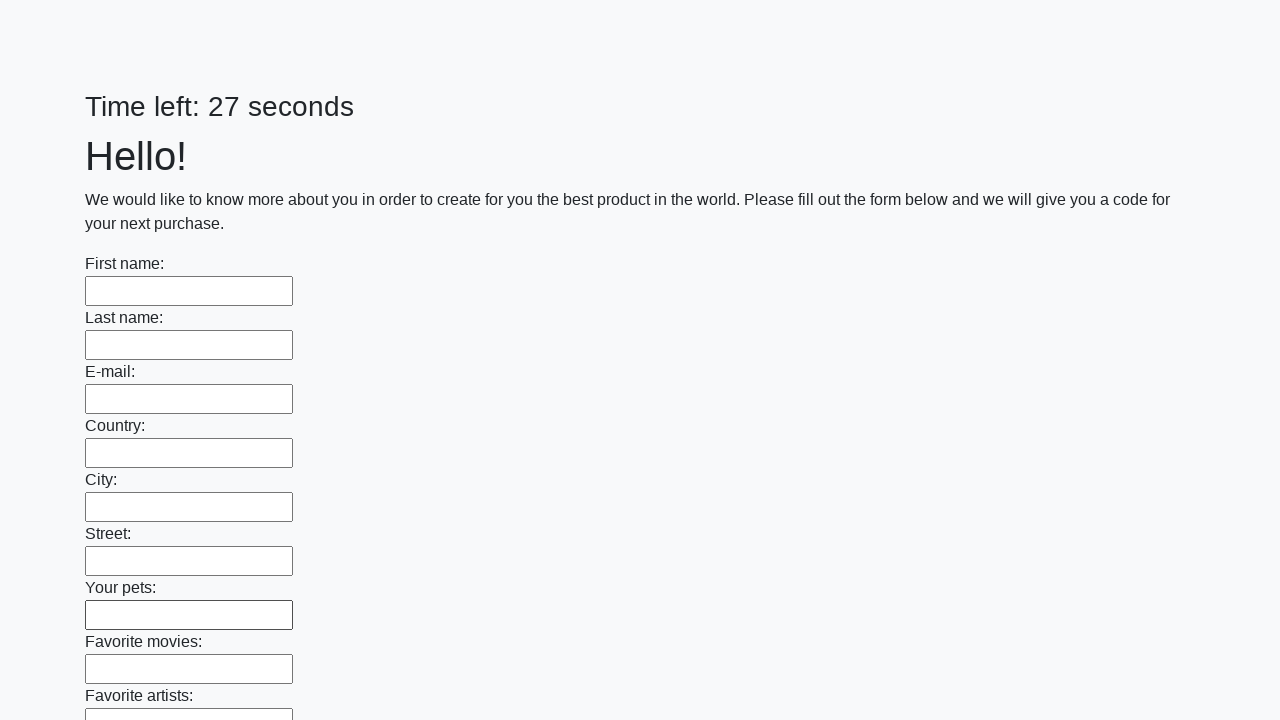